Tests jQuery UI date picker by navigating through months and selecting a specific past date (December 25, 2022)

Starting URL: https://jqueryui.com/datepicker/

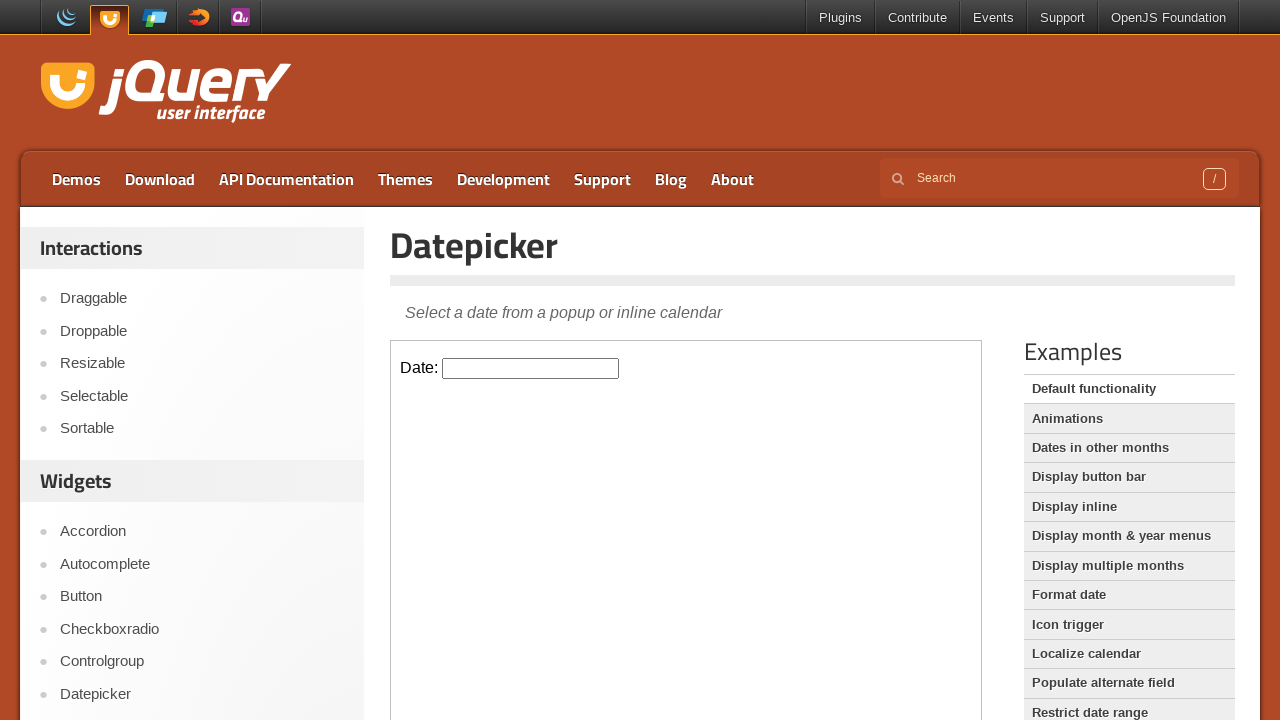

Located the iframe containing the datepicker
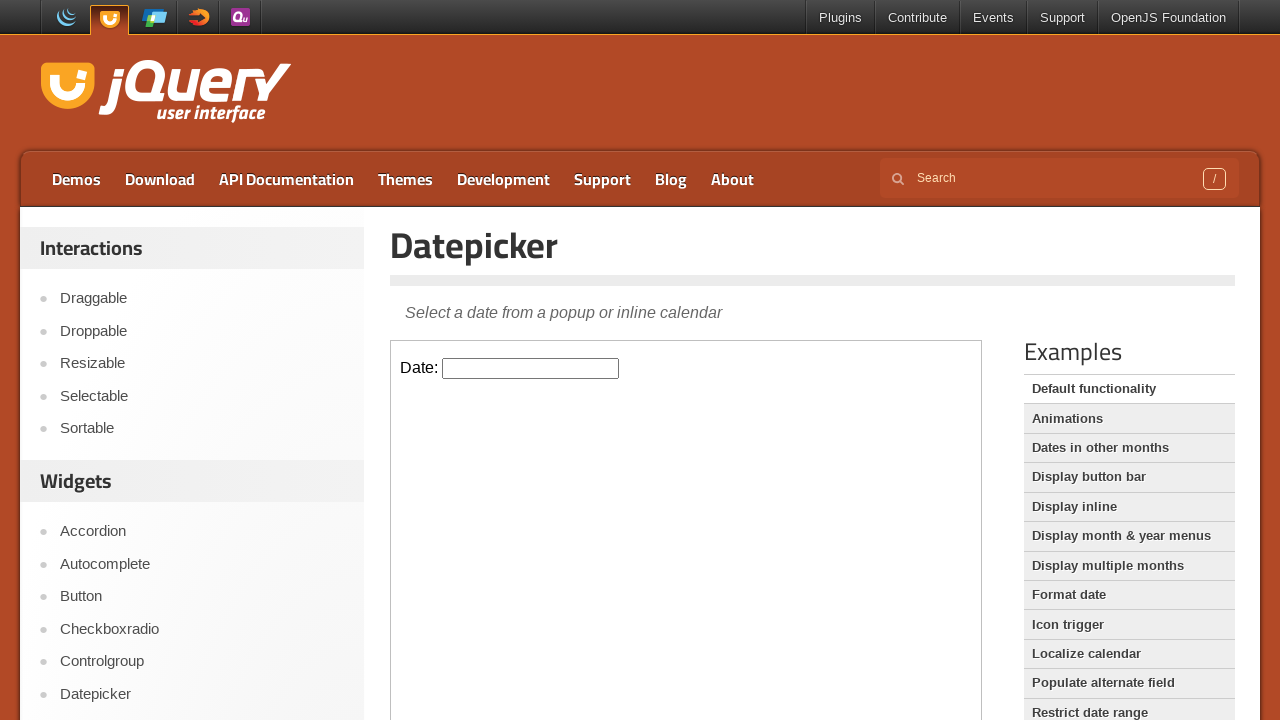

Clicked on the datepicker input field to open the calendar at (531, 368) on iframe >> nth=0 >> internal:control=enter-frame >> #datepicker
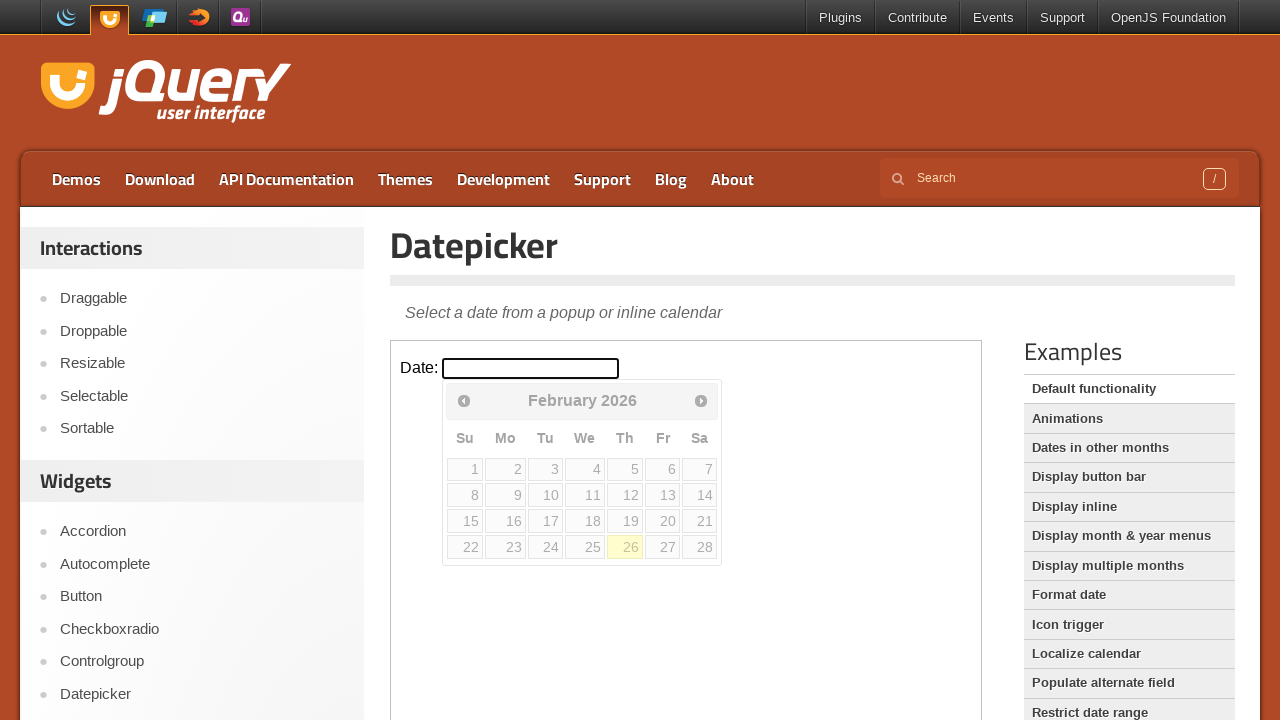

Checked current month/year: February 2026
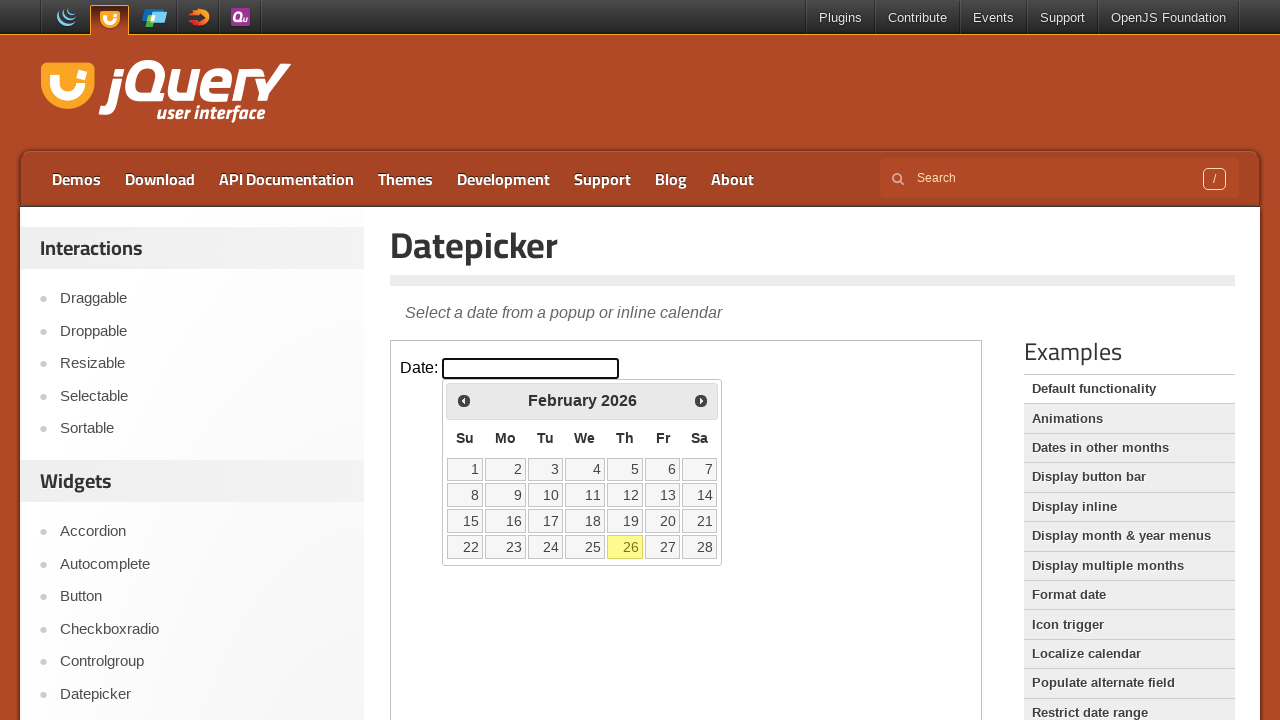

Clicked previous month button to navigate backwards at (464, 400) on iframe >> nth=0 >> internal:control=enter-frame >> a[title='Prev'] span
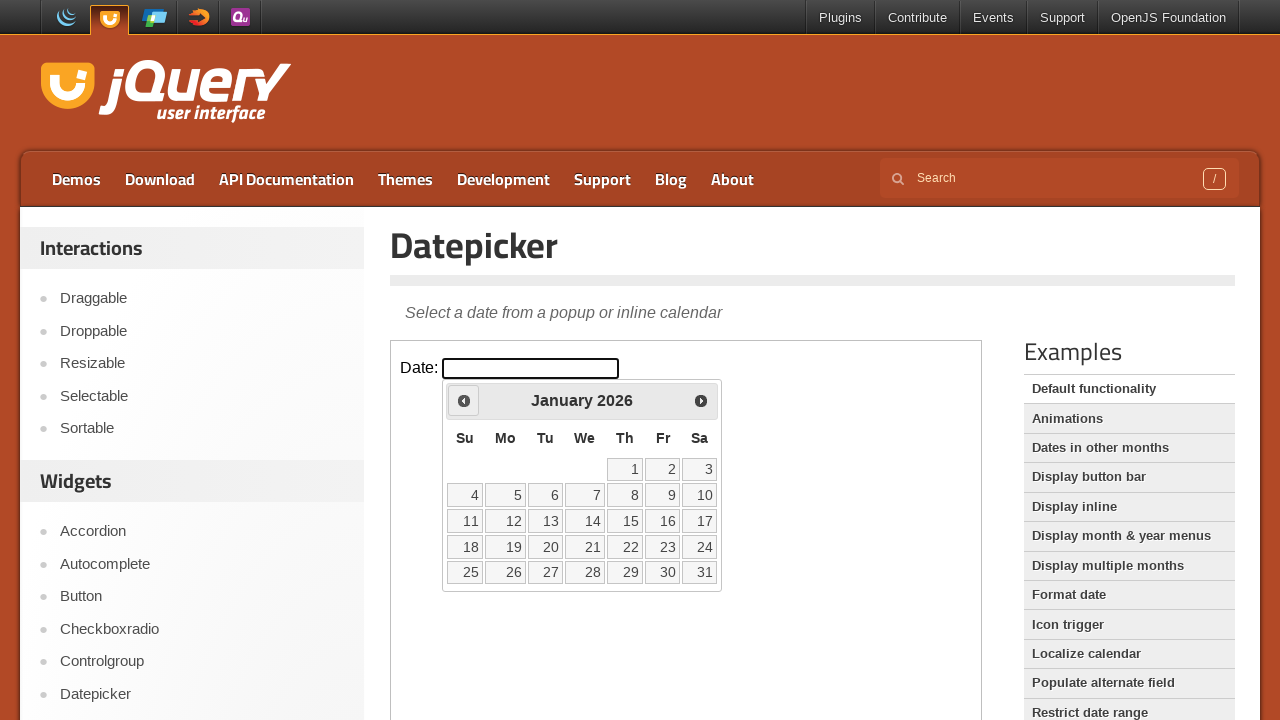

Checked current month/year: January 2026
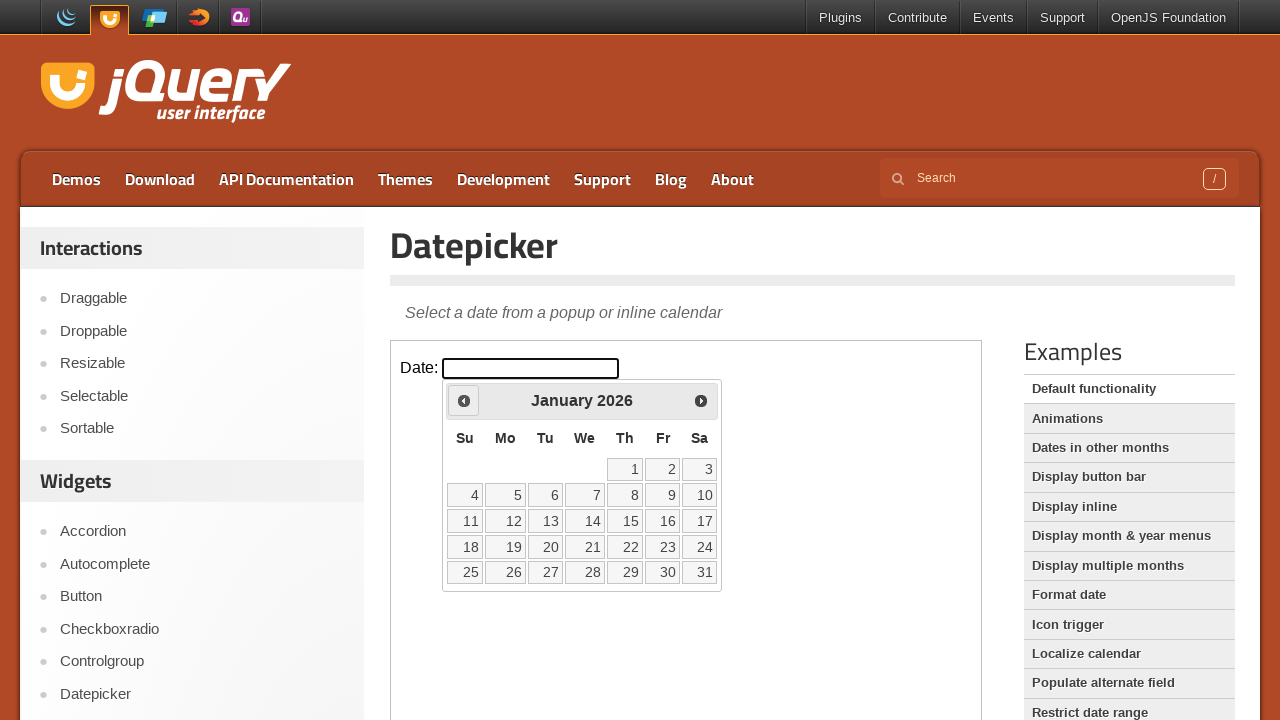

Clicked previous month button to navigate backwards at (464, 400) on iframe >> nth=0 >> internal:control=enter-frame >> a[title='Prev'] span
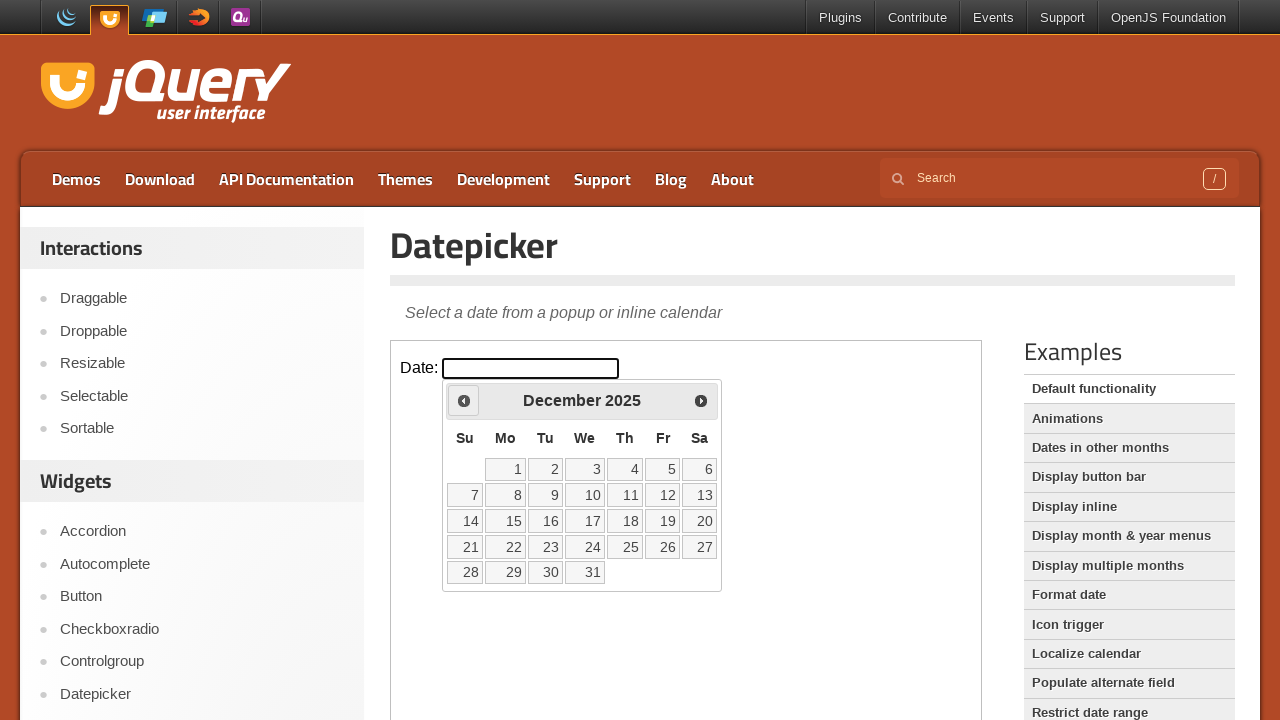

Checked current month/year: December 2025
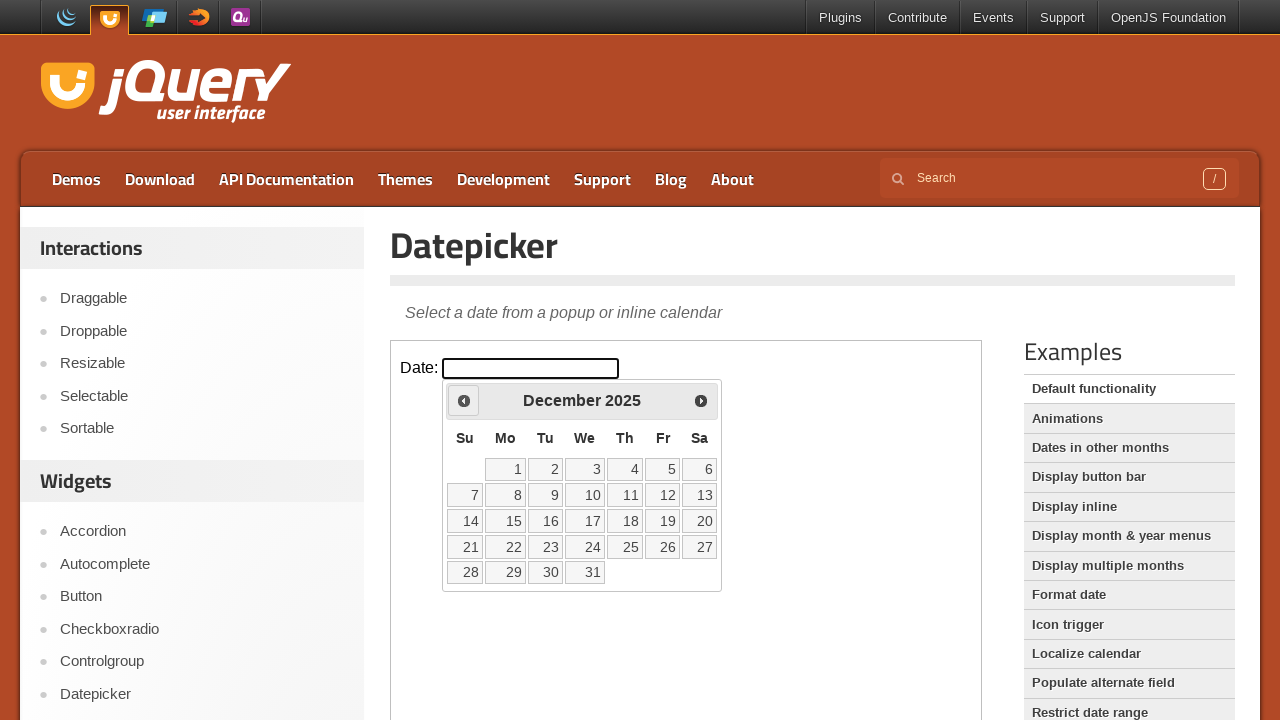

Clicked previous month button to navigate backwards at (464, 400) on iframe >> nth=0 >> internal:control=enter-frame >> a[title='Prev'] span
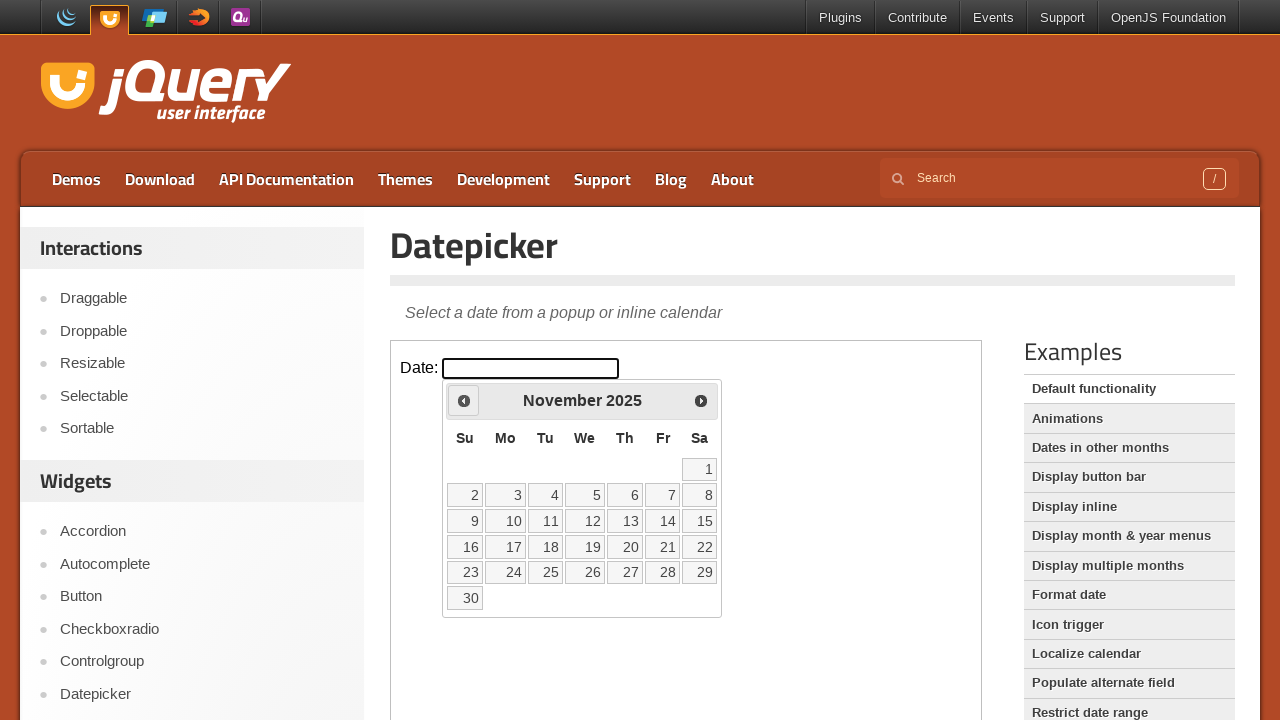

Checked current month/year: November 2025
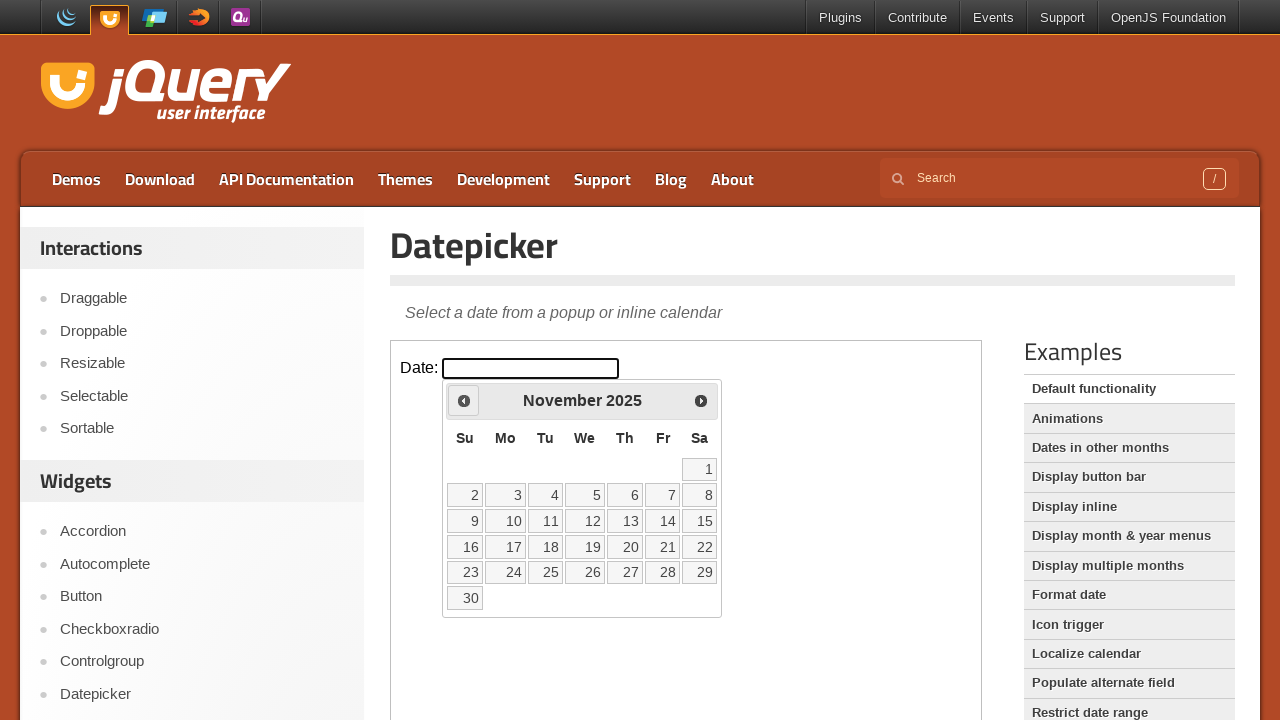

Clicked previous month button to navigate backwards at (464, 400) on iframe >> nth=0 >> internal:control=enter-frame >> a[title='Prev'] span
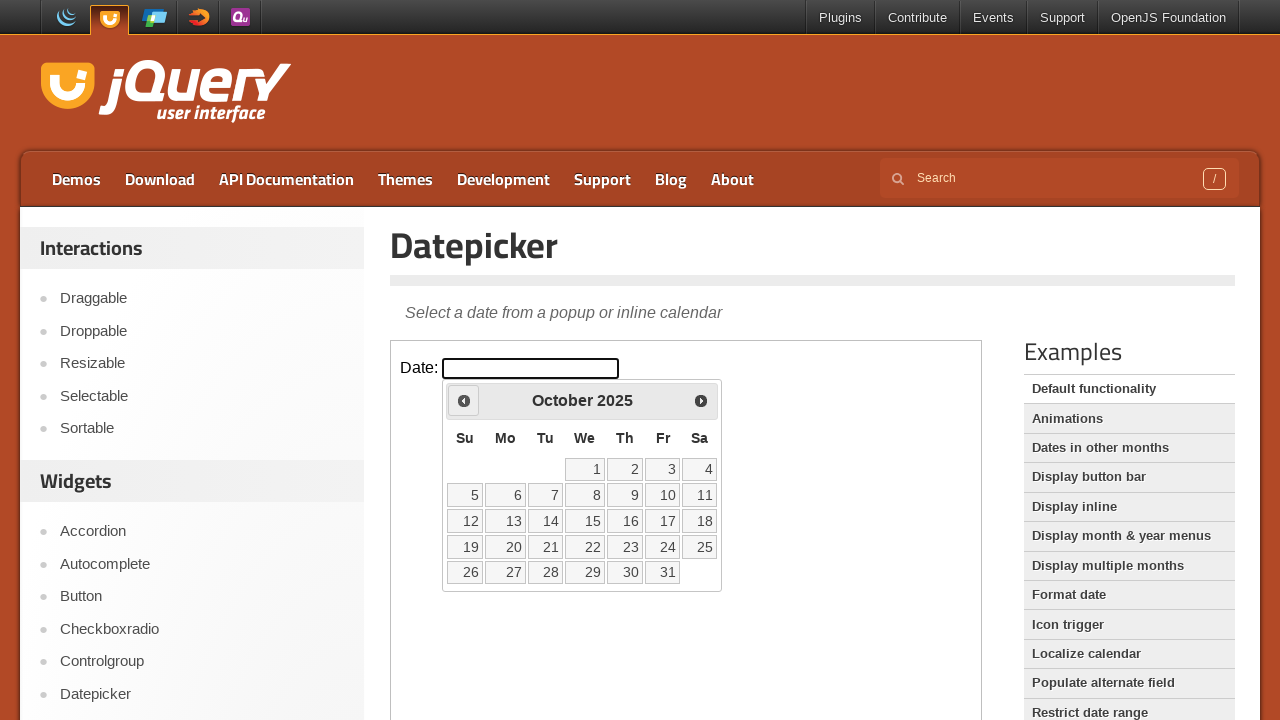

Checked current month/year: October 2025
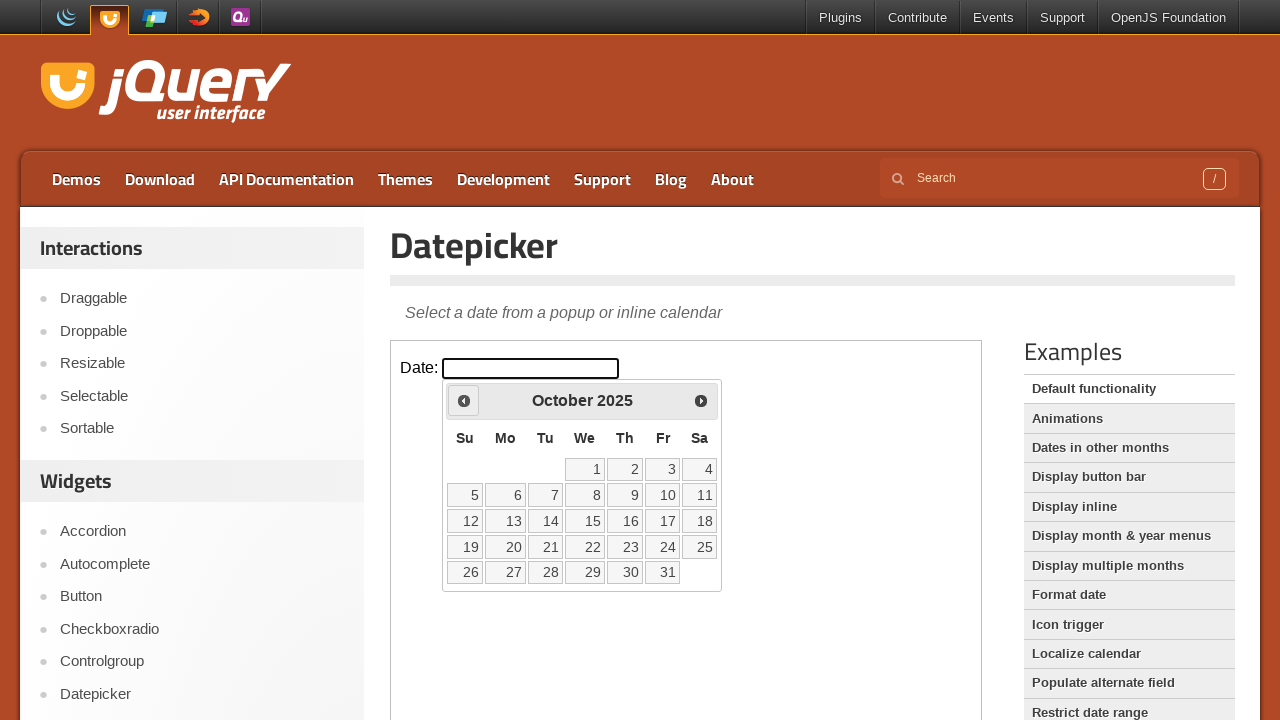

Clicked previous month button to navigate backwards at (464, 400) on iframe >> nth=0 >> internal:control=enter-frame >> a[title='Prev'] span
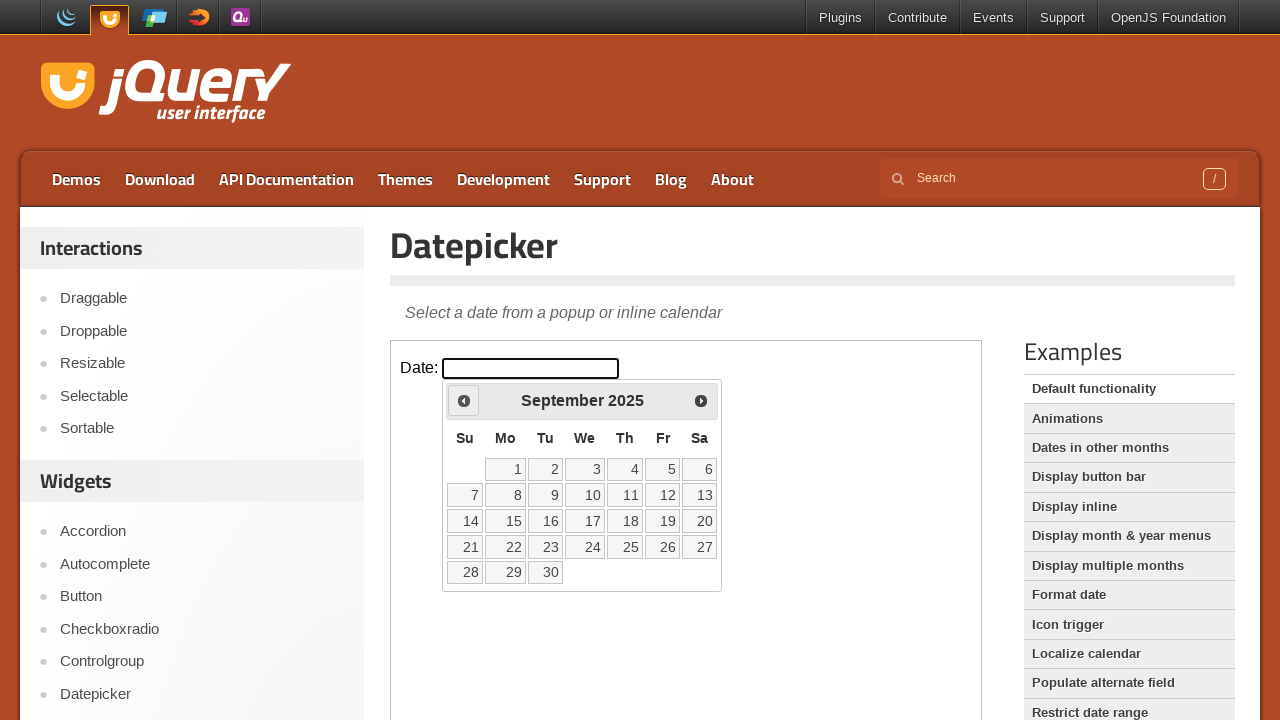

Checked current month/year: September 2025
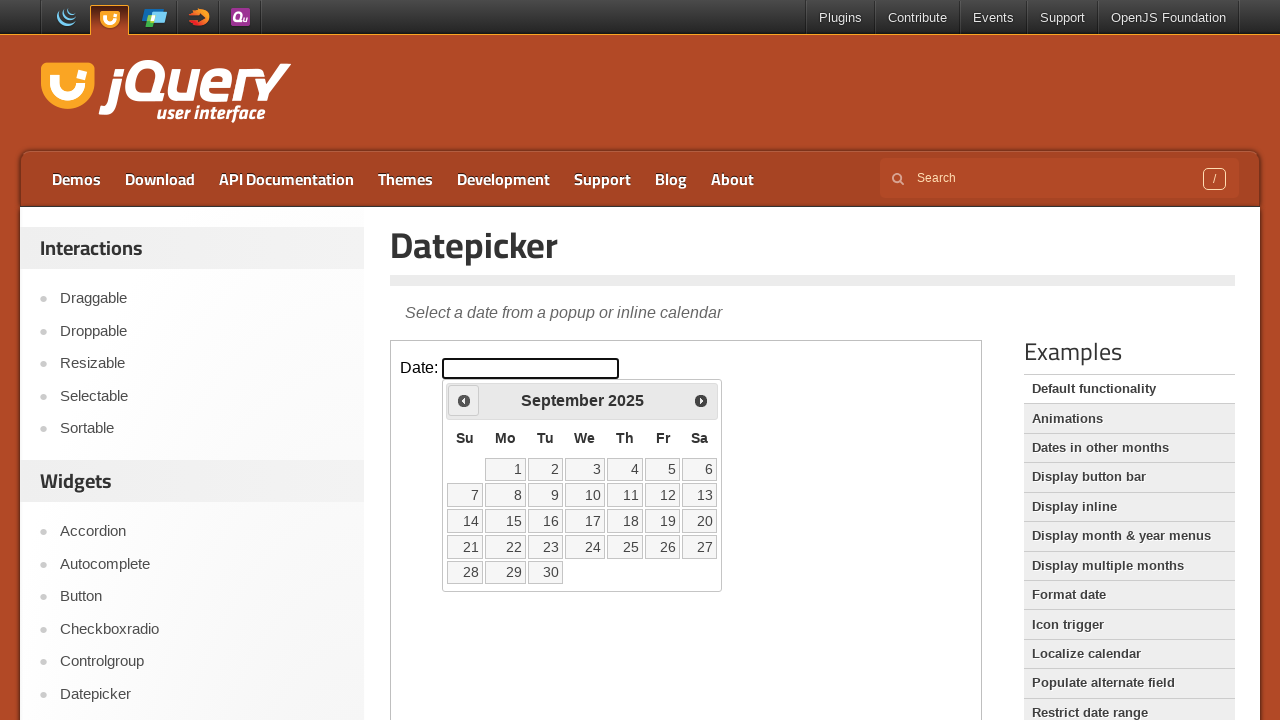

Clicked previous month button to navigate backwards at (464, 400) on iframe >> nth=0 >> internal:control=enter-frame >> a[title='Prev'] span
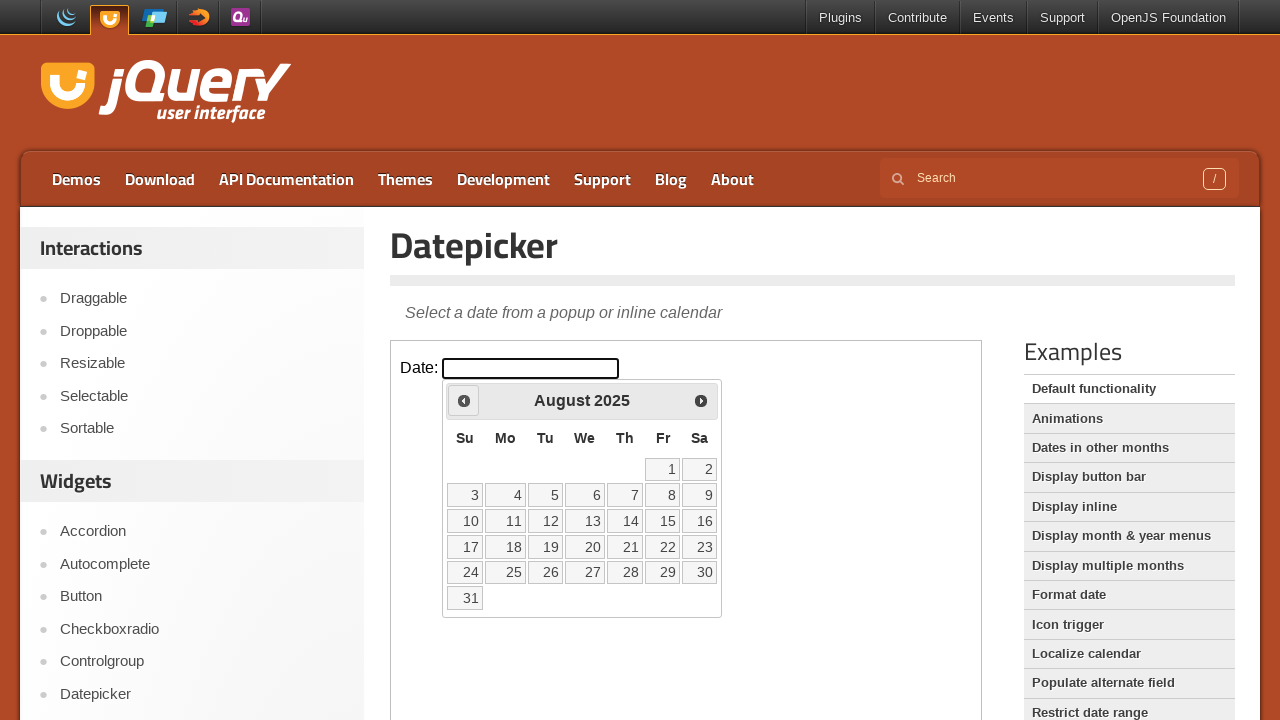

Checked current month/year: August 2025
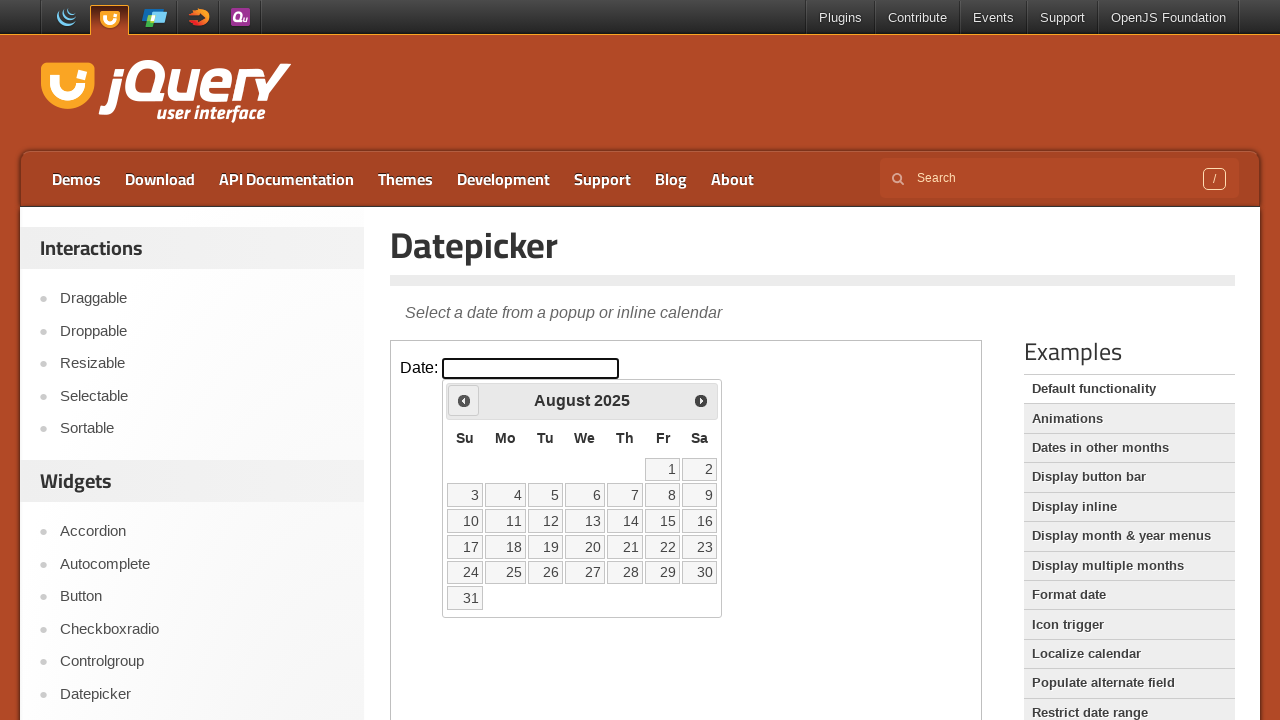

Clicked previous month button to navigate backwards at (464, 400) on iframe >> nth=0 >> internal:control=enter-frame >> a[title='Prev'] span
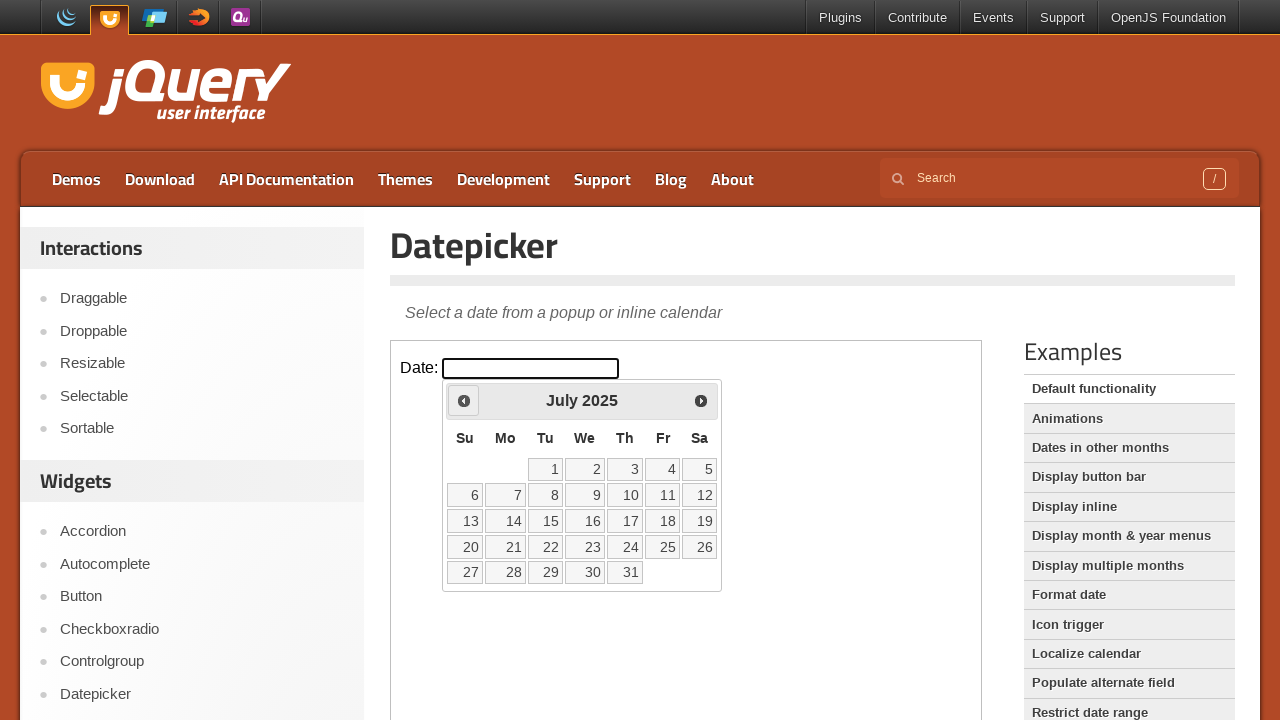

Checked current month/year: July 2025
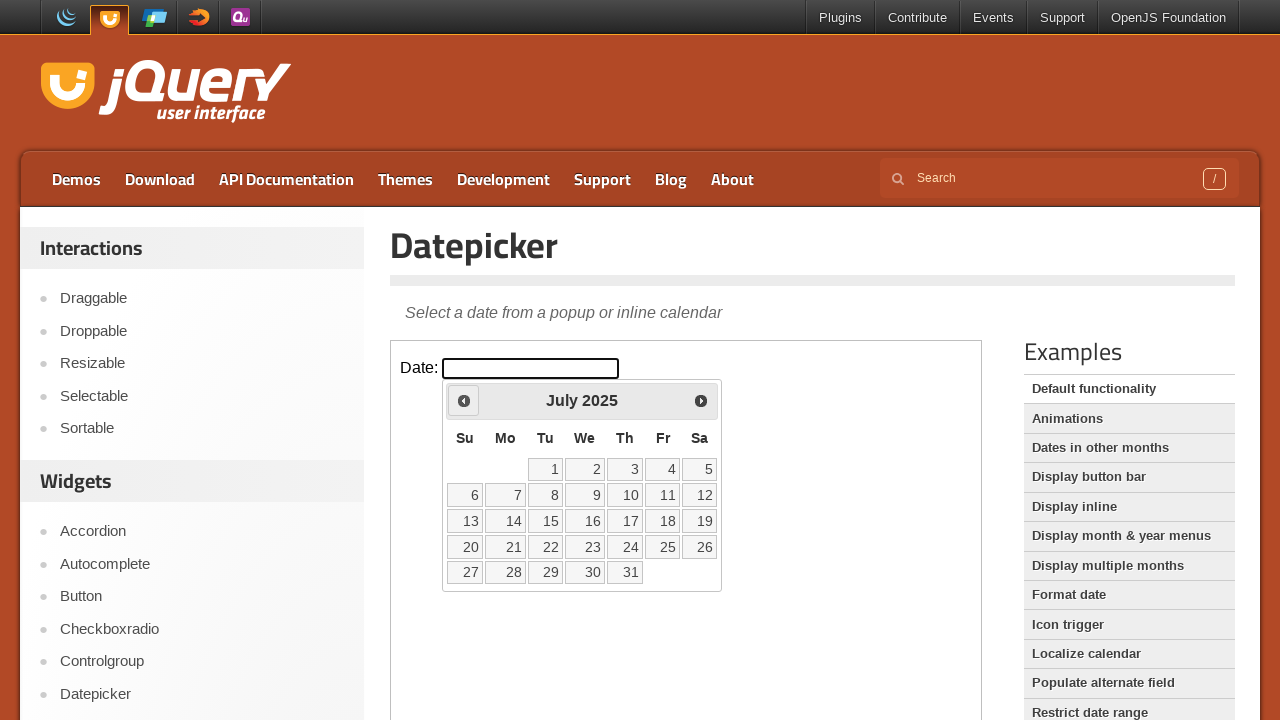

Clicked previous month button to navigate backwards at (464, 400) on iframe >> nth=0 >> internal:control=enter-frame >> a[title='Prev'] span
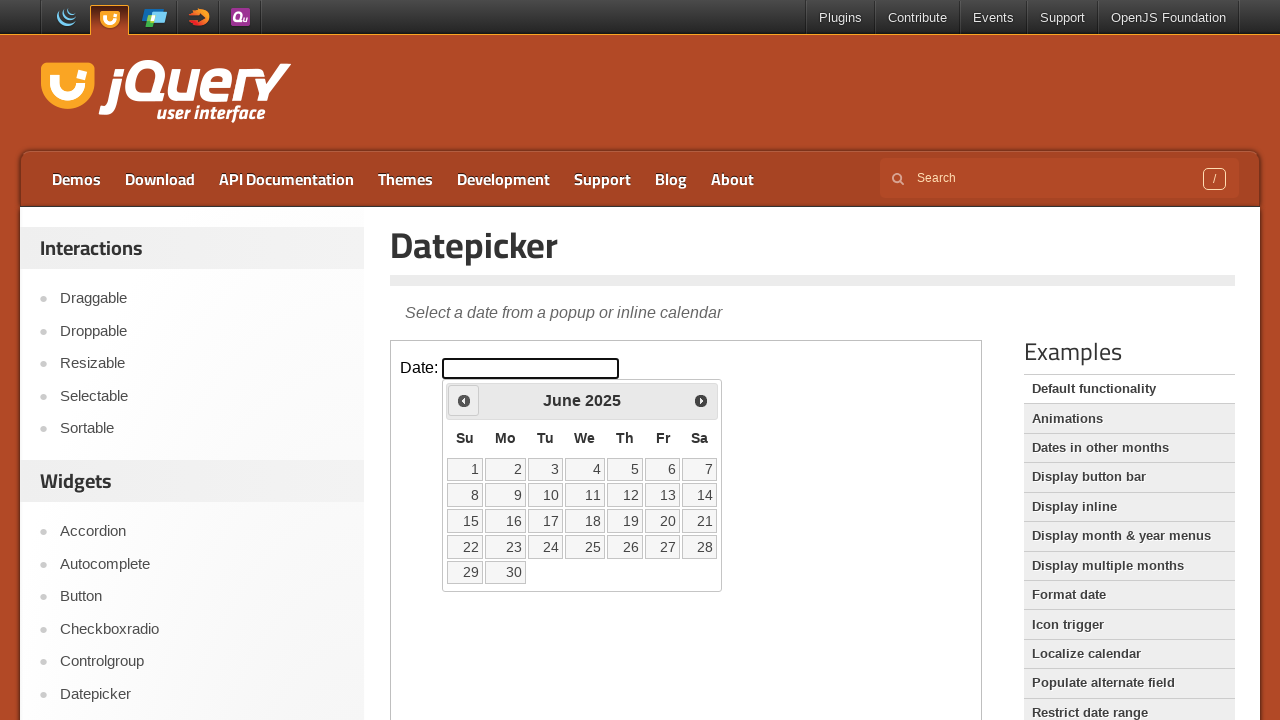

Checked current month/year: June 2025
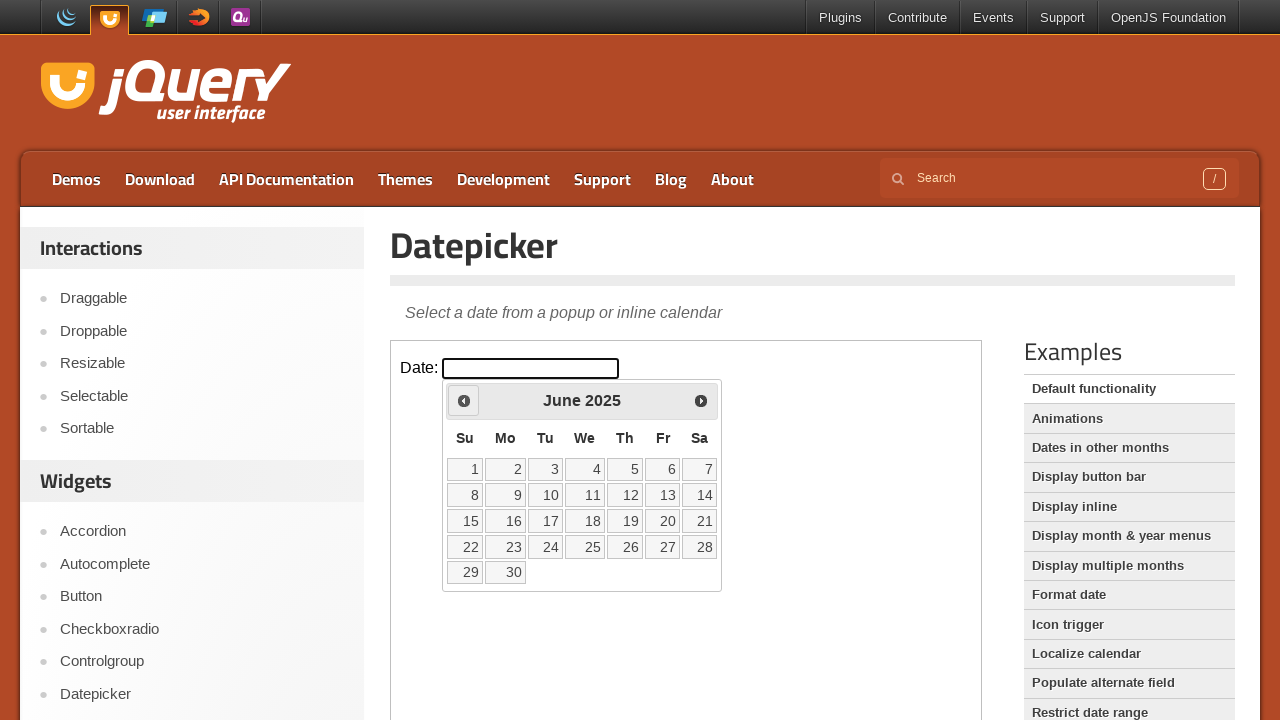

Clicked previous month button to navigate backwards at (464, 400) on iframe >> nth=0 >> internal:control=enter-frame >> a[title='Prev'] span
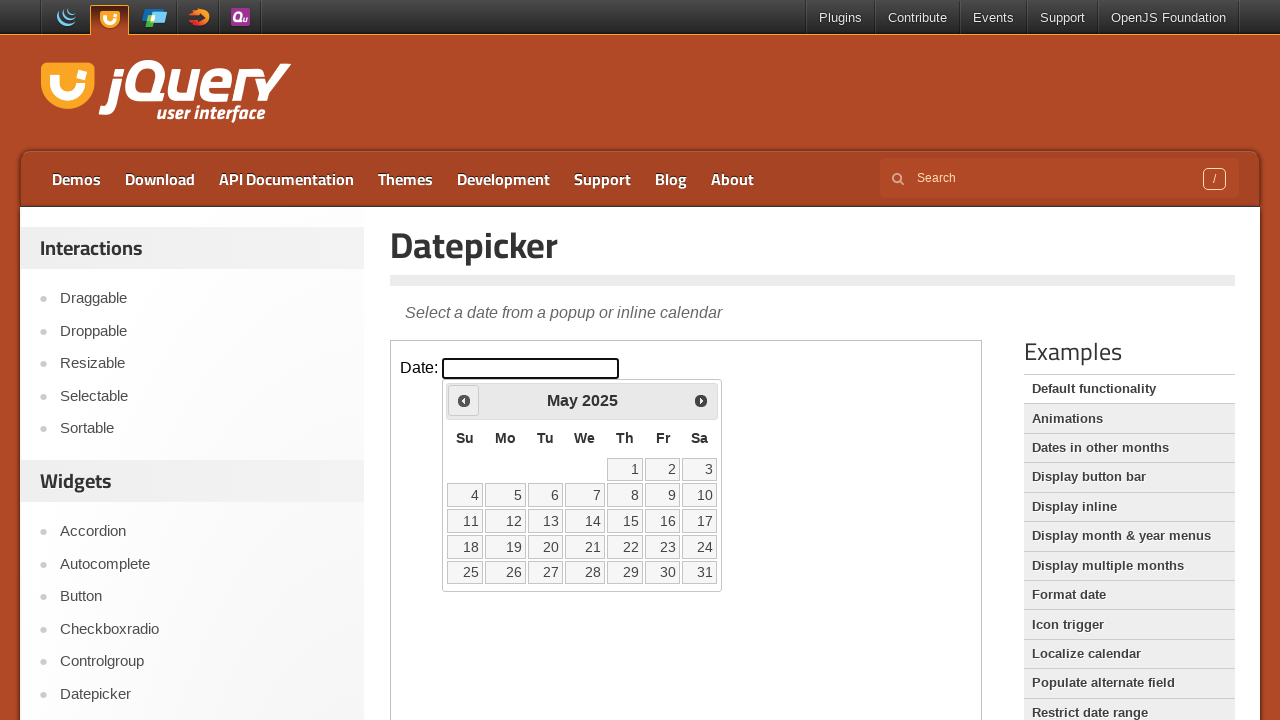

Checked current month/year: May 2025
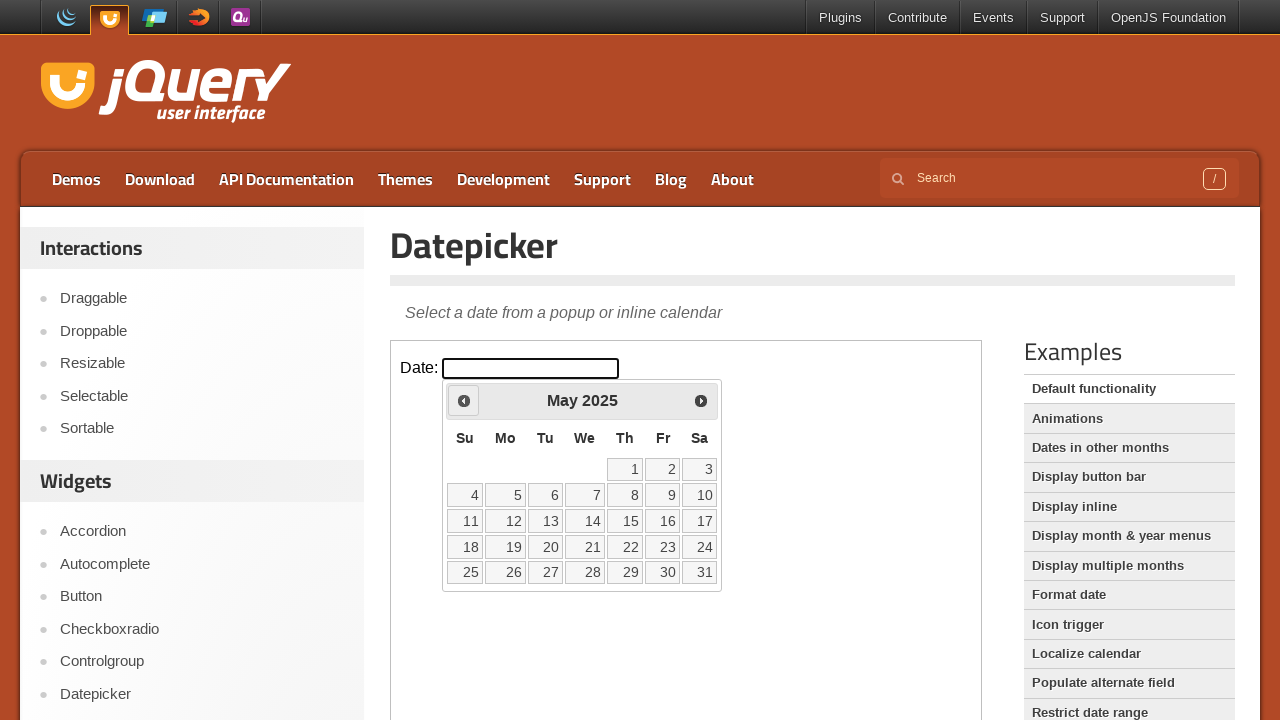

Clicked previous month button to navigate backwards at (464, 400) on iframe >> nth=0 >> internal:control=enter-frame >> a[title='Prev'] span
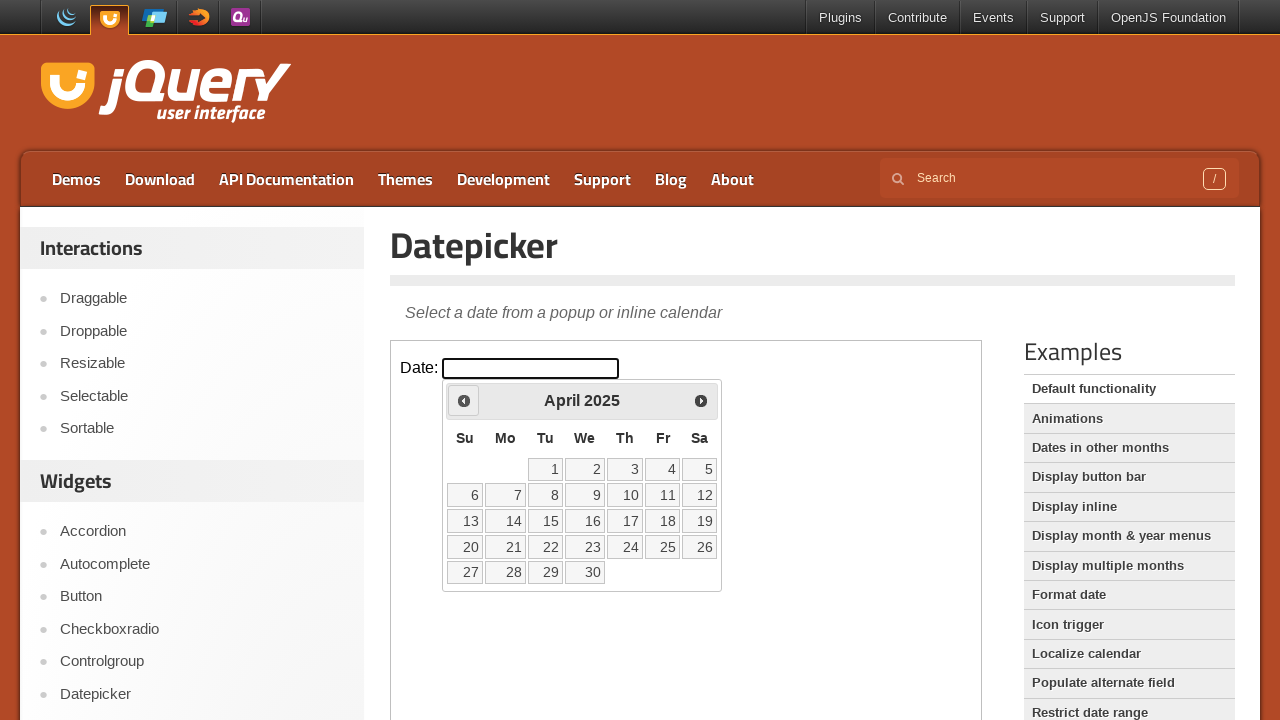

Checked current month/year: April 2025
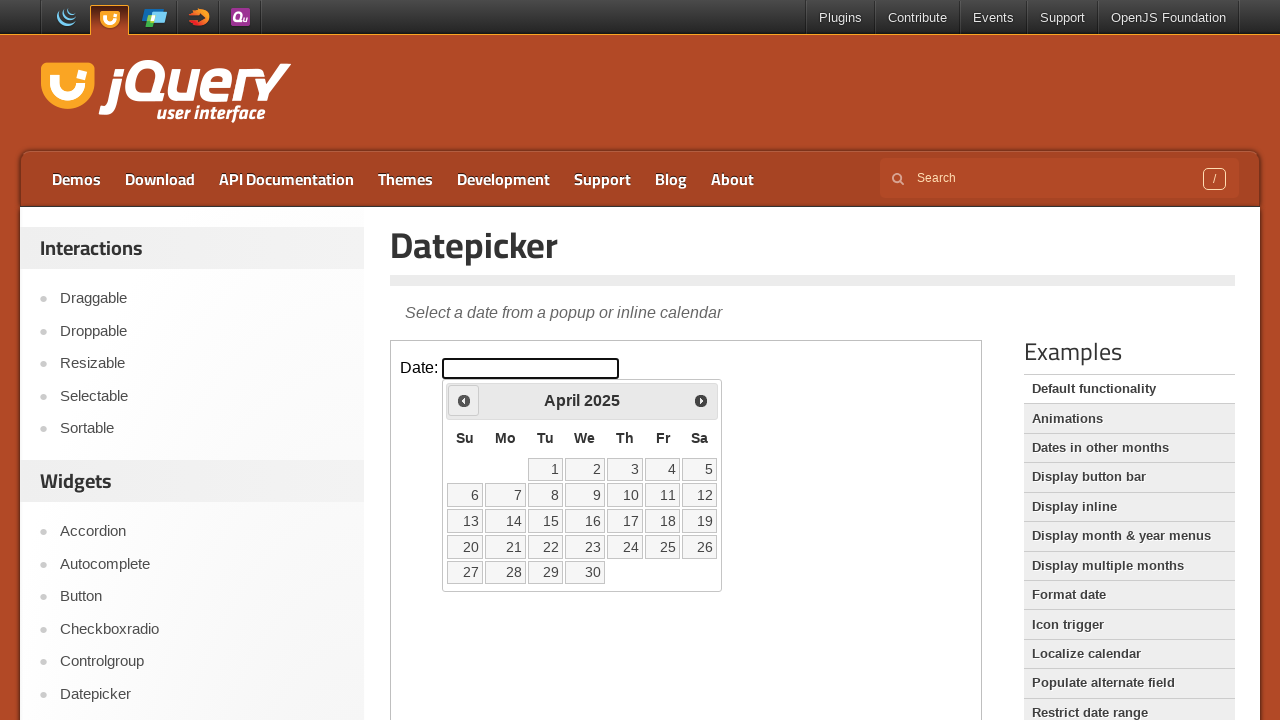

Clicked previous month button to navigate backwards at (464, 400) on iframe >> nth=0 >> internal:control=enter-frame >> a[title='Prev'] span
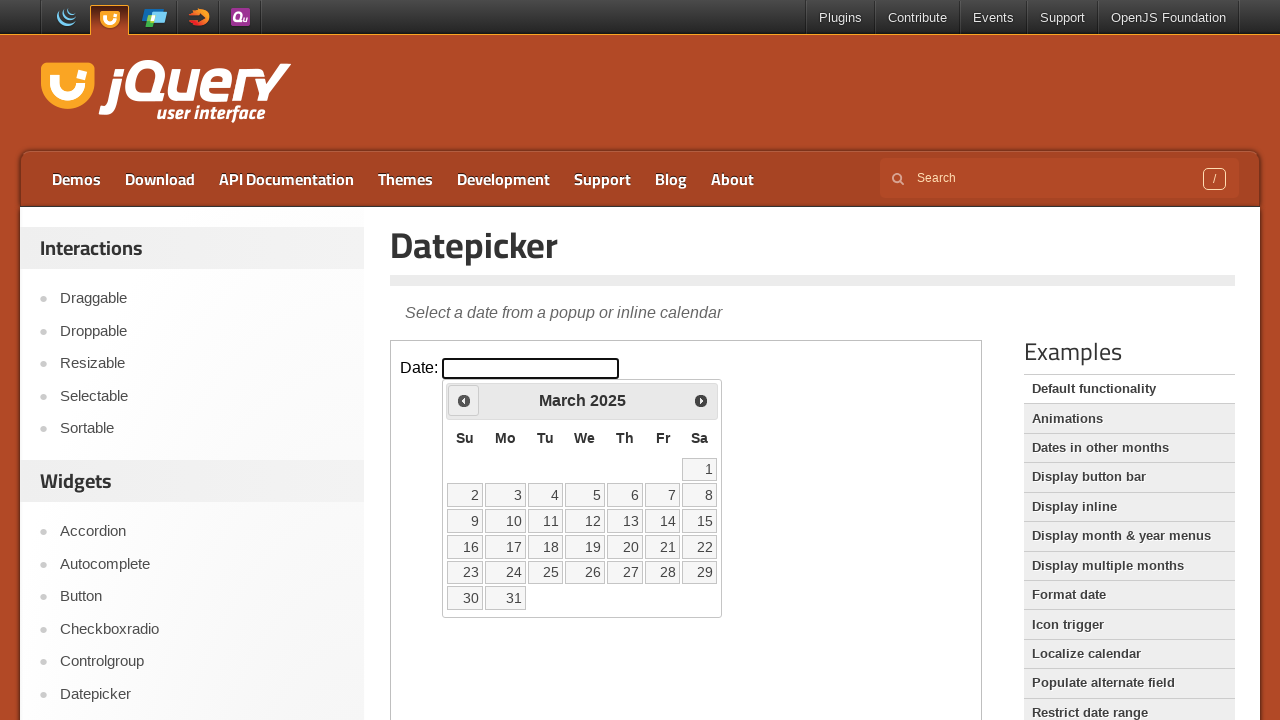

Checked current month/year: March 2025
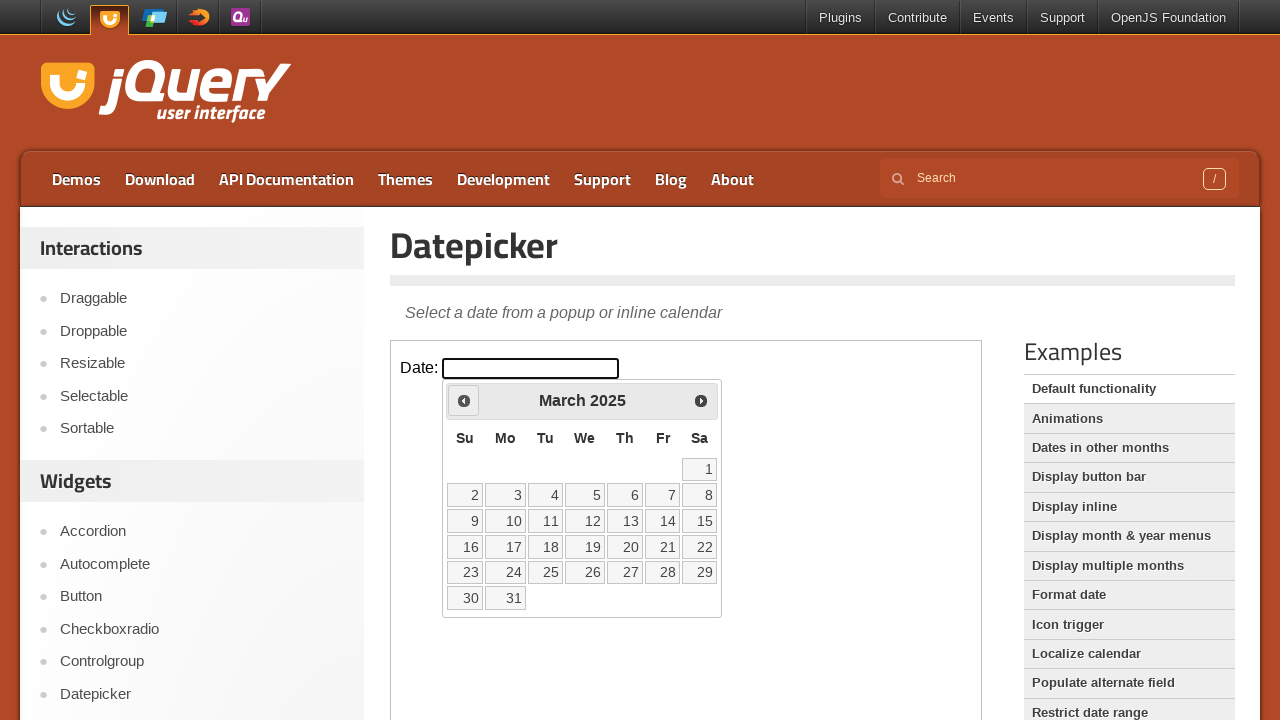

Clicked previous month button to navigate backwards at (464, 400) on iframe >> nth=0 >> internal:control=enter-frame >> a[title='Prev'] span
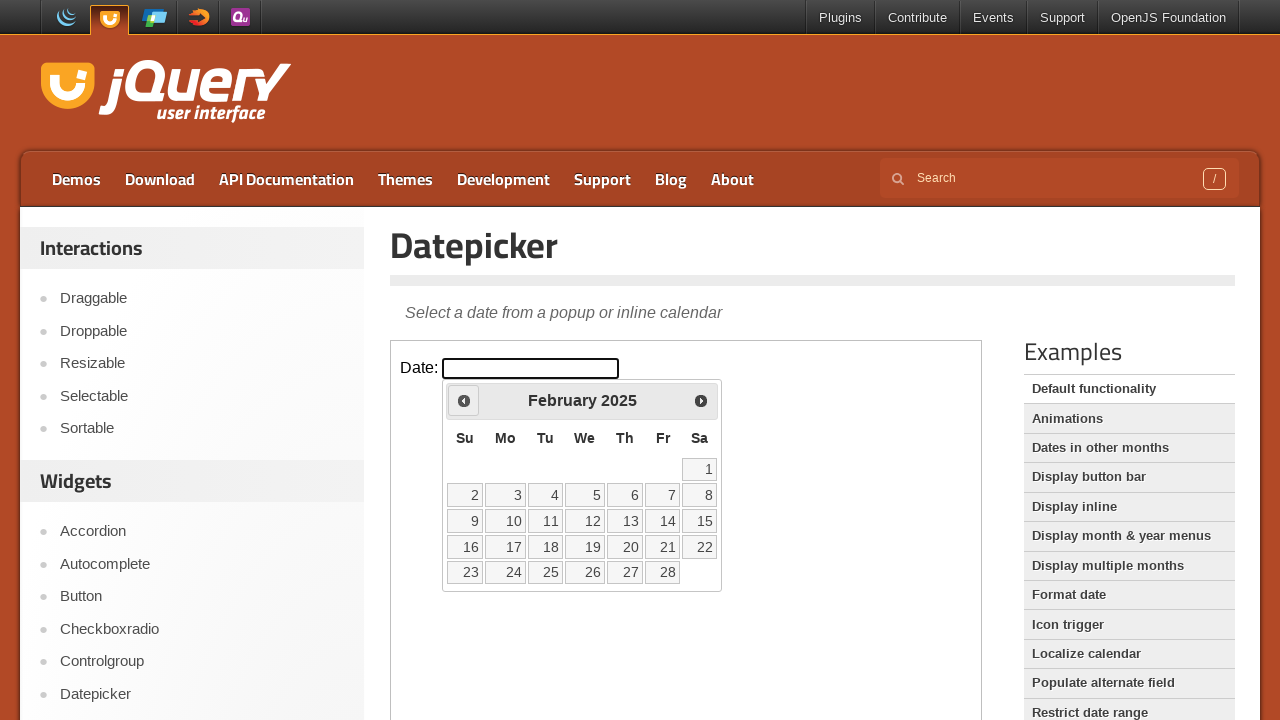

Checked current month/year: February 2025
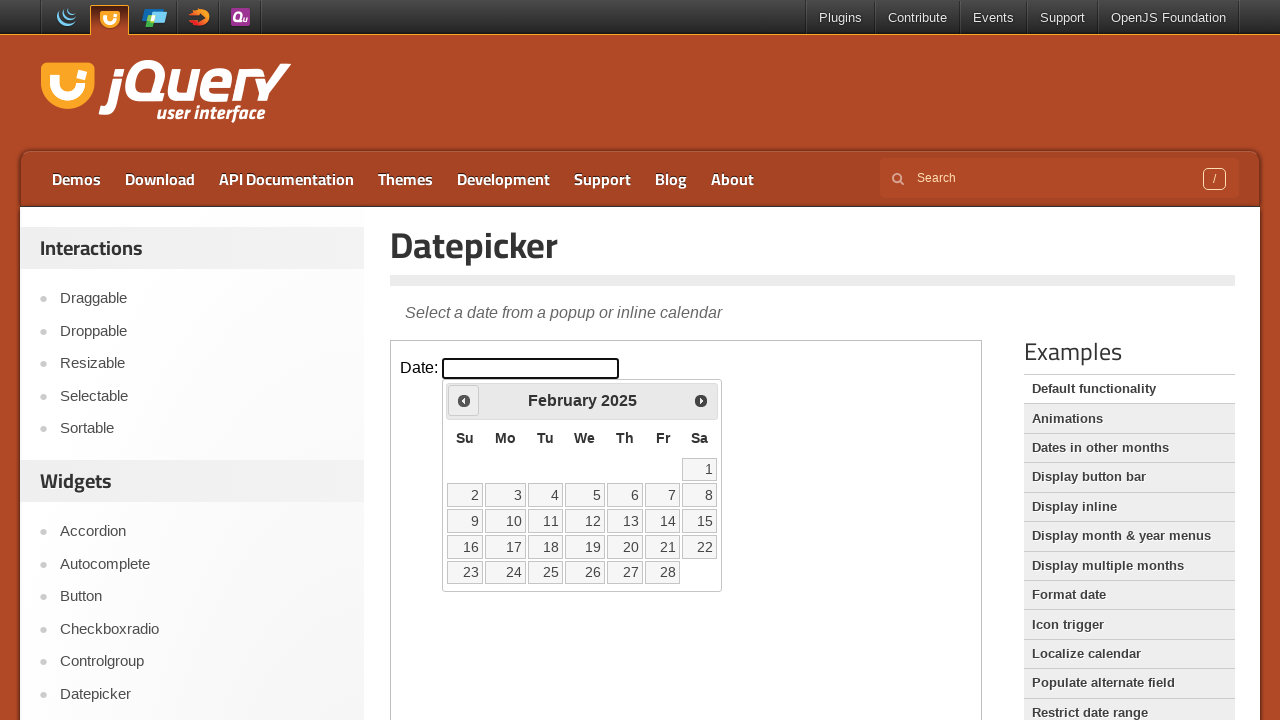

Clicked previous month button to navigate backwards at (464, 400) on iframe >> nth=0 >> internal:control=enter-frame >> a[title='Prev'] span
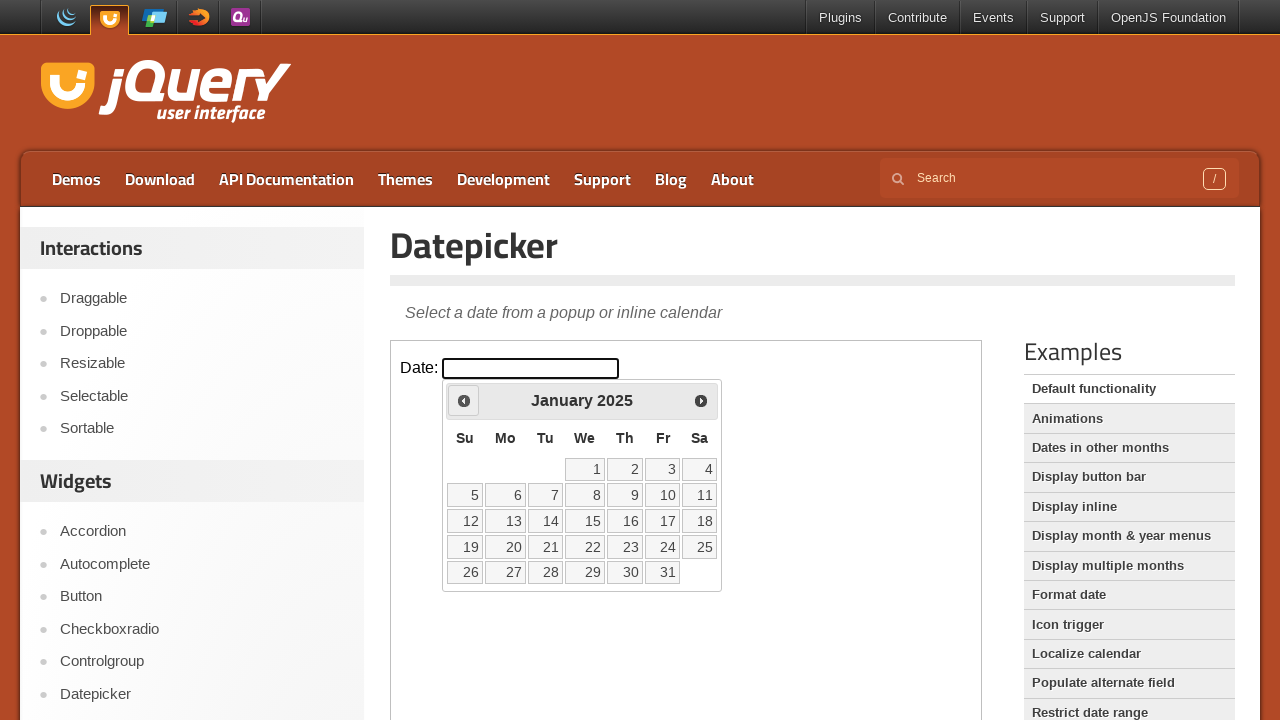

Checked current month/year: January 2025
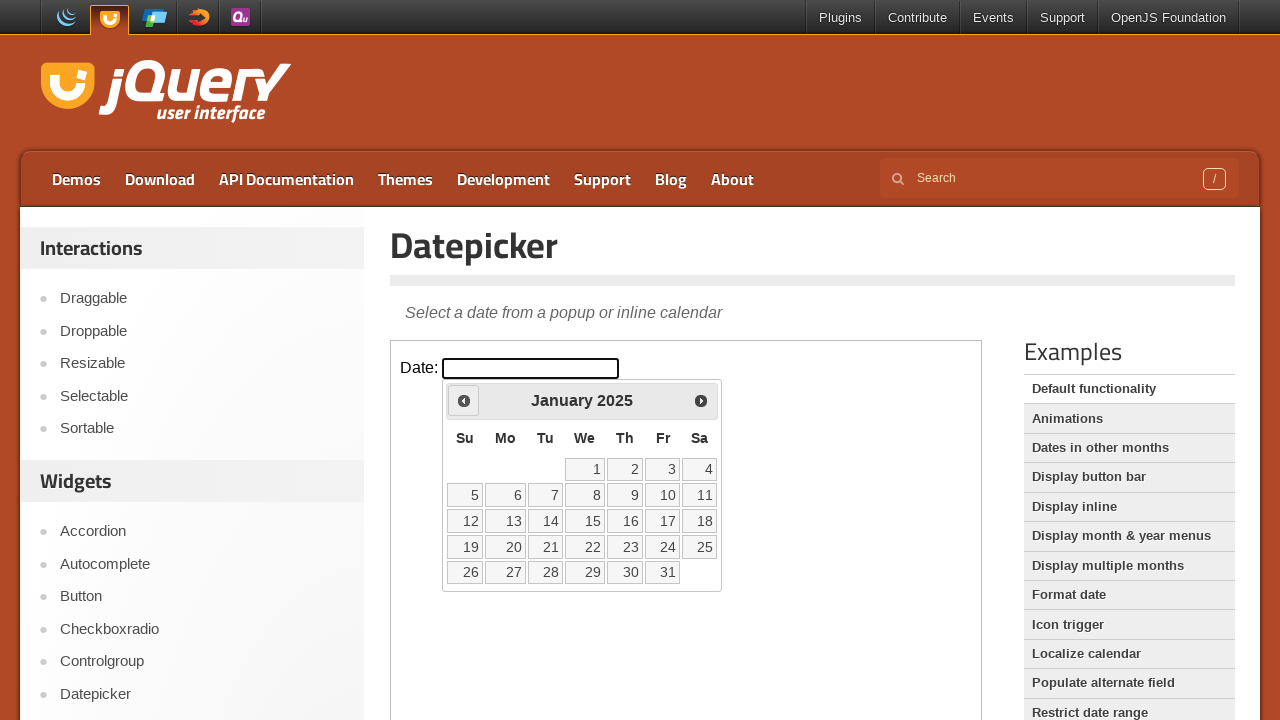

Clicked previous month button to navigate backwards at (464, 400) on iframe >> nth=0 >> internal:control=enter-frame >> a[title='Prev'] span
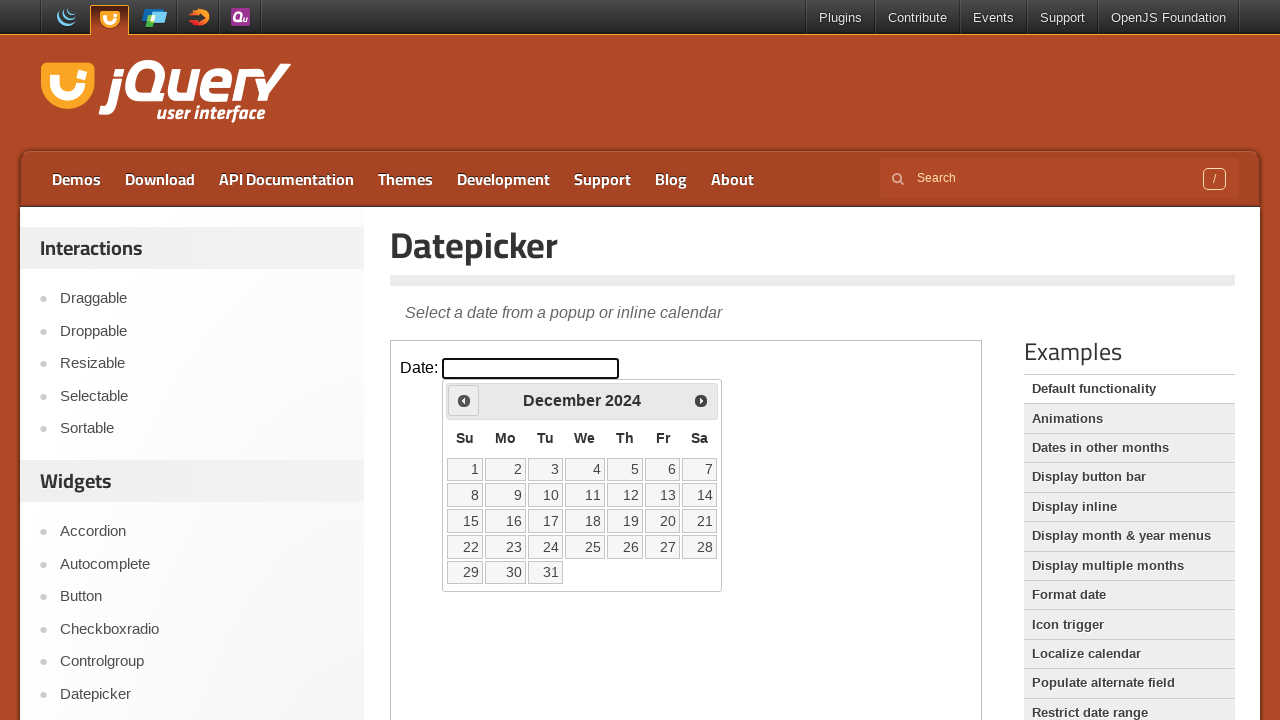

Checked current month/year: December 2024
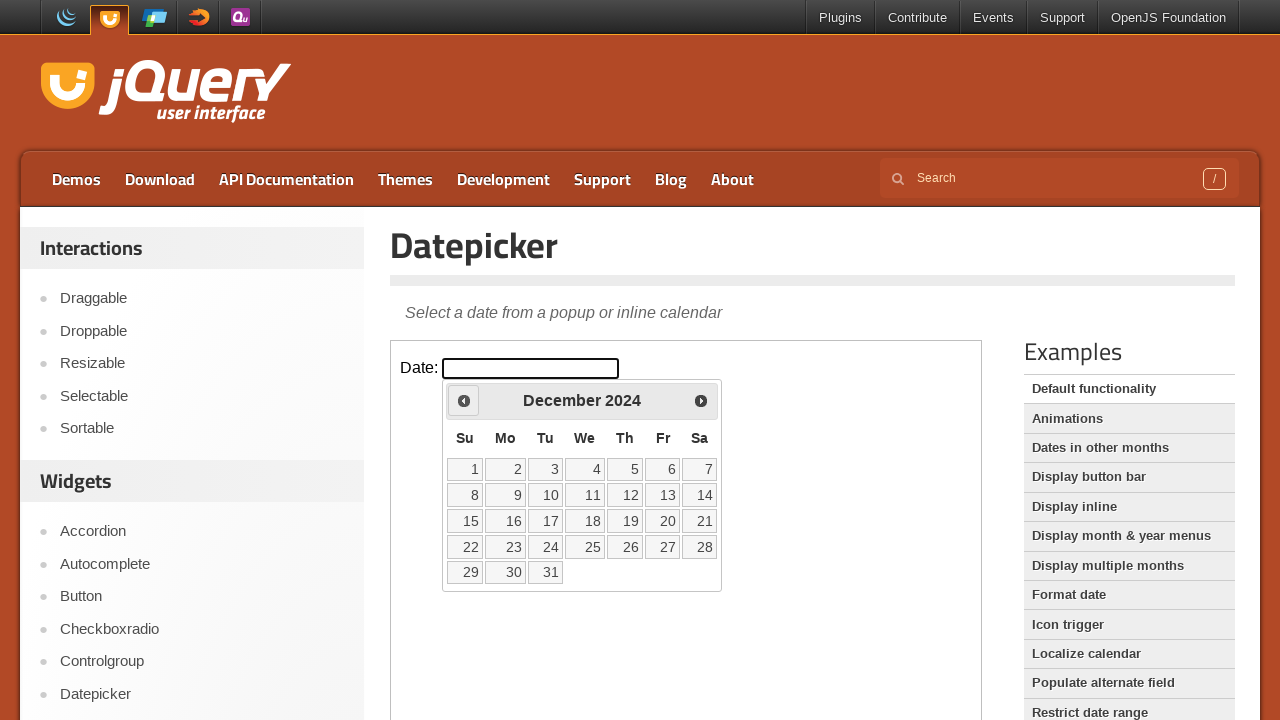

Clicked previous month button to navigate backwards at (464, 400) on iframe >> nth=0 >> internal:control=enter-frame >> a[title='Prev'] span
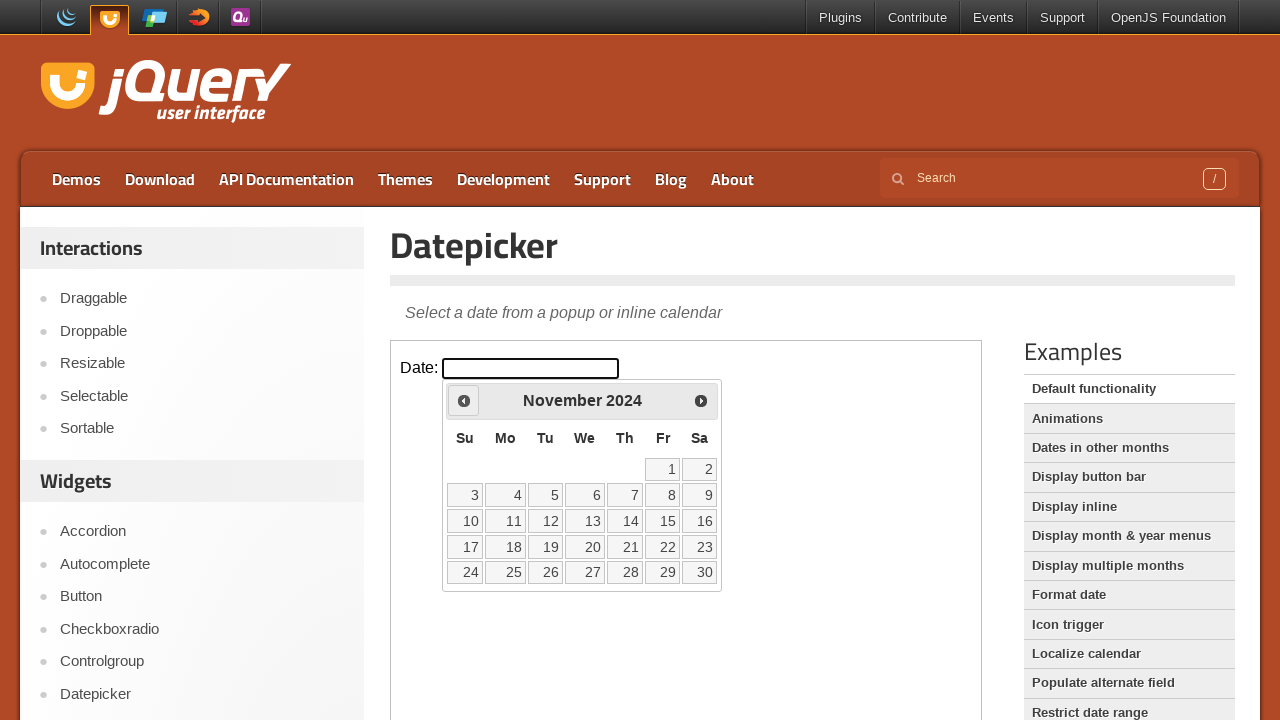

Checked current month/year: November 2024
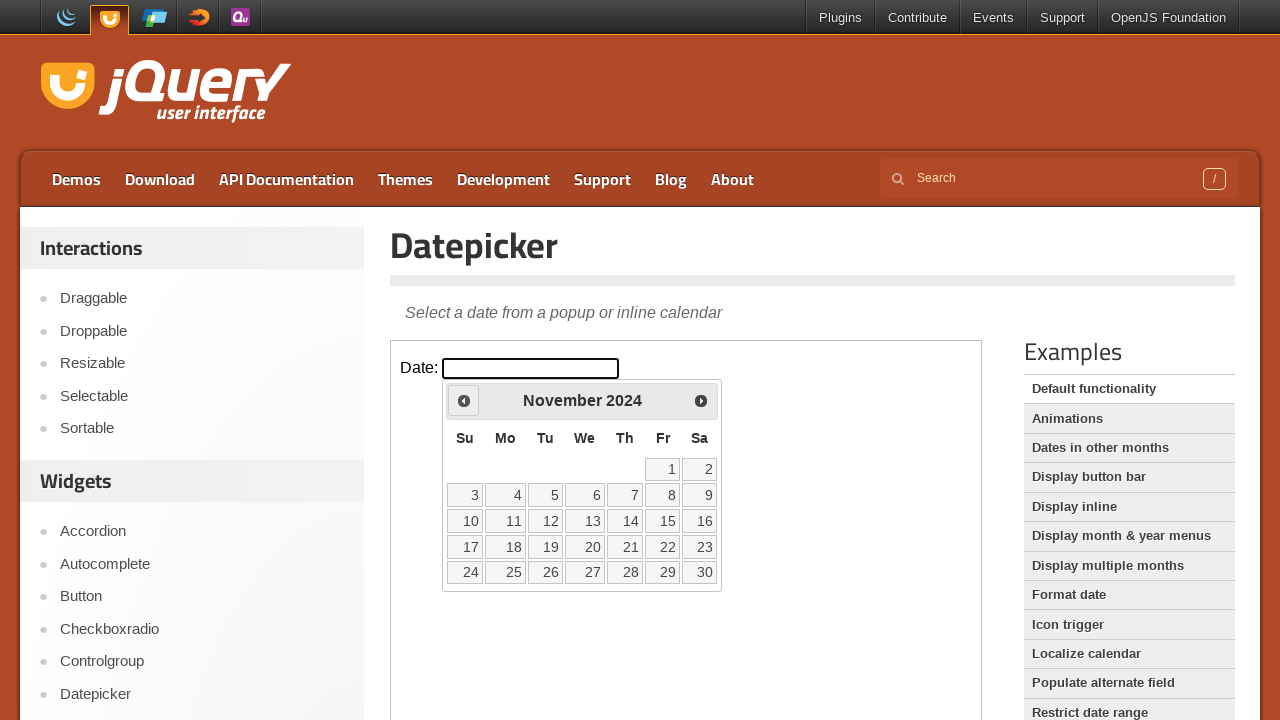

Clicked previous month button to navigate backwards at (464, 400) on iframe >> nth=0 >> internal:control=enter-frame >> a[title='Prev'] span
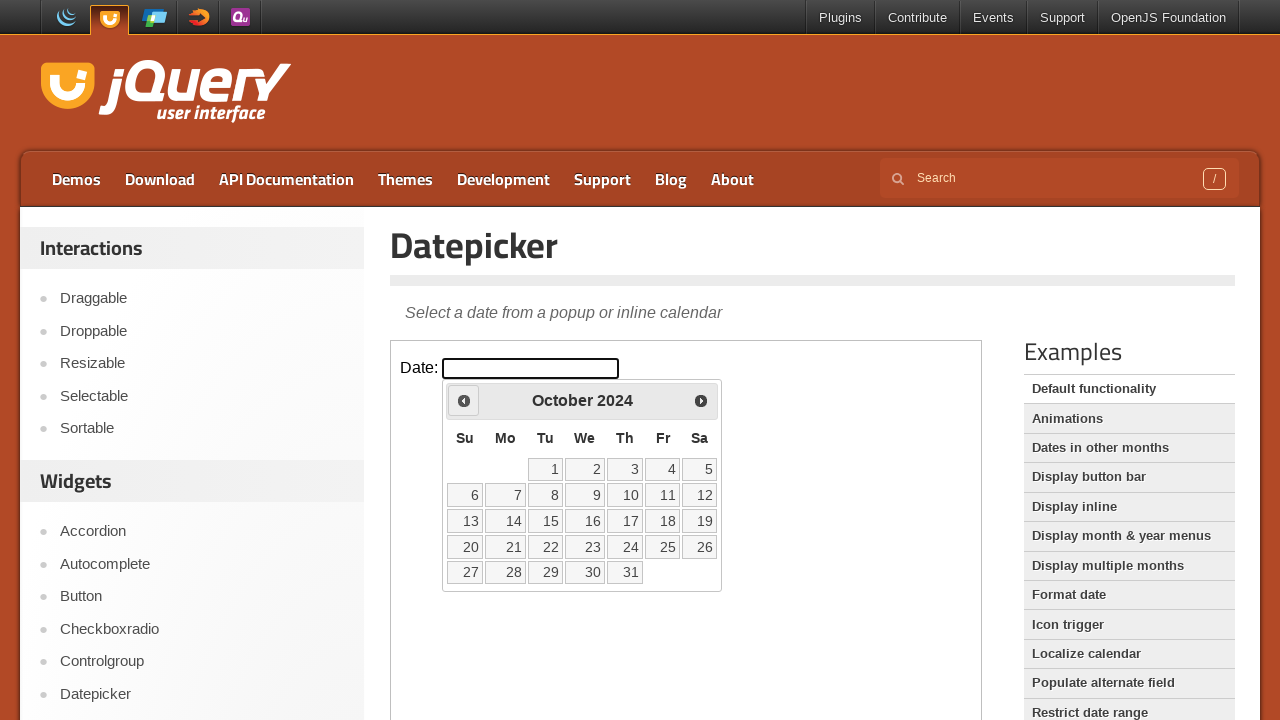

Checked current month/year: October 2024
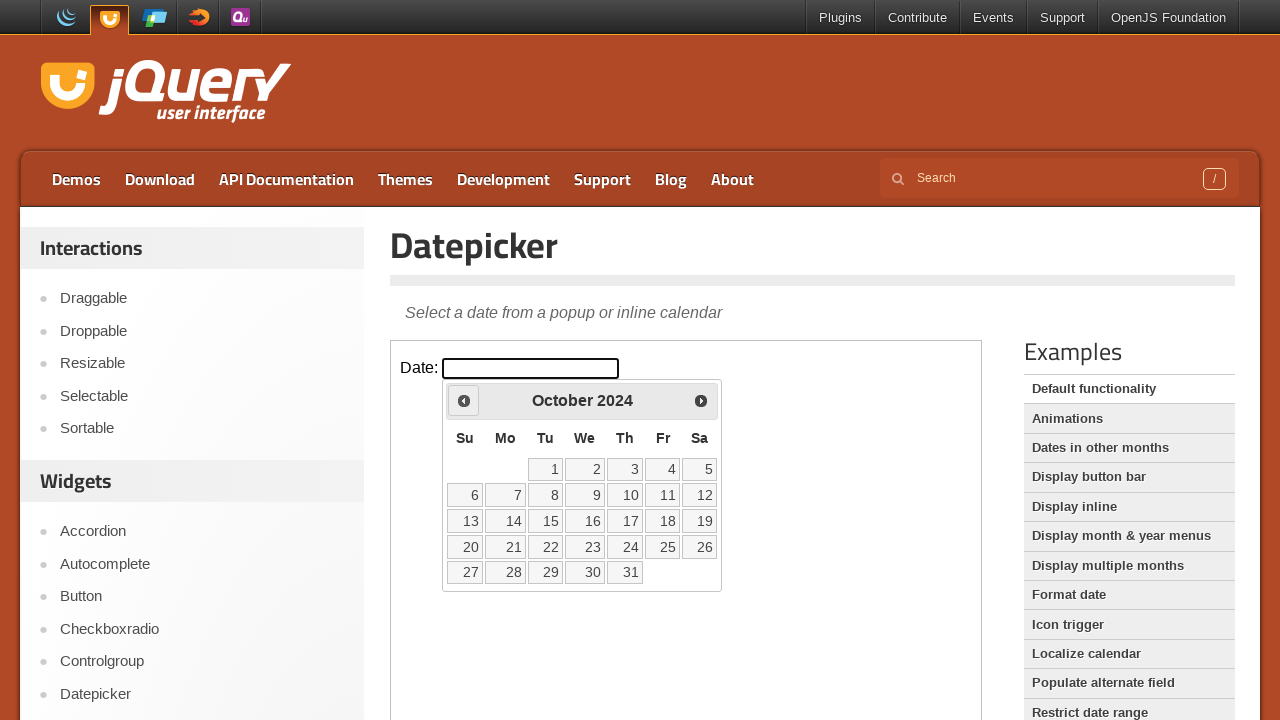

Clicked previous month button to navigate backwards at (464, 400) on iframe >> nth=0 >> internal:control=enter-frame >> a[title='Prev'] span
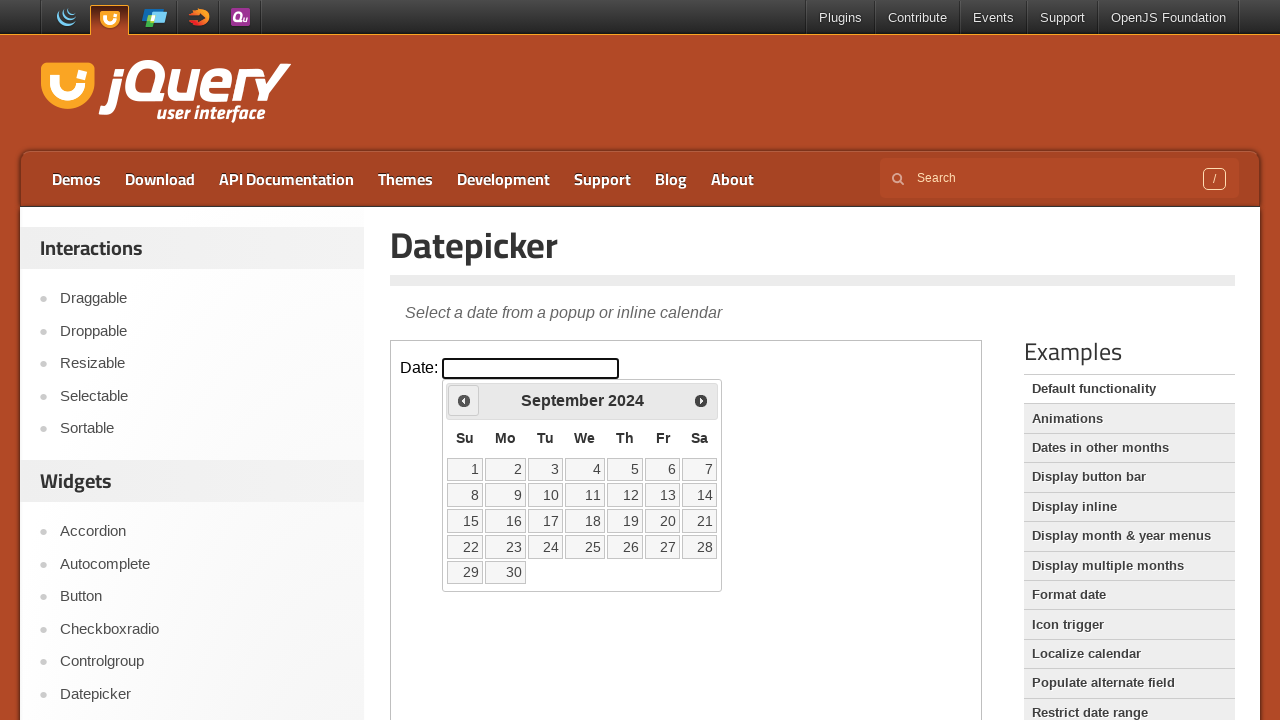

Checked current month/year: September 2024
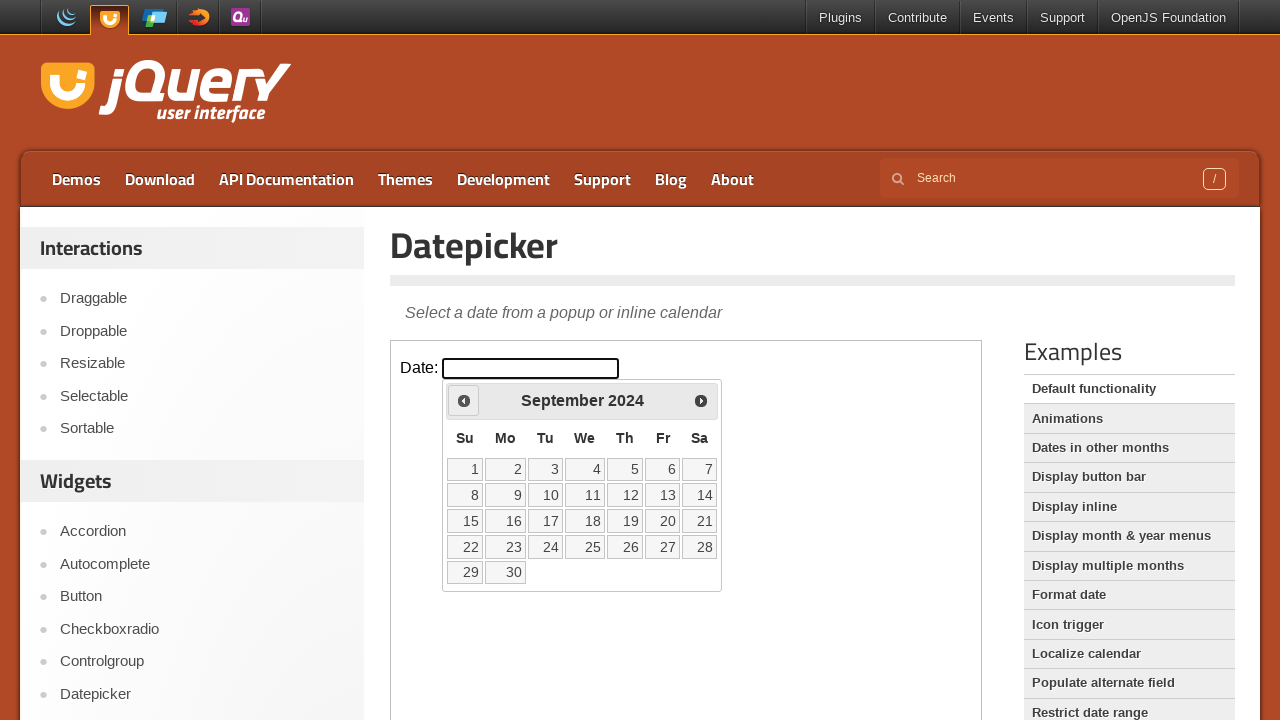

Clicked previous month button to navigate backwards at (464, 400) on iframe >> nth=0 >> internal:control=enter-frame >> a[title='Prev'] span
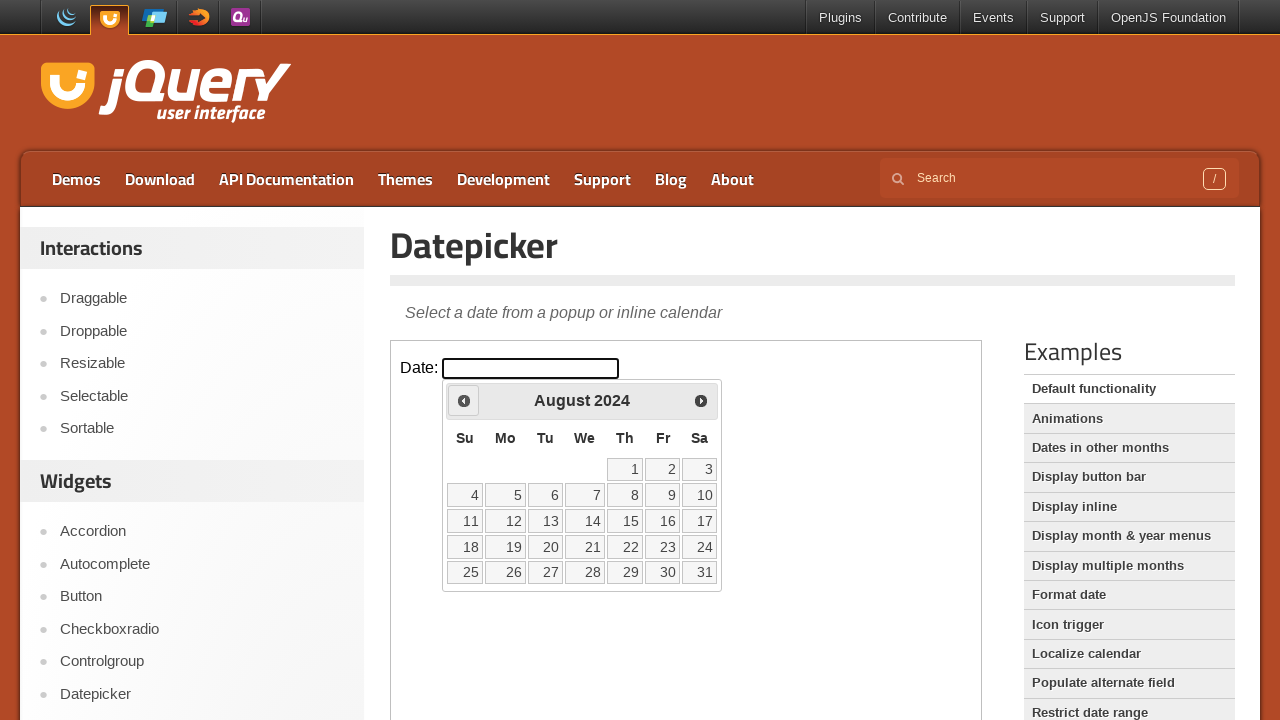

Checked current month/year: August 2024
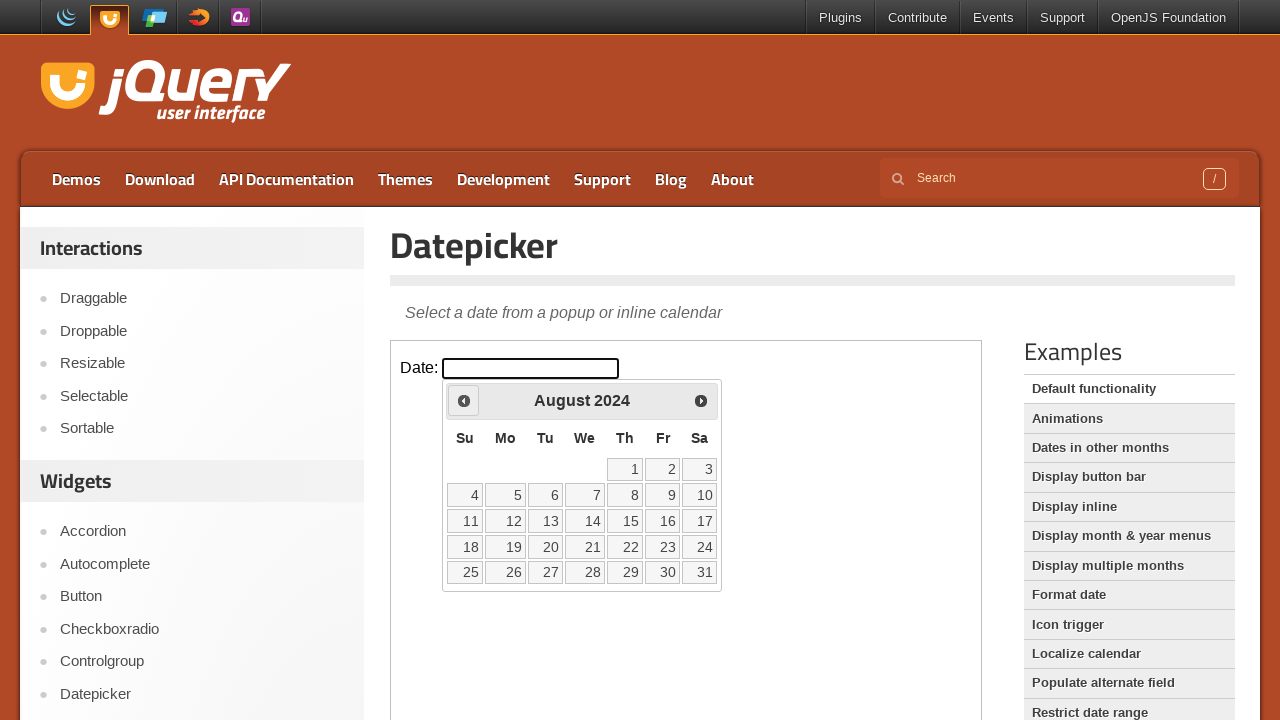

Clicked previous month button to navigate backwards at (464, 400) on iframe >> nth=0 >> internal:control=enter-frame >> a[title='Prev'] span
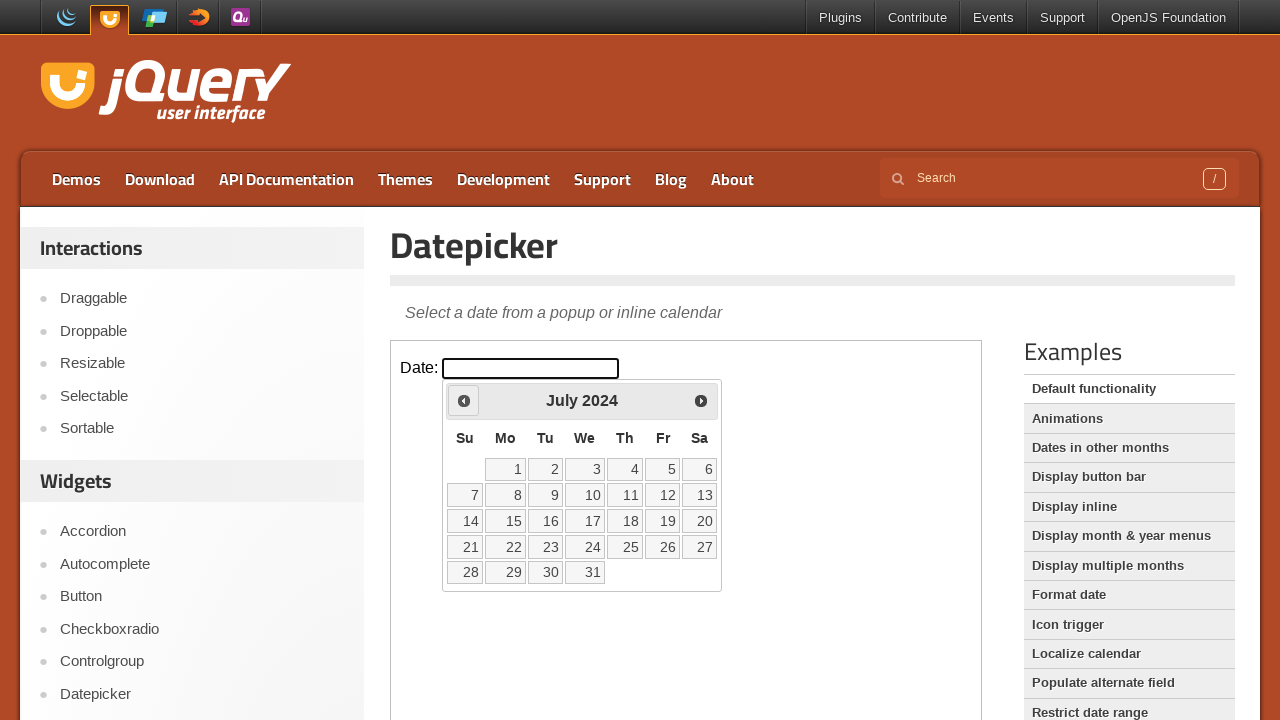

Checked current month/year: July 2024
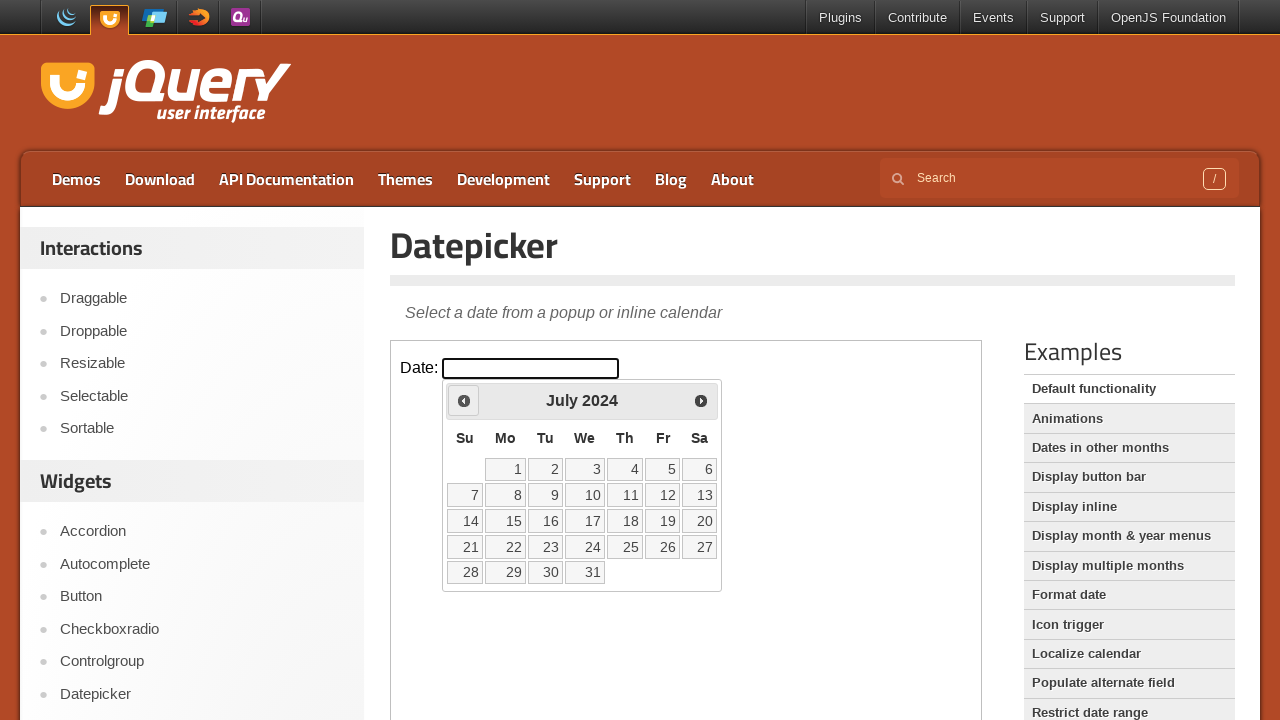

Clicked previous month button to navigate backwards at (464, 400) on iframe >> nth=0 >> internal:control=enter-frame >> a[title='Prev'] span
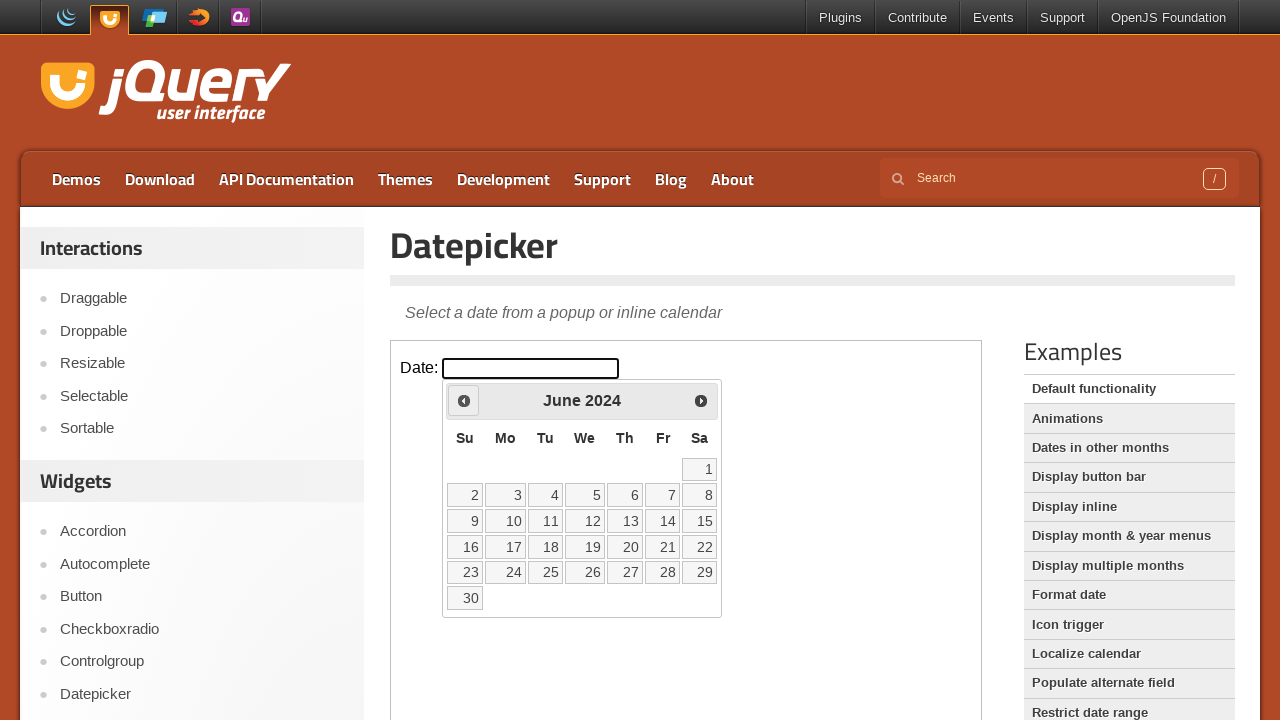

Checked current month/year: June 2024
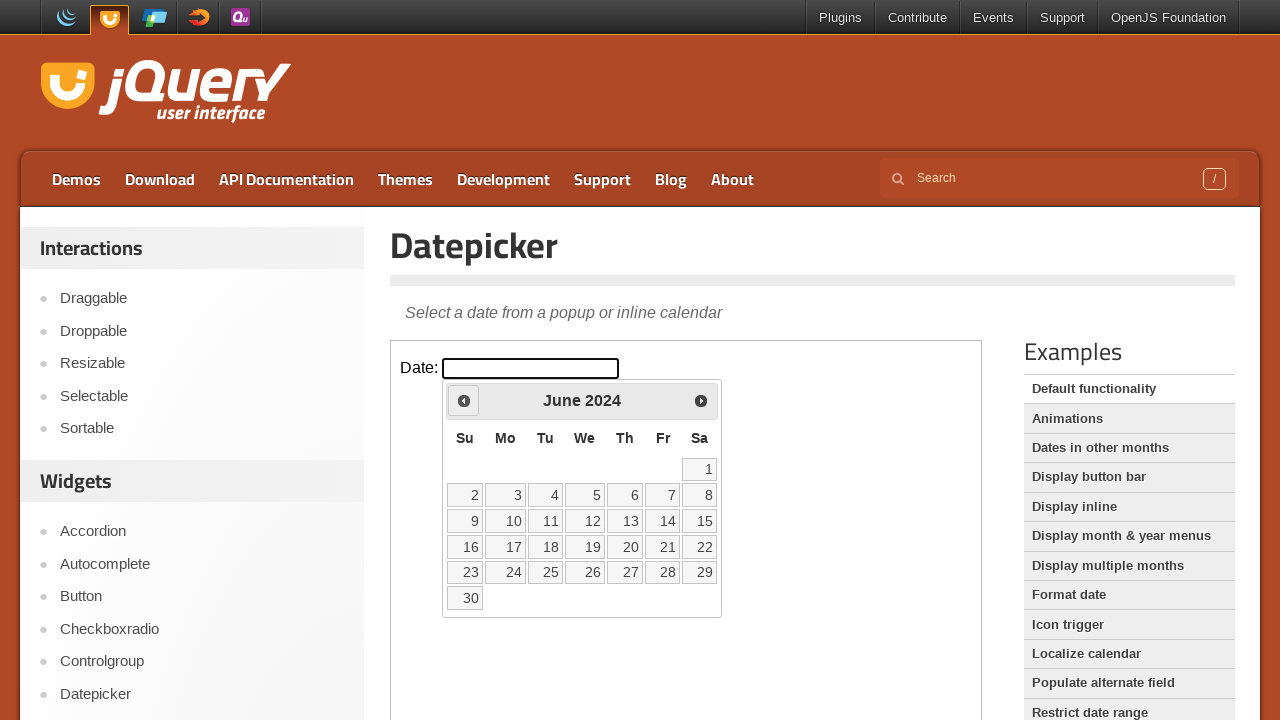

Clicked previous month button to navigate backwards at (464, 400) on iframe >> nth=0 >> internal:control=enter-frame >> a[title='Prev'] span
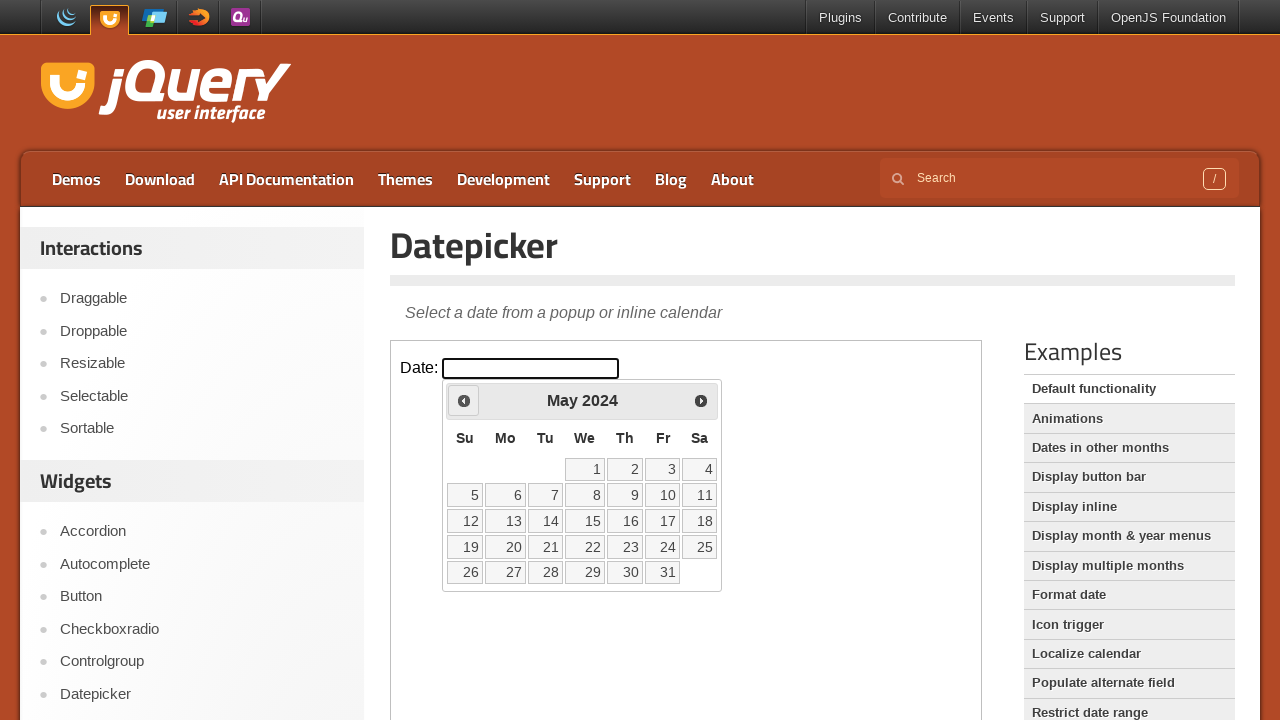

Checked current month/year: May 2024
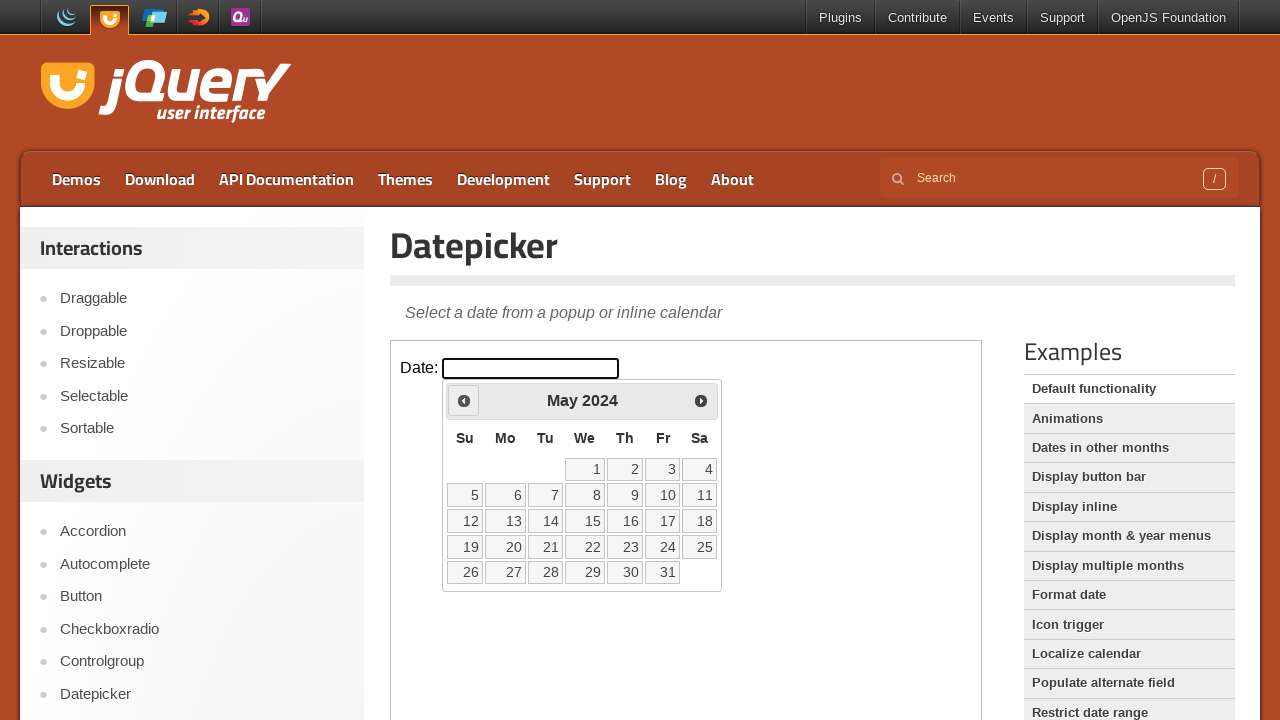

Clicked previous month button to navigate backwards at (464, 400) on iframe >> nth=0 >> internal:control=enter-frame >> a[title='Prev'] span
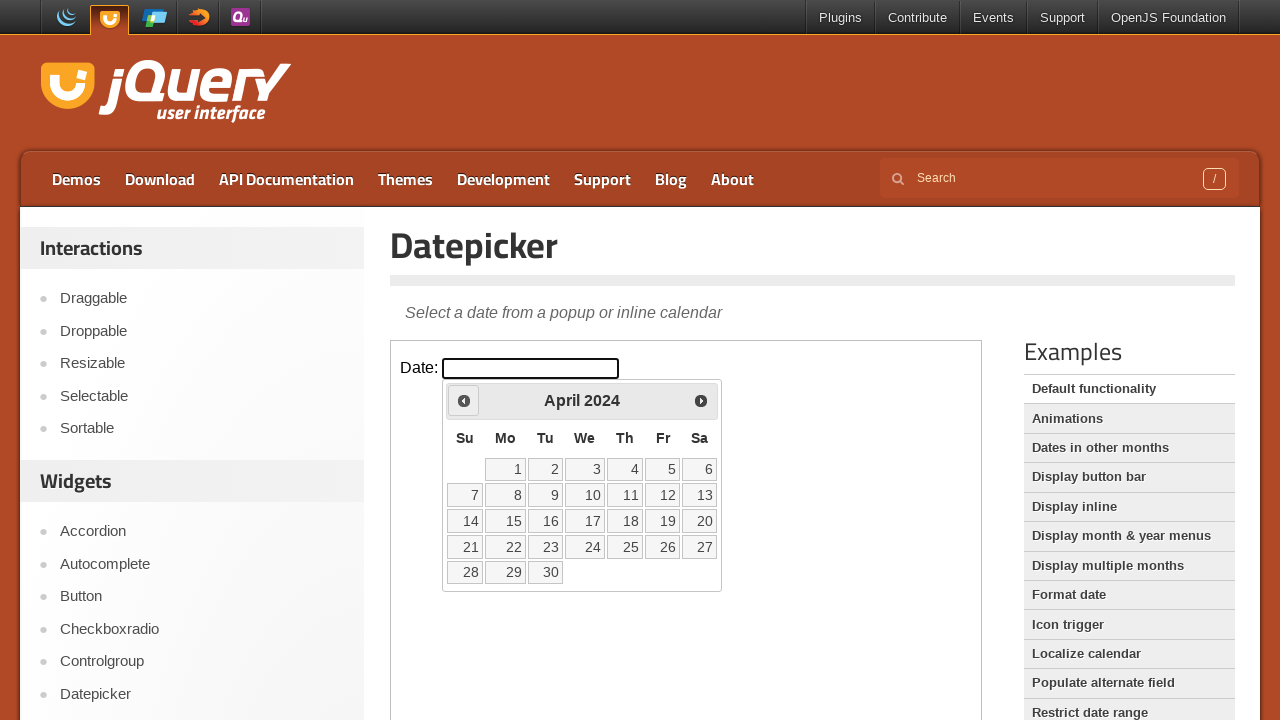

Checked current month/year: April 2024
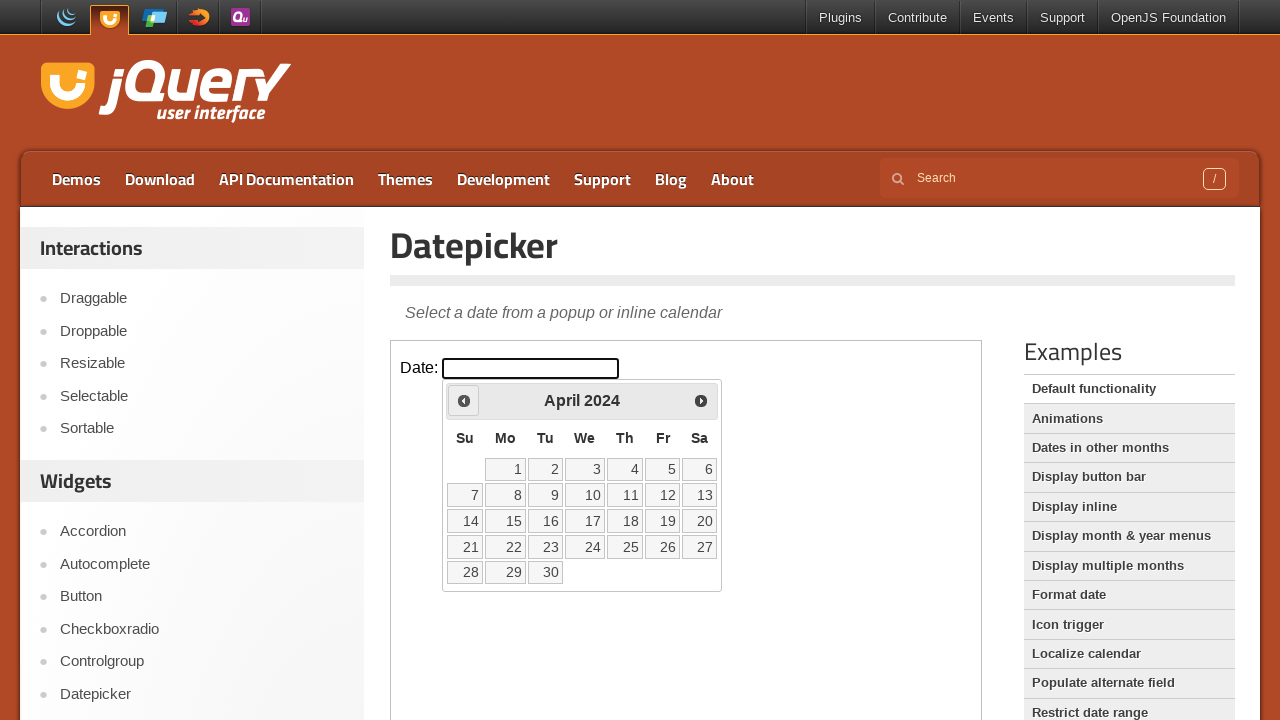

Clicked previous month button to navigate backwards at (464, 400) on iframe >> nth=0 >> internal:control=enter-frame >> a[title='Prev'] span
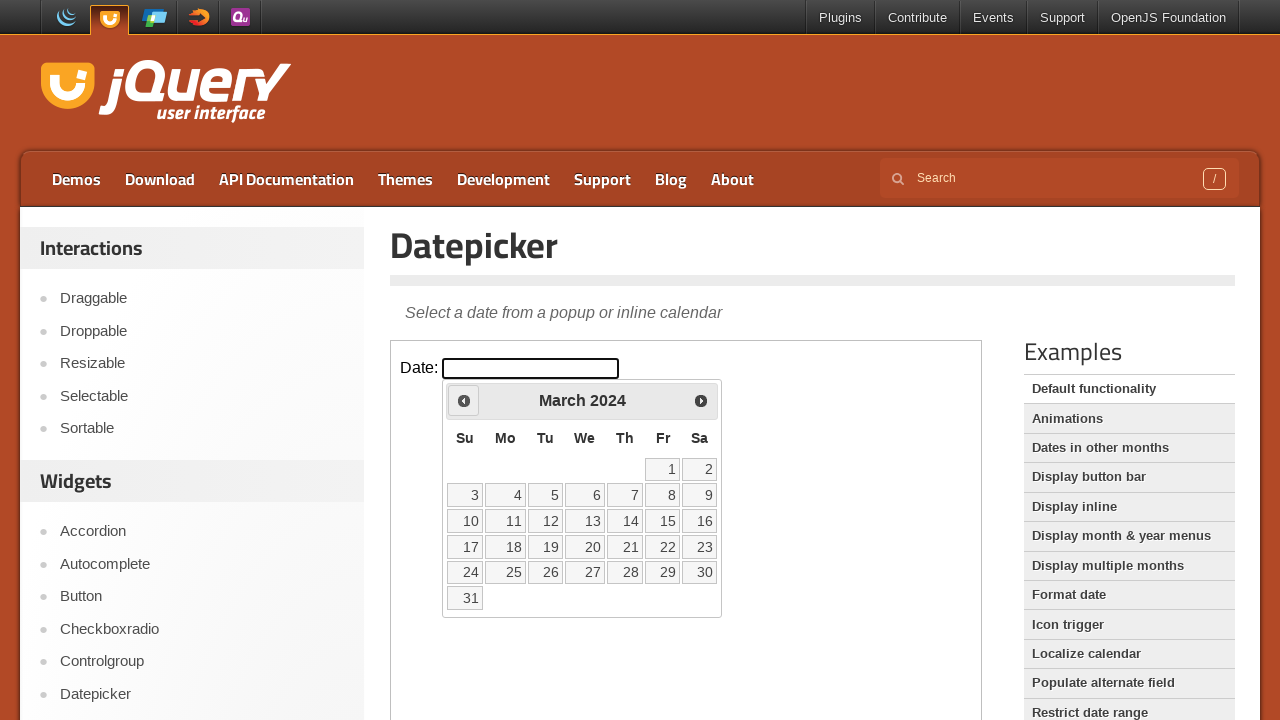

Checked current month/year: March 2024
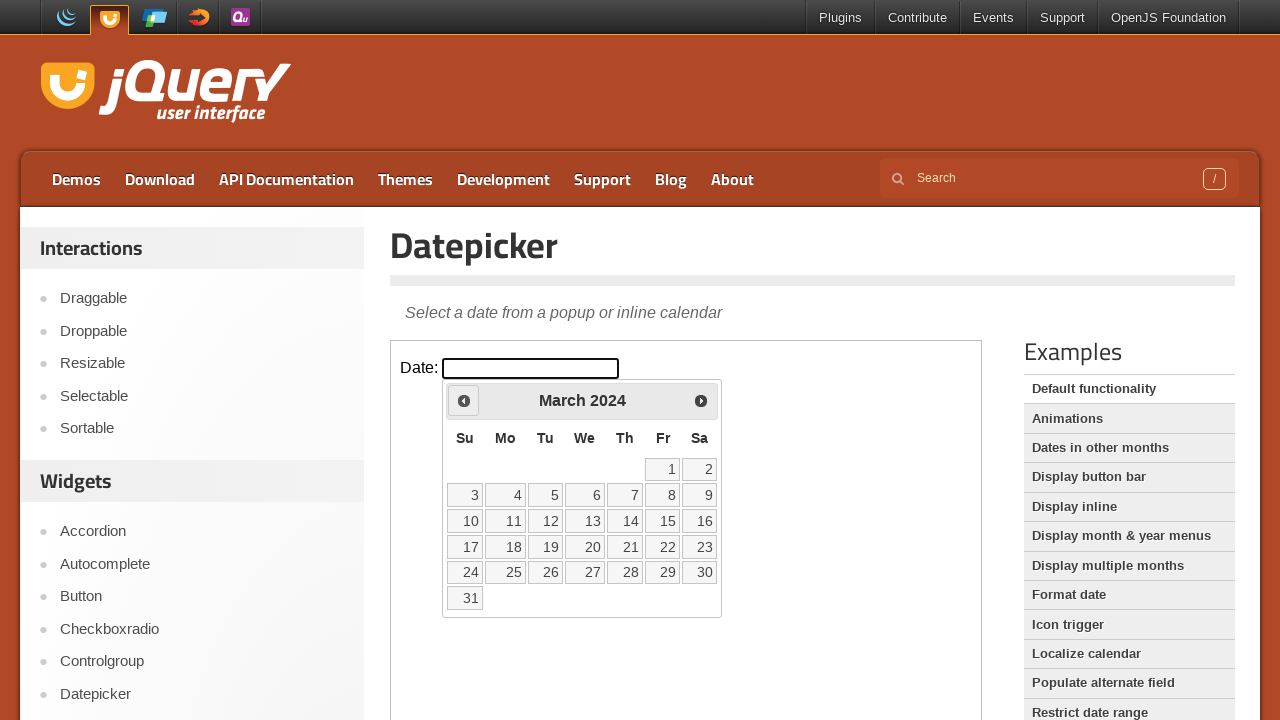

Clicked previous month button to navigate backwards at (464, 400) on iframe >> nth=0 >> internal:control=enter-frame >> a[title='Prev'] span
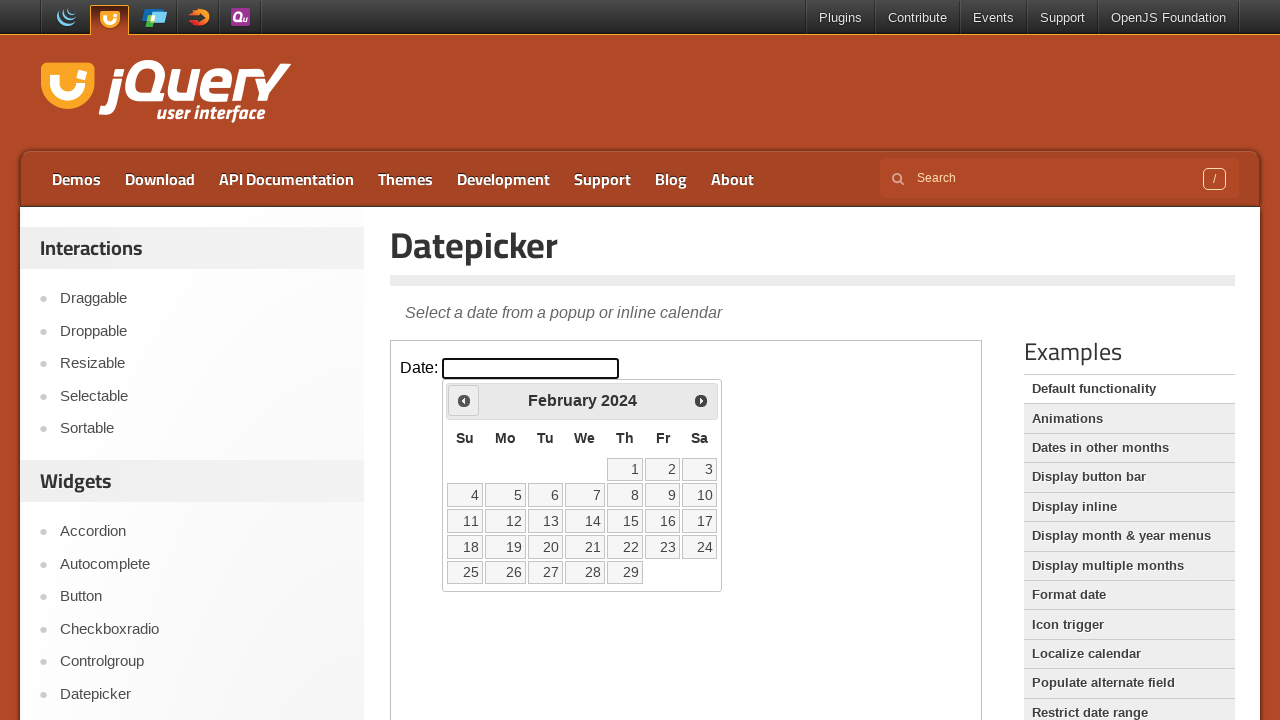

Checked current month/year: February 2024
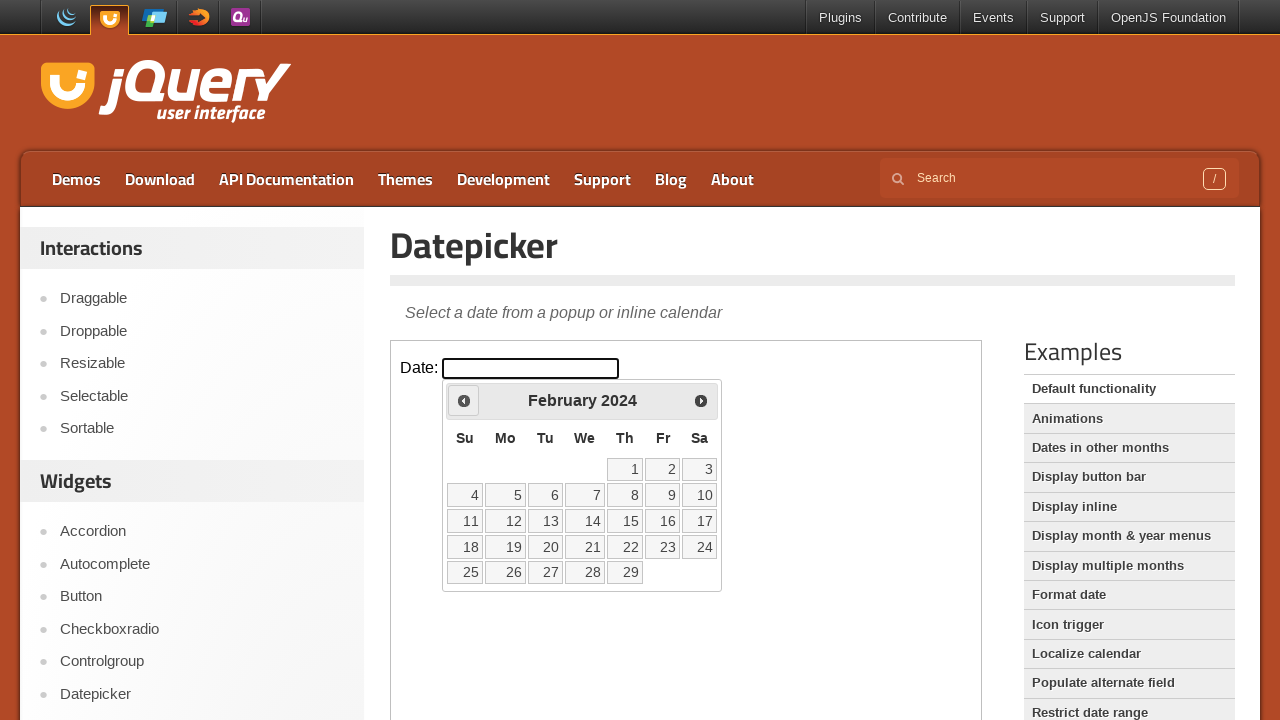

Clicked previous month button to navigate backwards at (464, 400) on iframe >> nth=0 >> internal:control=enter-frame >> a[title='Prev'] span
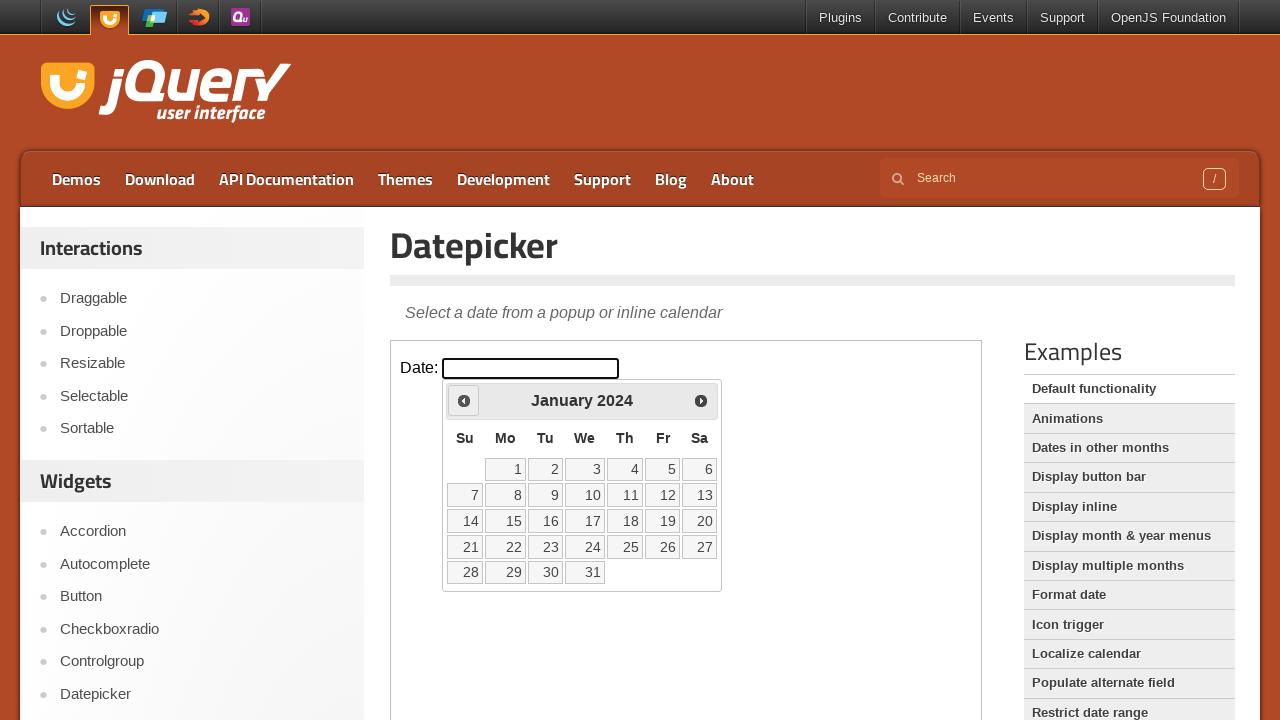

Checked current month/year: January 2024
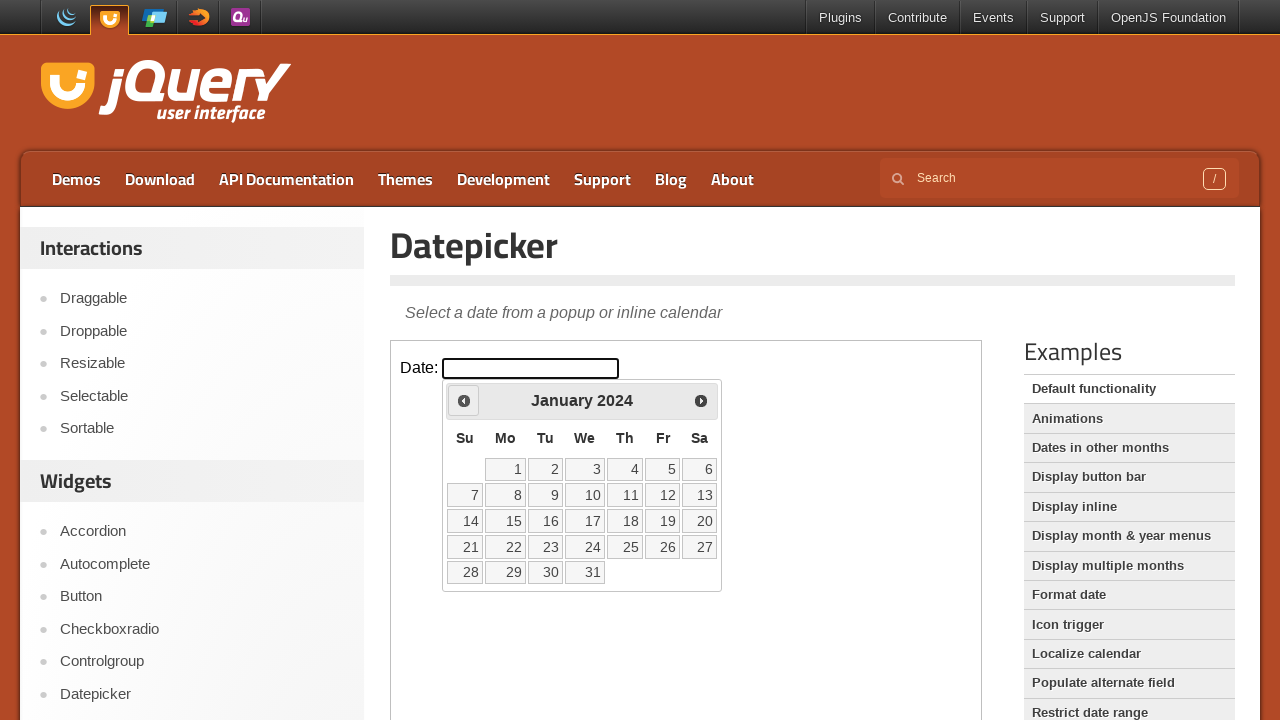

Clicked previous month button to navigate backwards at (464, 400) on iframe >> nth=0 >> internal:control=enter-frame >> a[title='Prev'] span
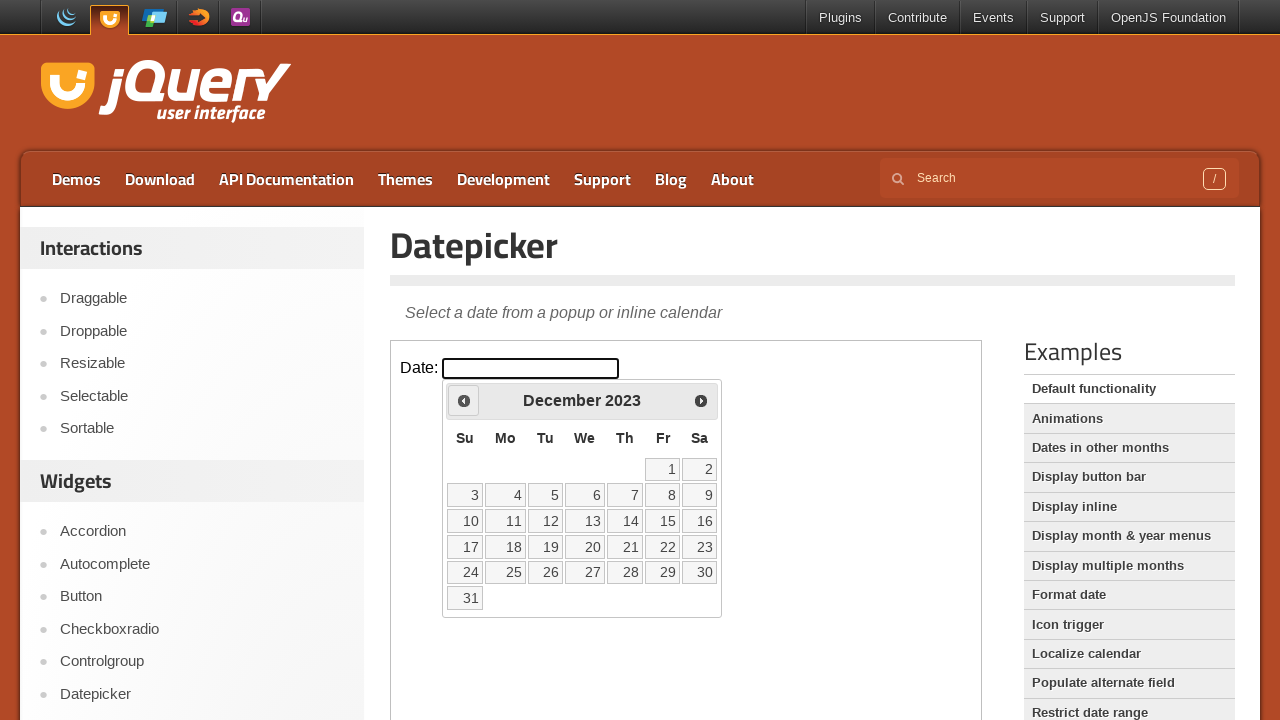

Checked current month/year: December 2023
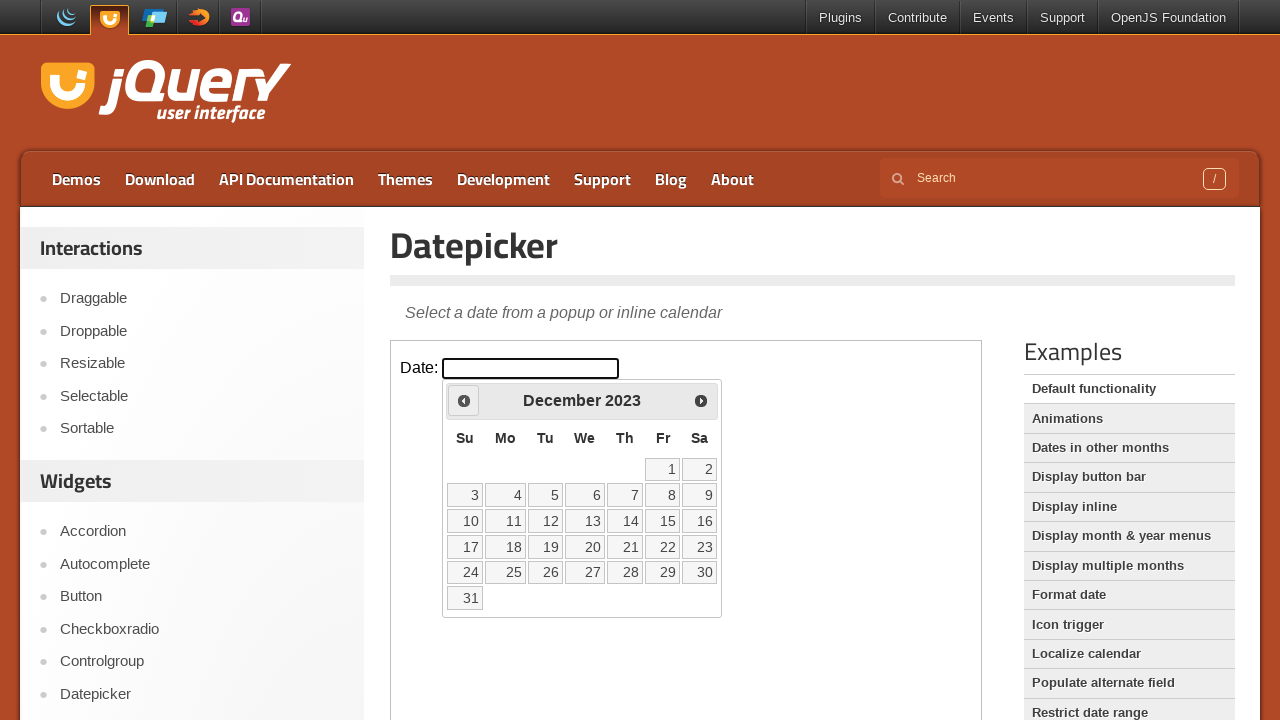

Clicked previous month button to navigate backwards at (464, 400) on iframe >> nth=0 >> internal:control=enter-frame >> a[title='Prev'] span
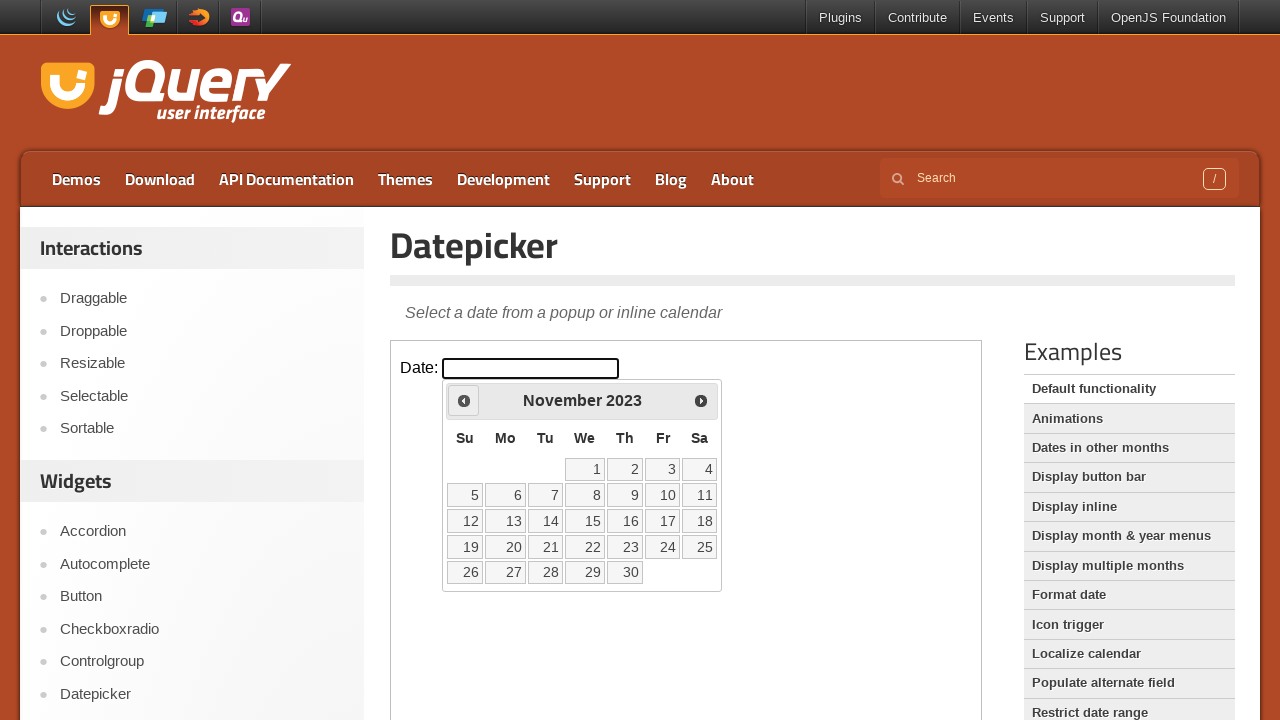

Checked current month/year: November 2023
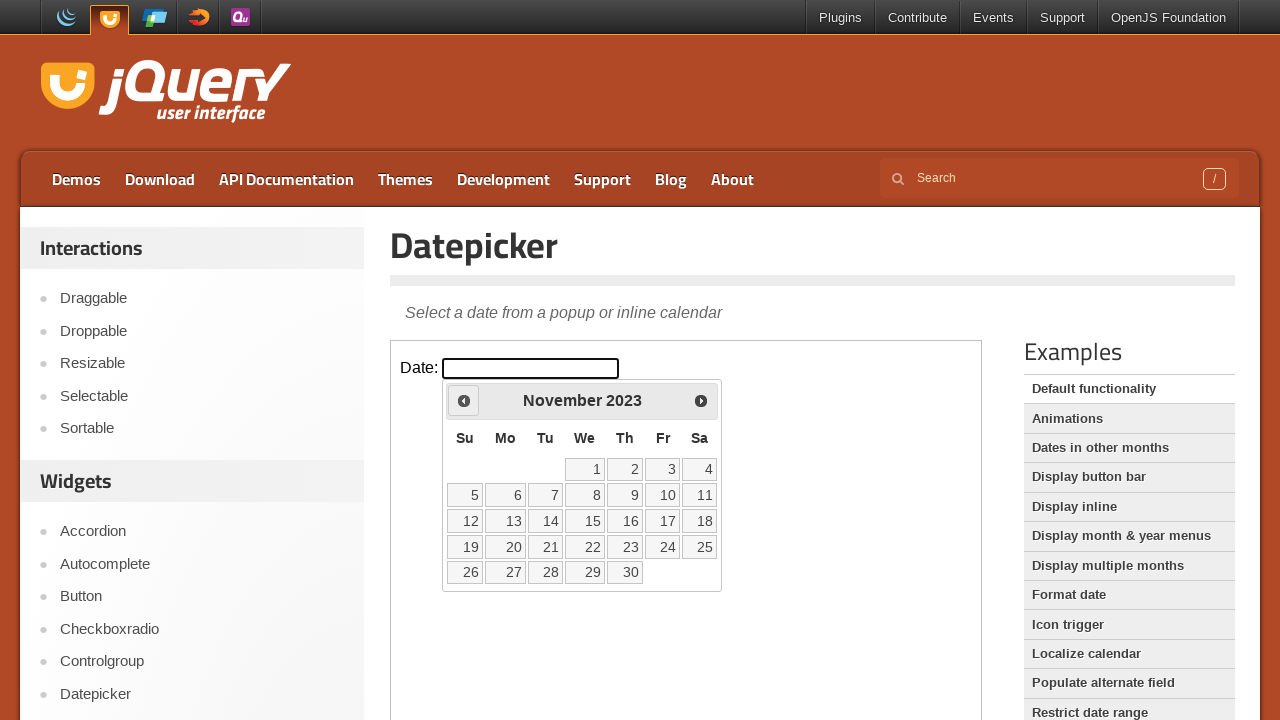

Clicked previous month button to navigate backwards at (464, 400) on iframe >> nth=0 >> internal:control=enter-frame >> a[title='Prev'] span
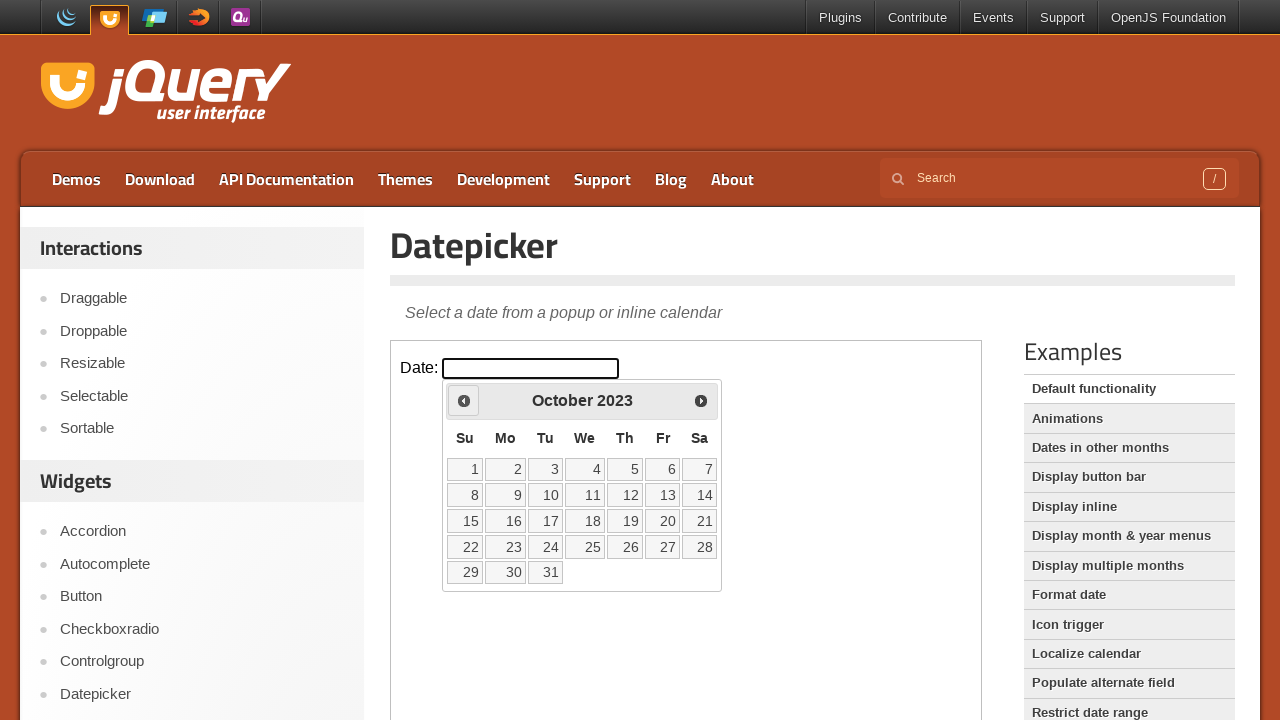

Checked current month/year: October 2023
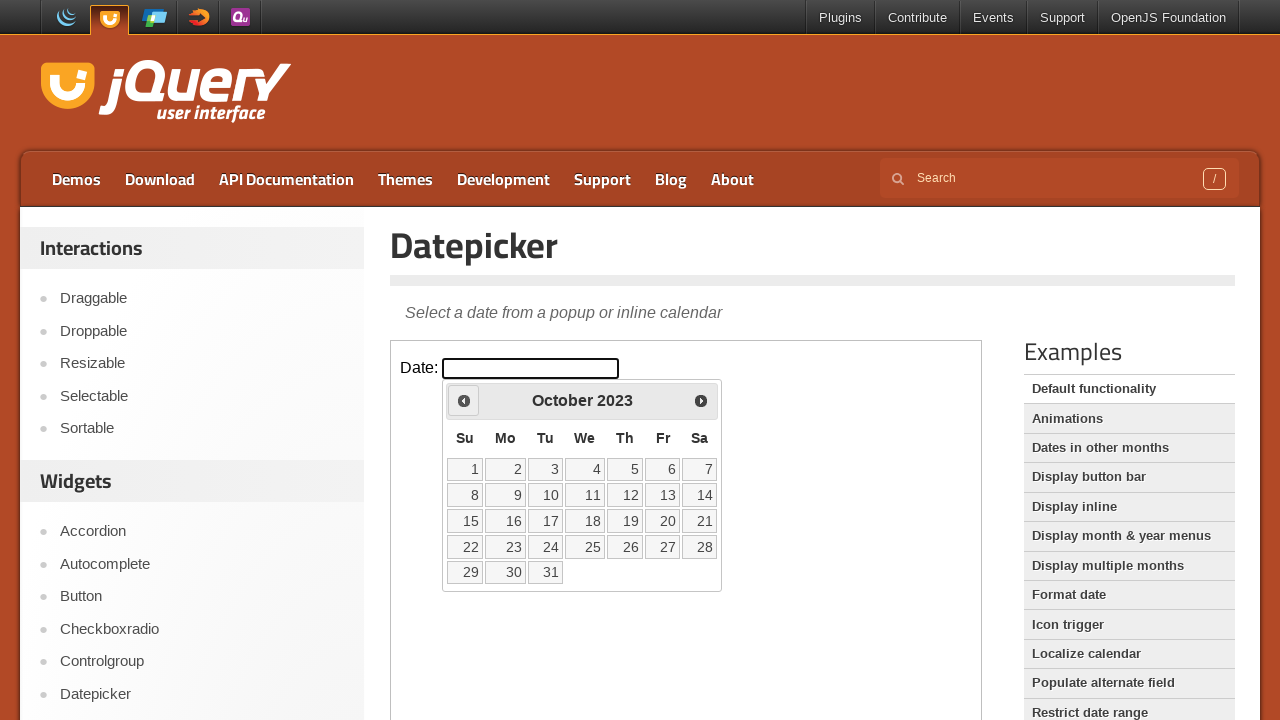

Clicked previous month button to navigate backwards at (464, 400) on iframe >> nth=0 >> internal:control=enter-frame >> a[title='Prev'] span
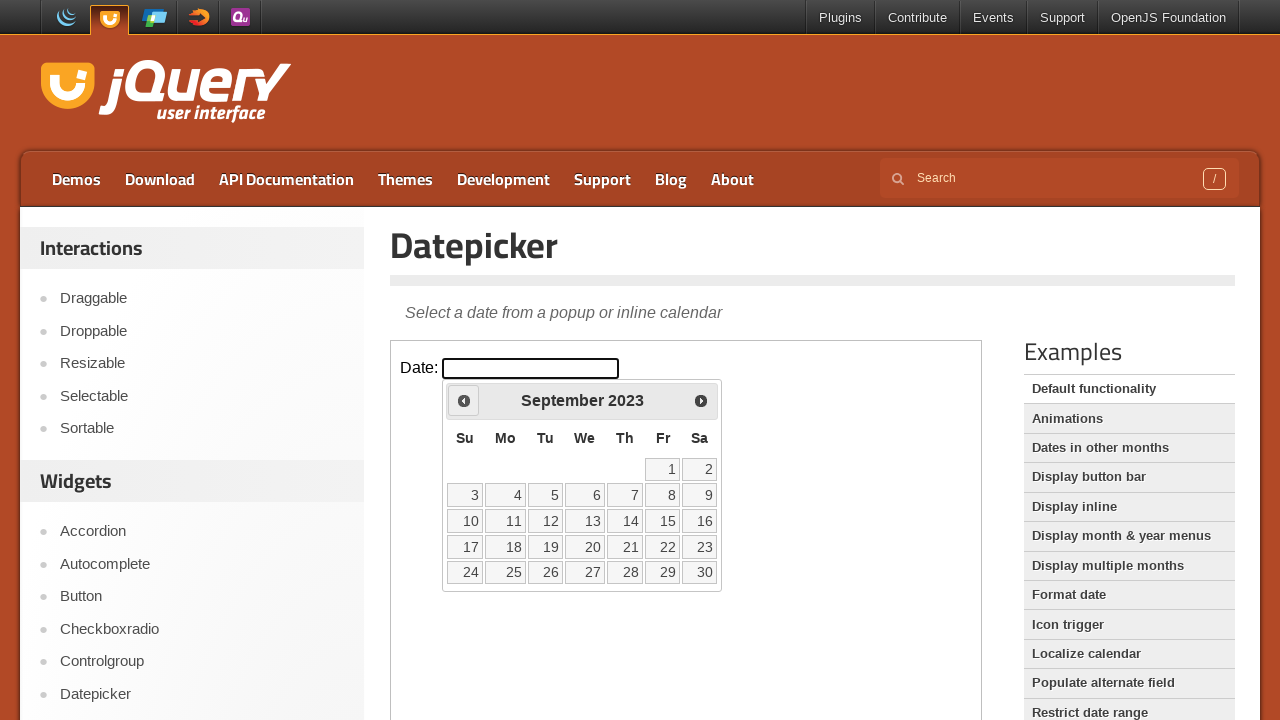

Checked current month/year: September 2023
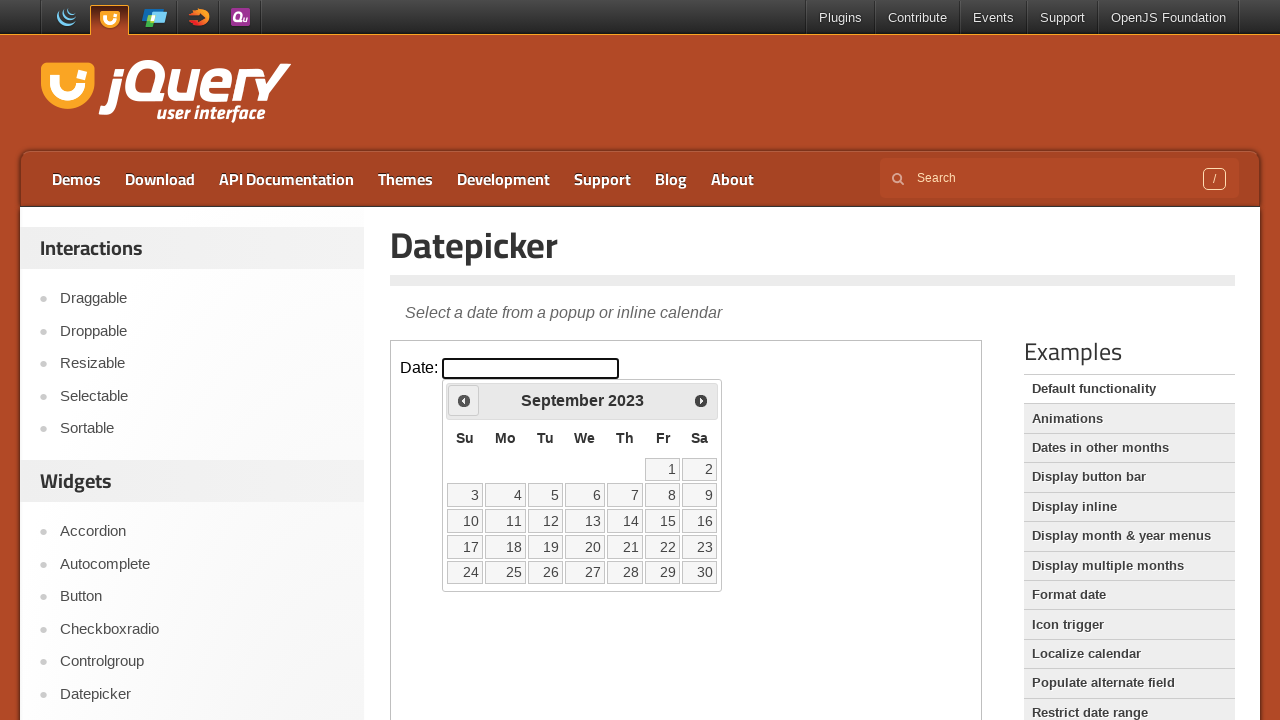

Clicked previous month button to navigate backwards at (464, 400) on iframe >> nth=0 >> internal:control=enter-frame >> a[title='Prev'] span
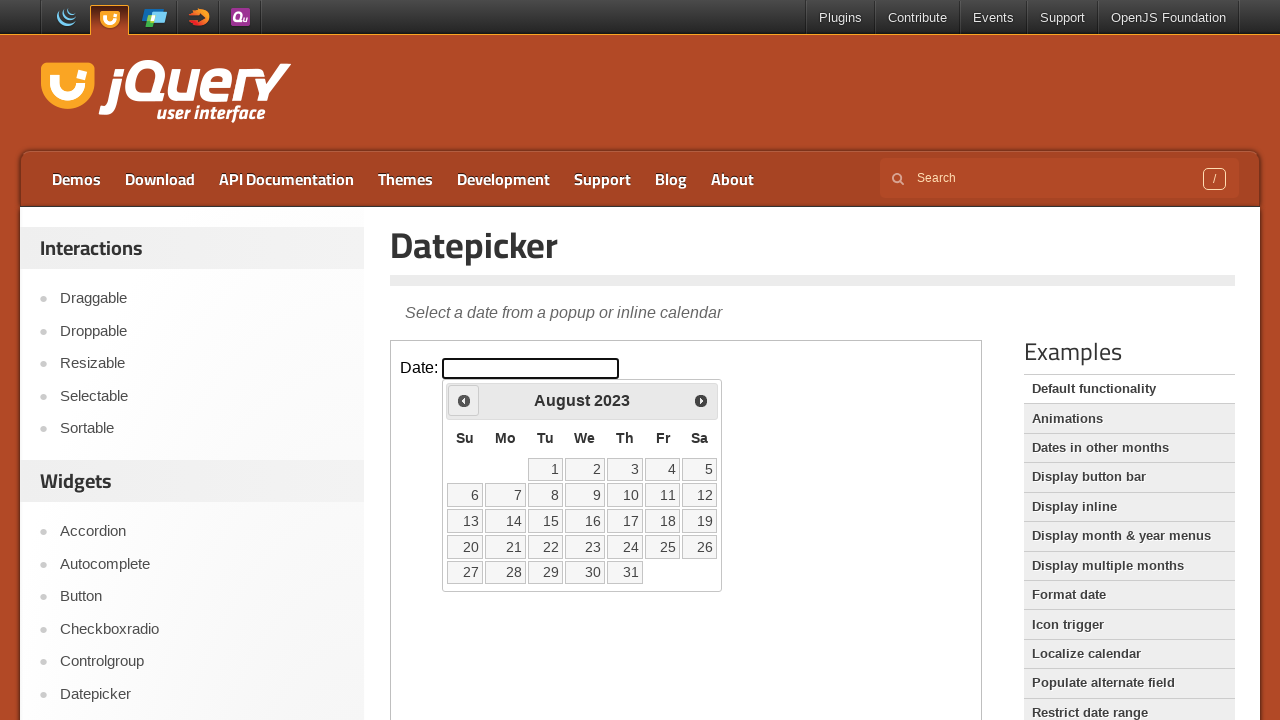

Checked current month/year: August 2023
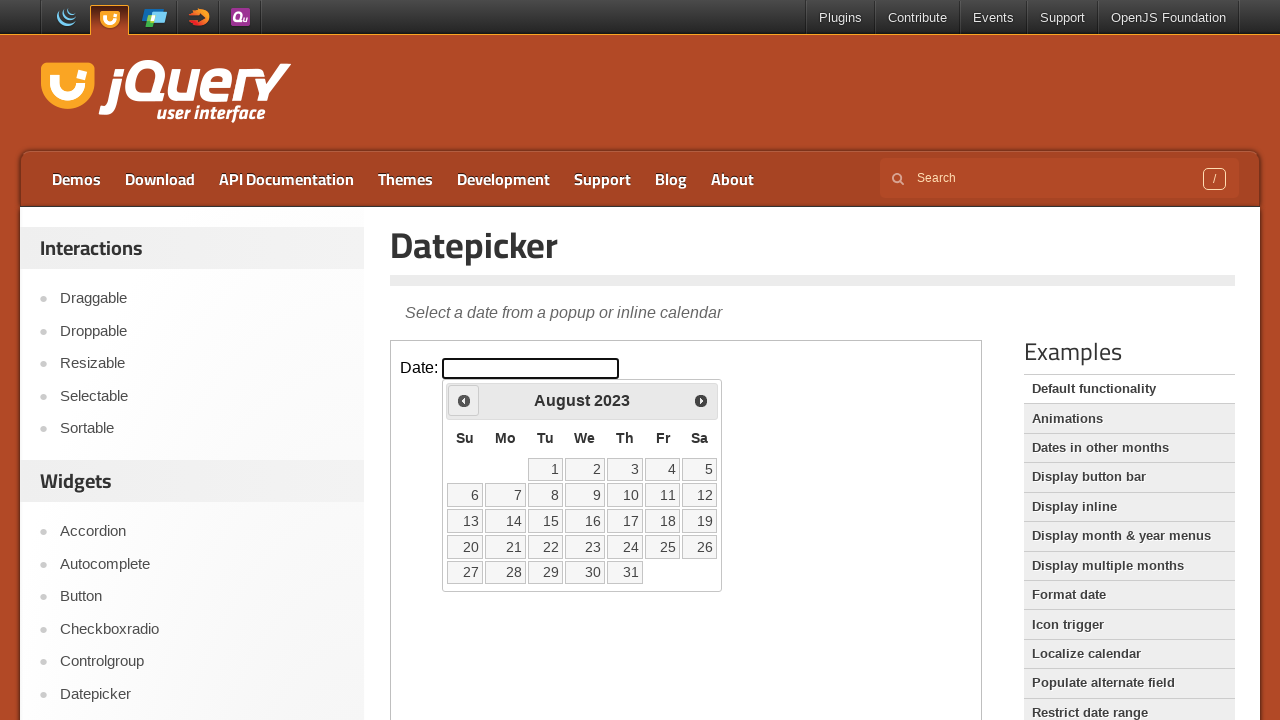

Clicked previous month button to navigate backwards at (464, 400) on iframe >> nth=0 >> internal:control=enter-frame >> a[title='Prev'] span
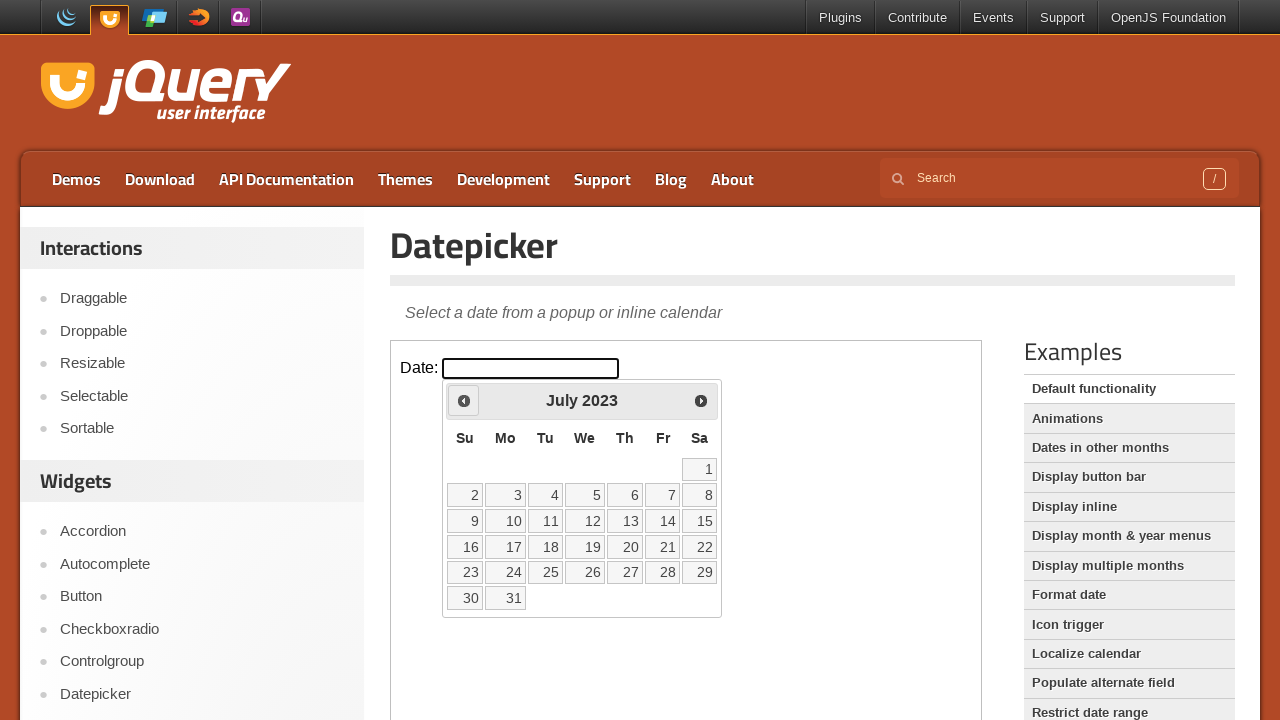

Checked current month/year: July 2023
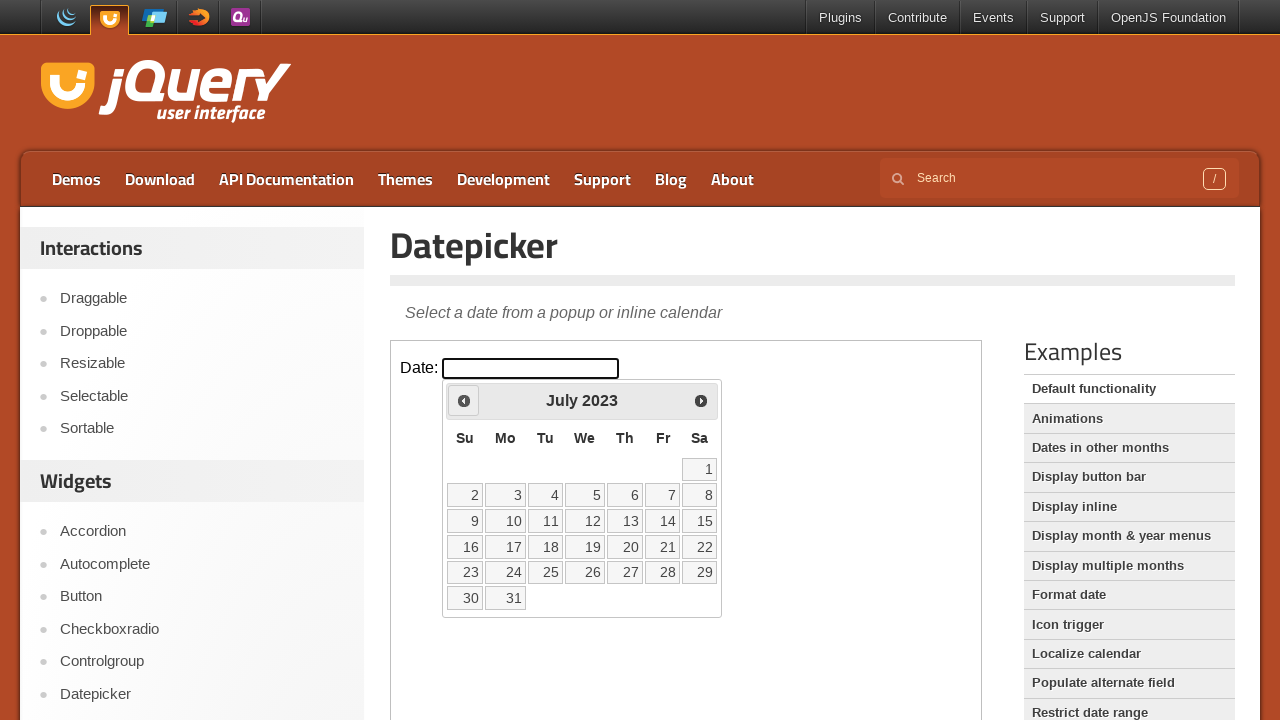

Clicked previous month button to navigate backwards at (464, 400) on iframe >> nth=0 >> internal:control=enter-frame >> a[title='Prev'] span
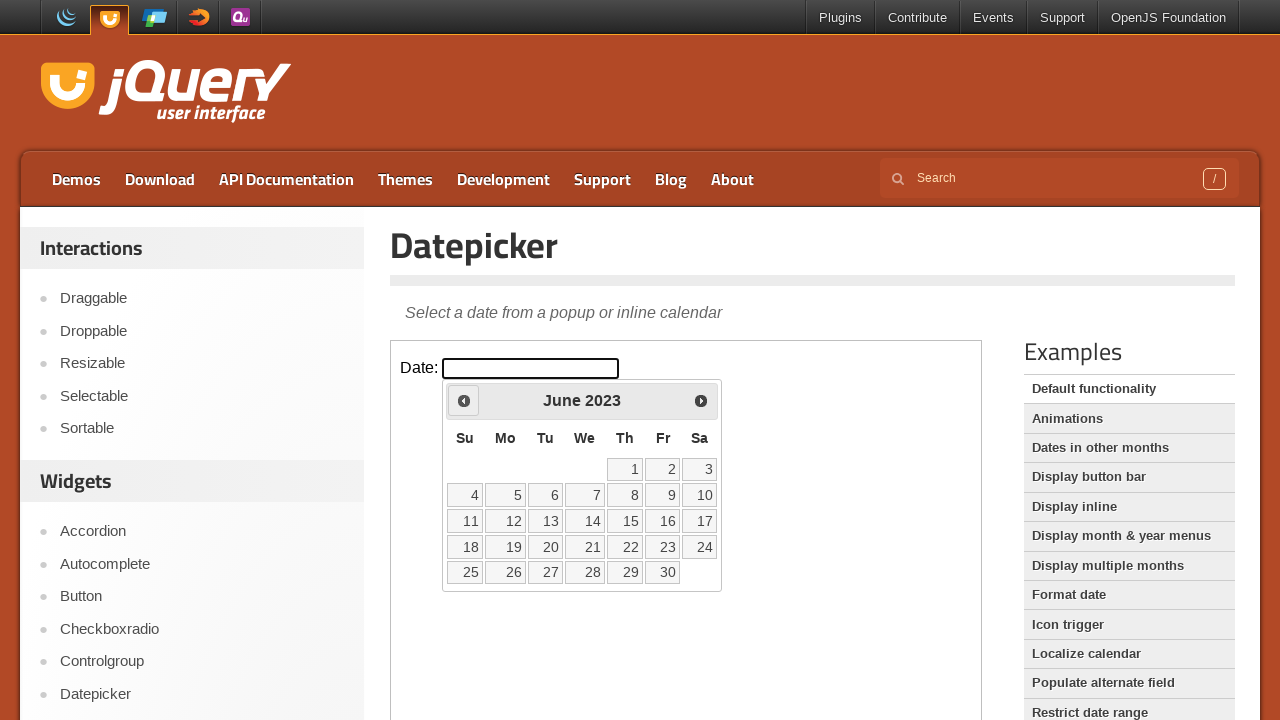

Checked current month/year: June 2023
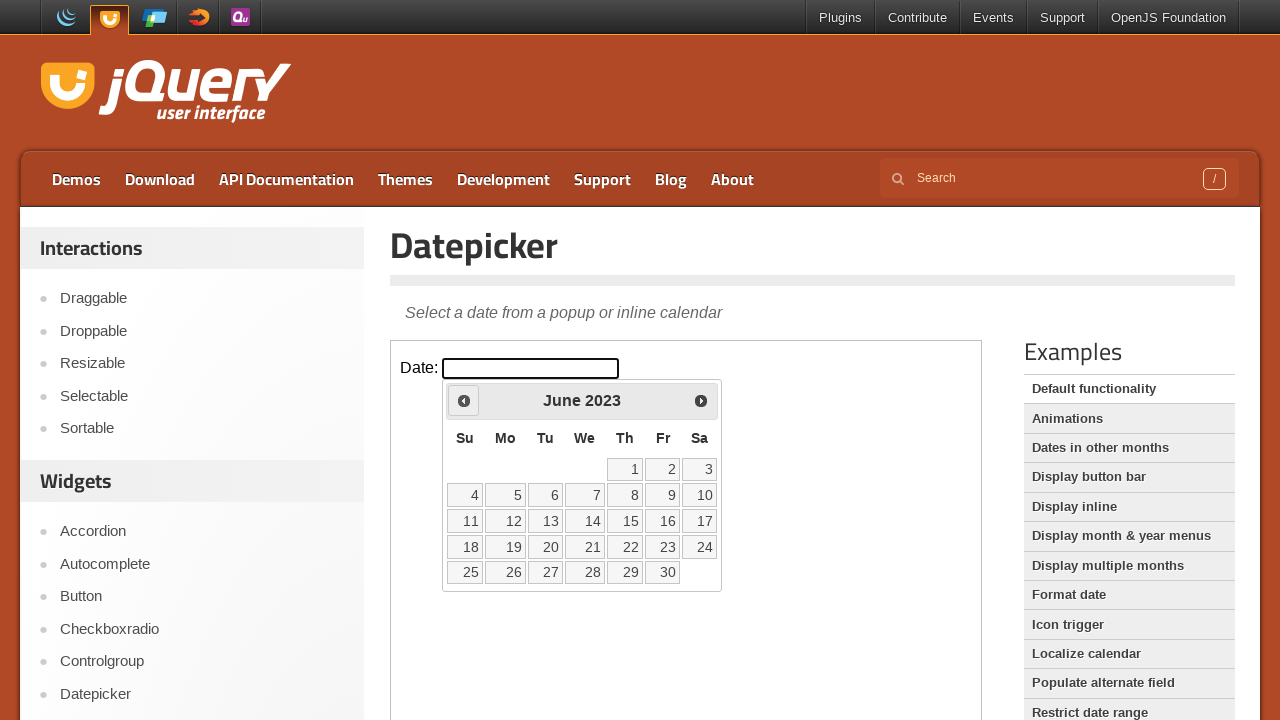

Clicked previous month button to navigate backwards at (464, 400) on iframe >> nth=0 >> internal:control=enter-frame >> a[title='Prev'] span
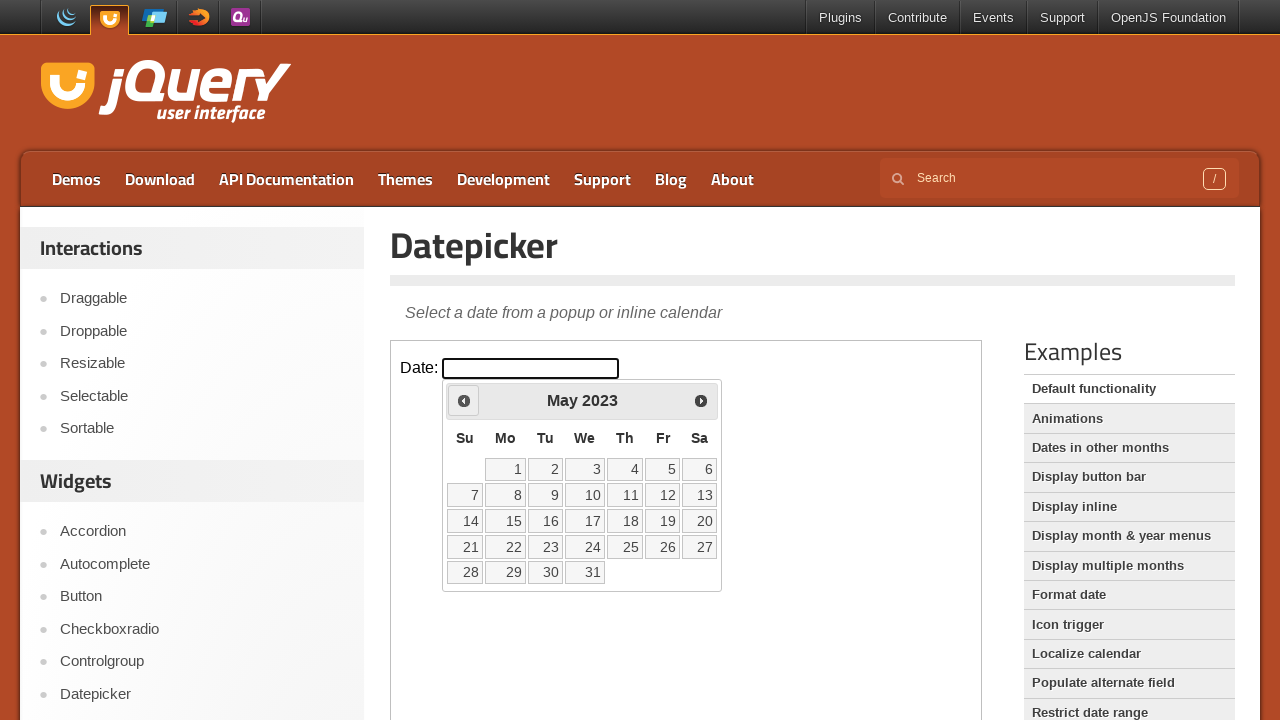

Checked current month/year: May 2023
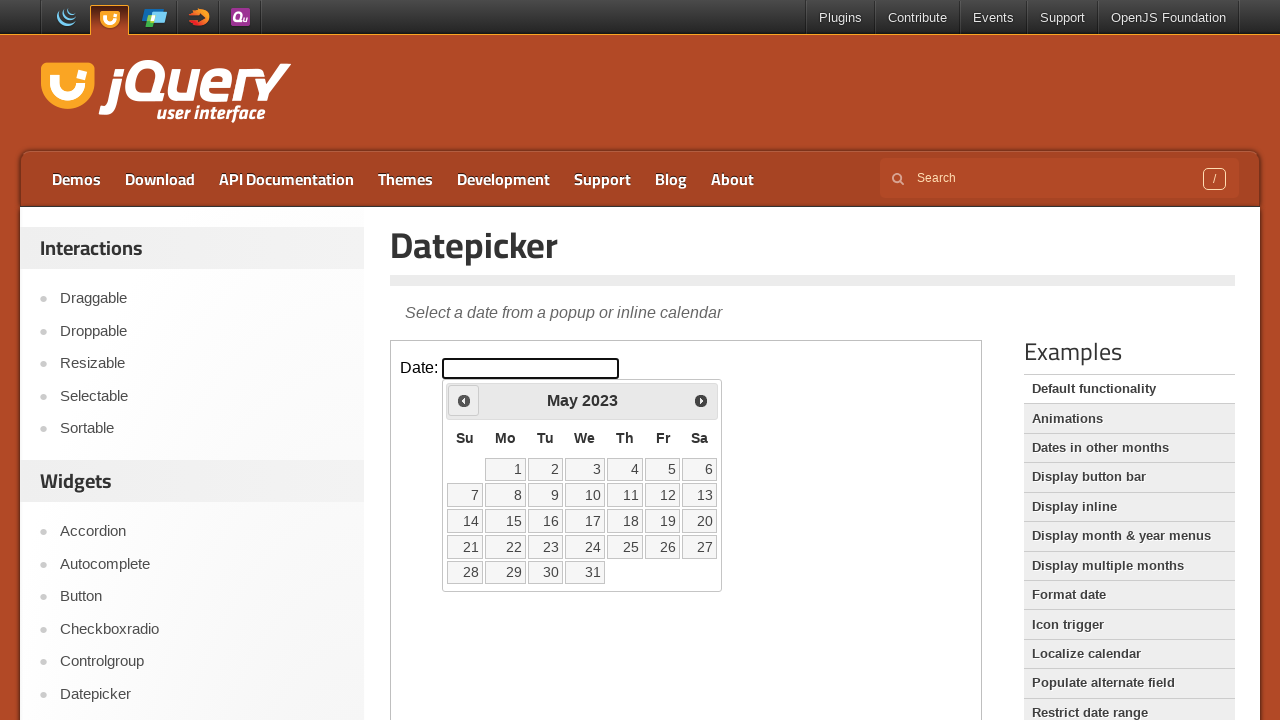

Clicked previous month button to navigate backwards at (464, 400) on iframe >> nth=0 >> internal:control=enter-frame >> a[title='Prev'] span
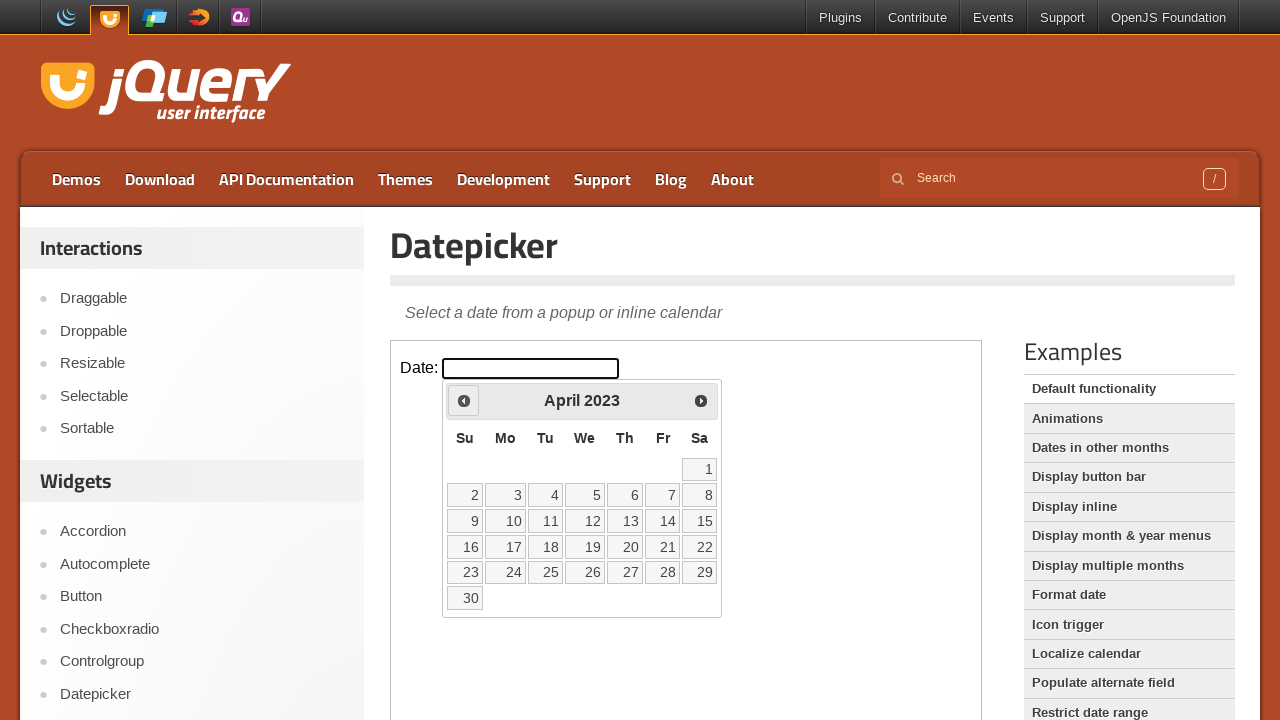

Checked current month/year: April 2023
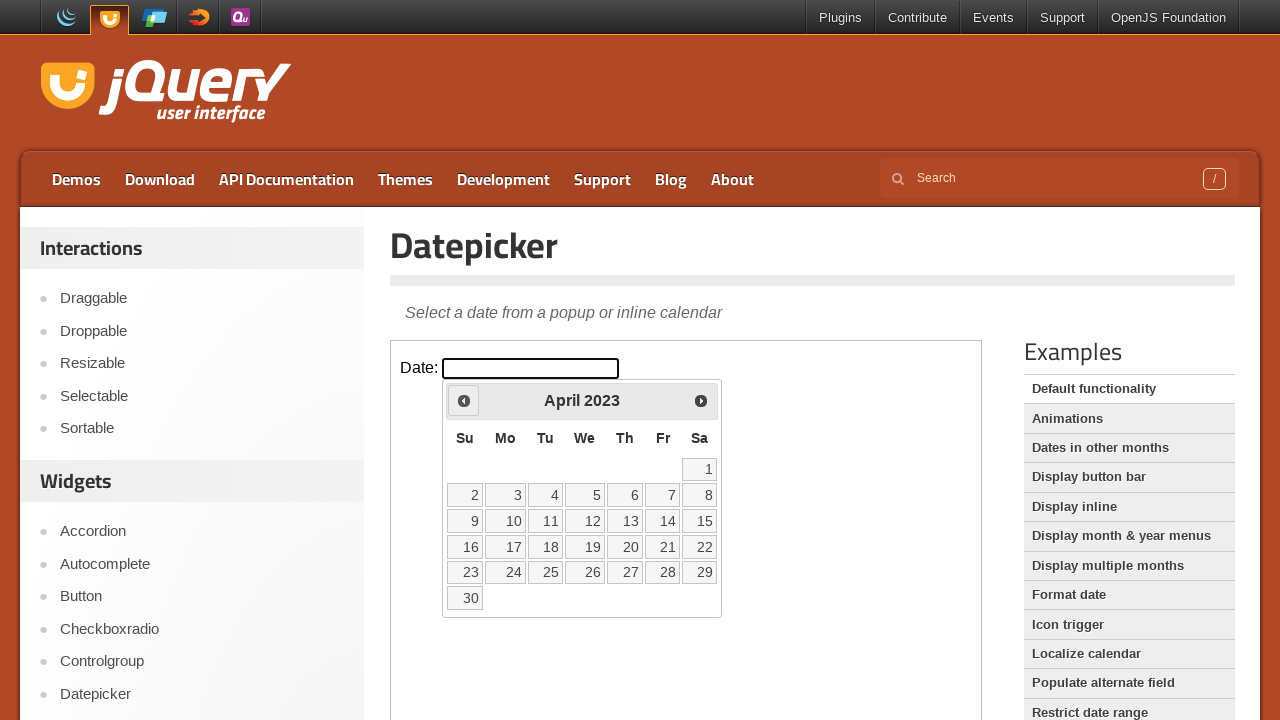

Clicked previous month button to navigate backwards at (464, 400) on iframe >> nth=0 >> internal:control=enter-frame >> a[title='Prev'] span
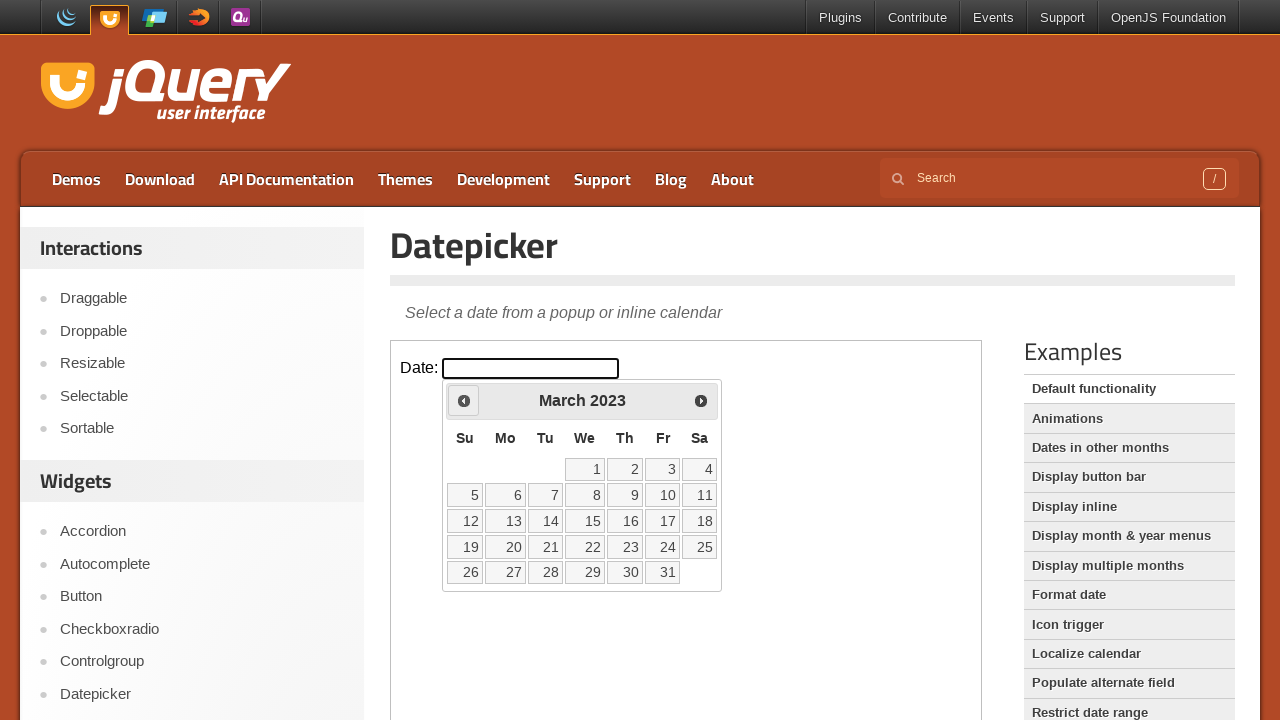

Checked current month/year: March 2023
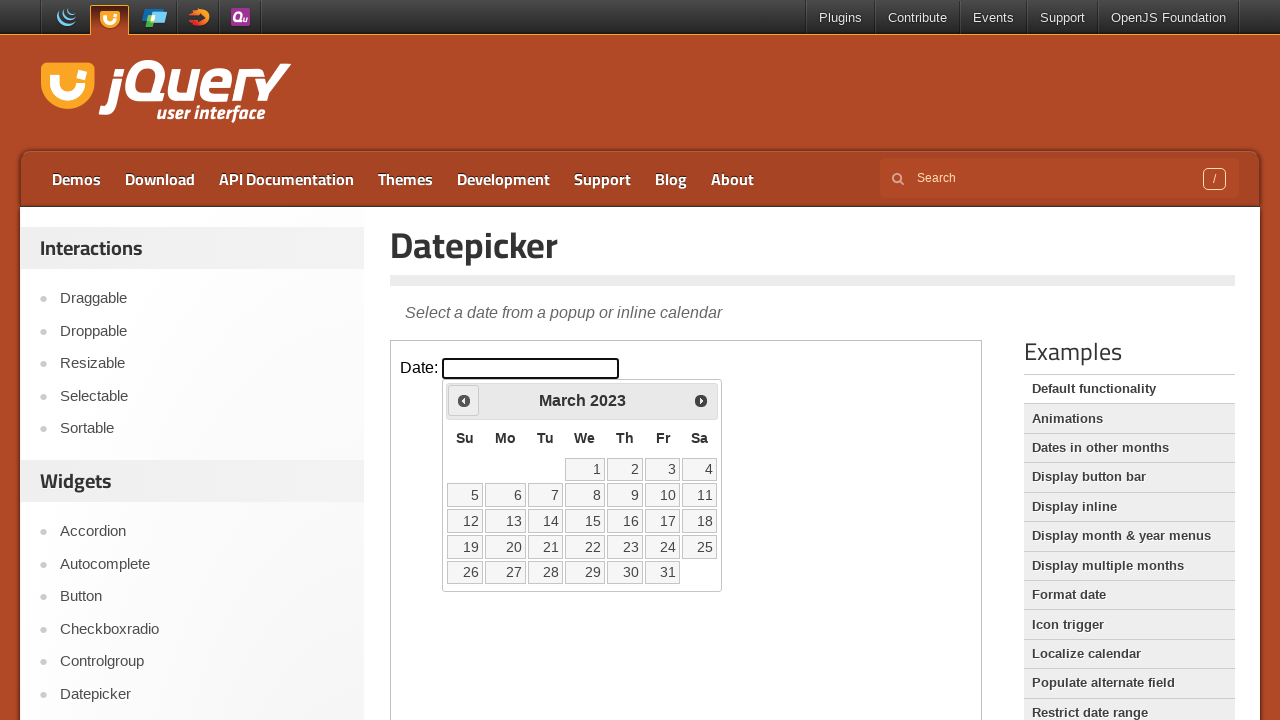

Clicked previous month button to navigate backwards at (464, 400) on iframe >> nth=0 >> internal:control=enter-frame >> a[title='Prev'] span
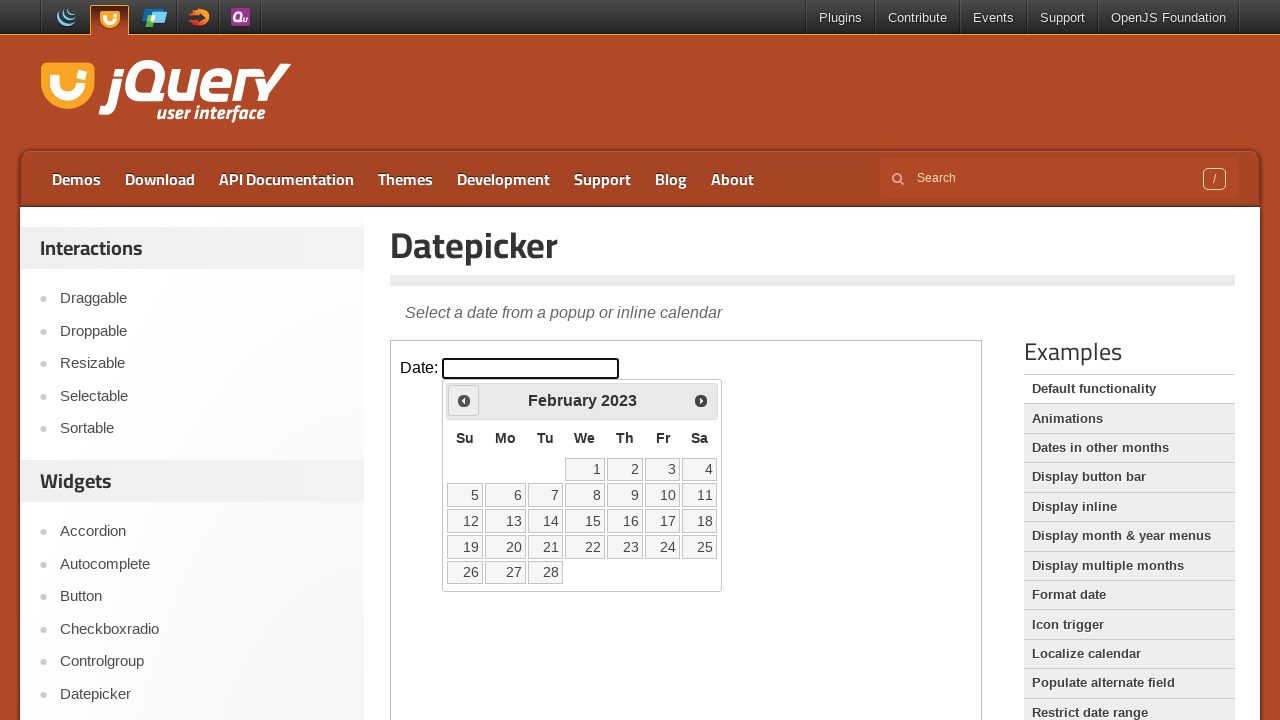

Checked current month/year: February 2023
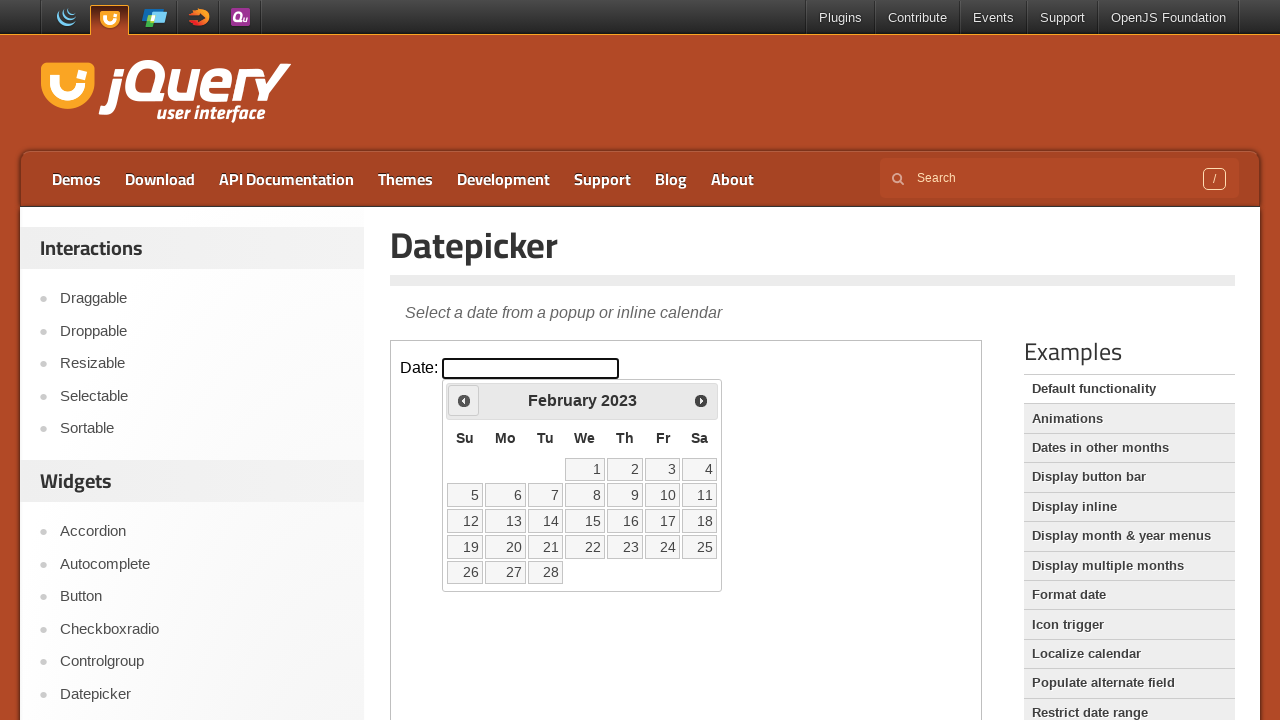

Clicked previous month button to navigate backwards at (464, 400) on iframe >> nth=0 >> internal:control=enter-frame >> a[title='Prev'] span
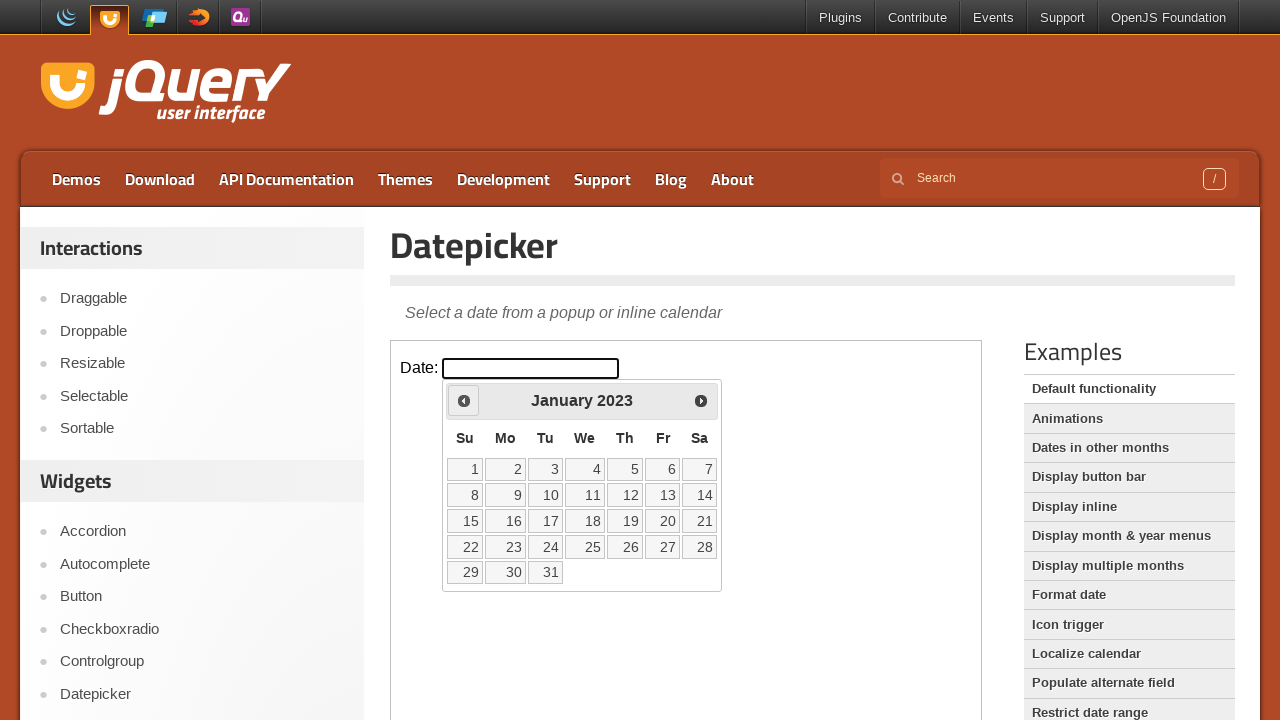

Checked current month/year: January 2023
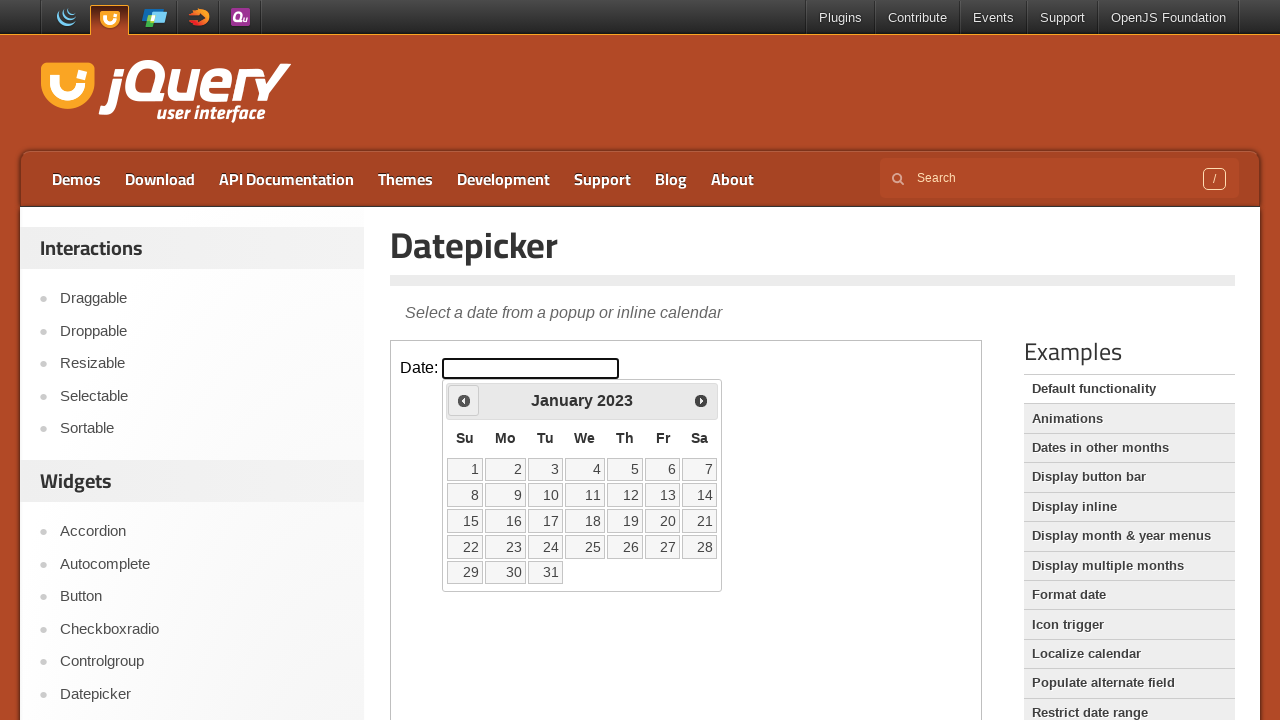

Clicked previous month button to navigate backwards at (464, 400) on iframe >> nth=0 >> internal:control=enter-frame >> a[title='Prev'] span
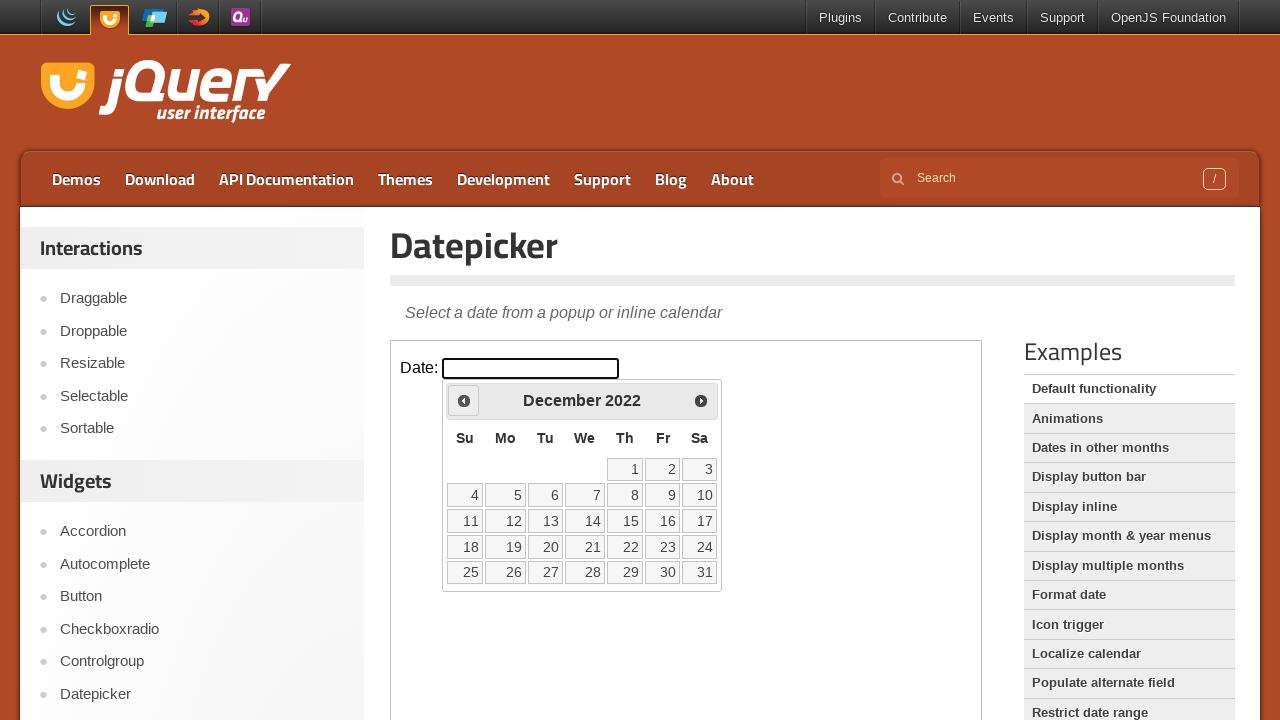

Checked current month/year: December 2022
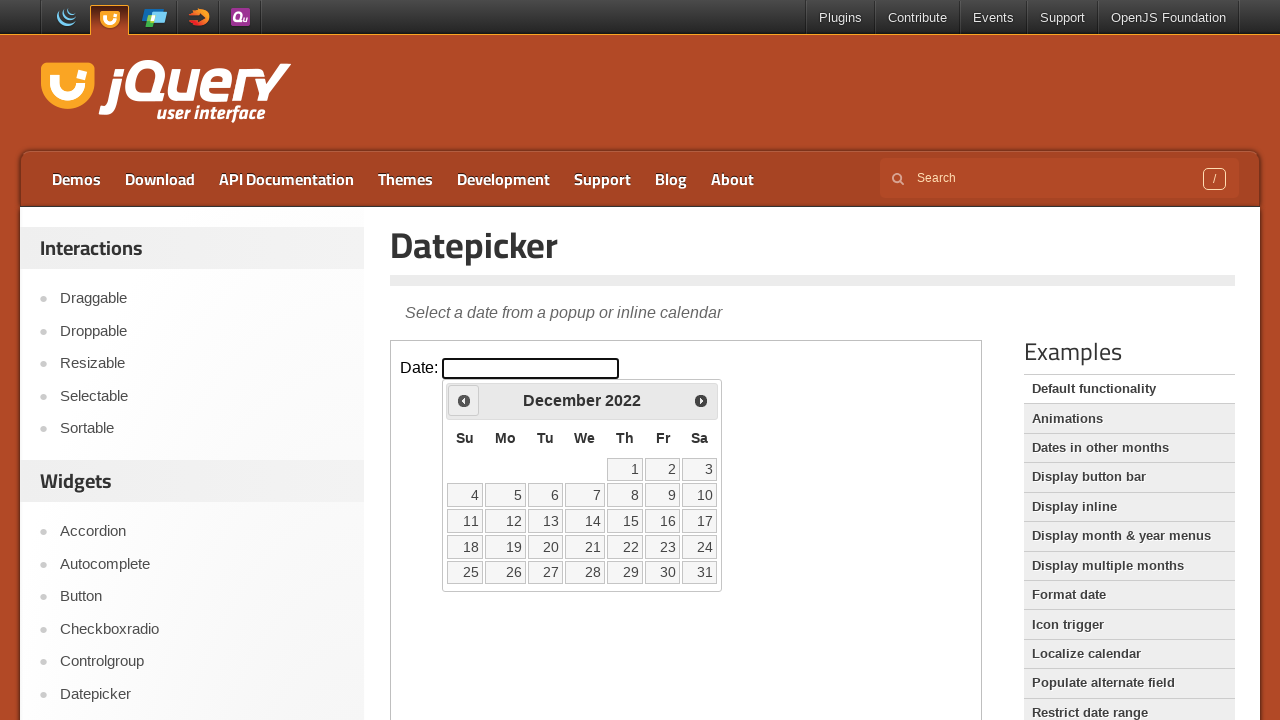

Reached target month/year: December 2022
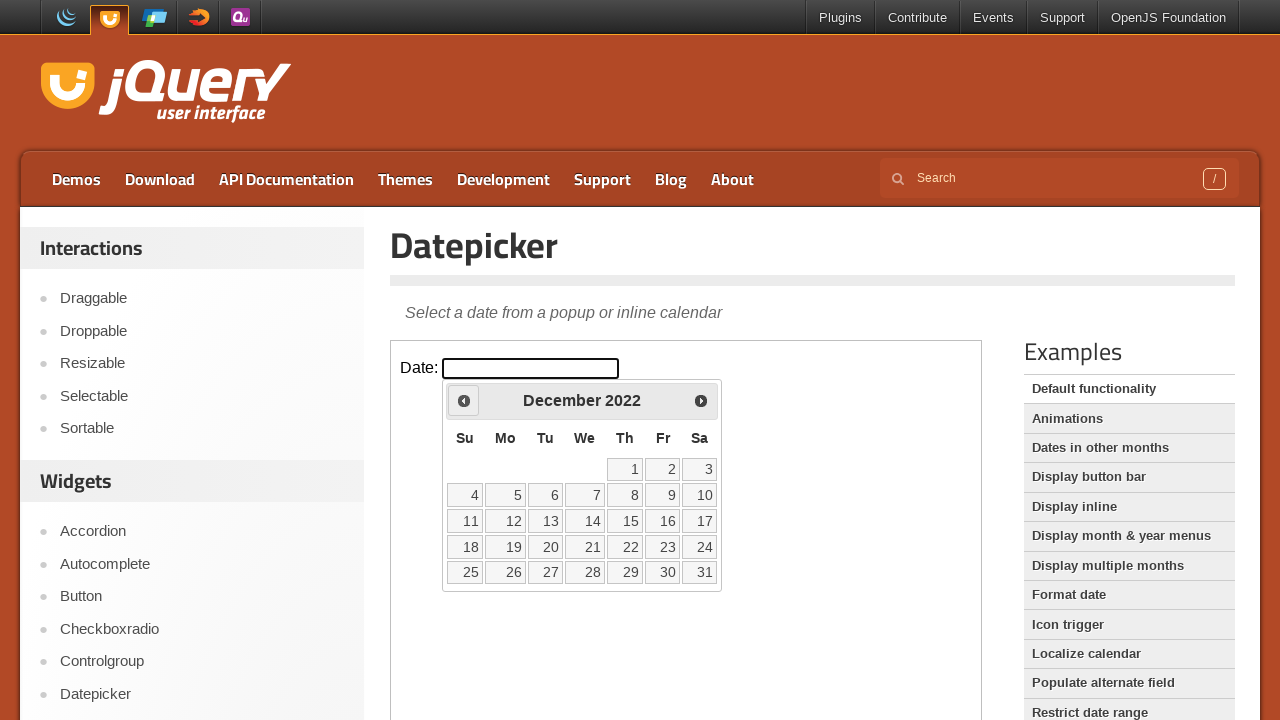

Located all date elements in the calendar
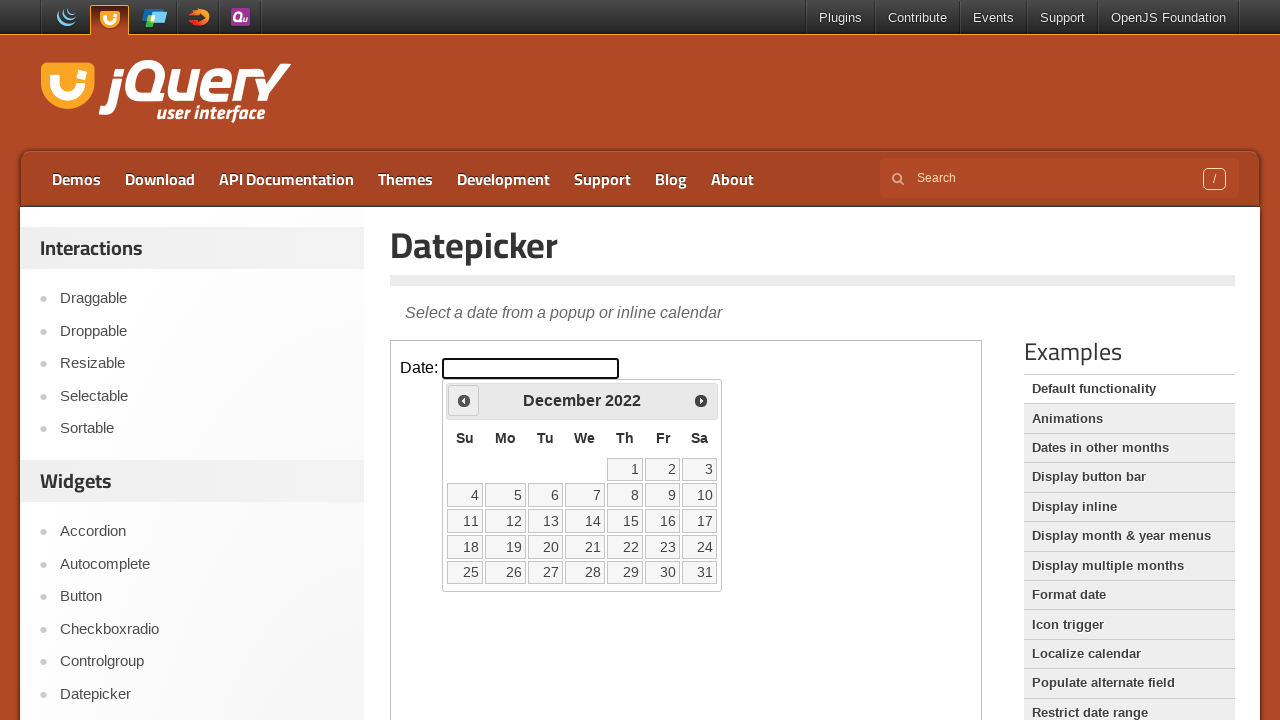

Clicked on day 25 to select December 25, 2022 at (465, 572) on iframe >> nth=0 >> internal:control=enter-frame >> table.ui-datepicker-calendar 
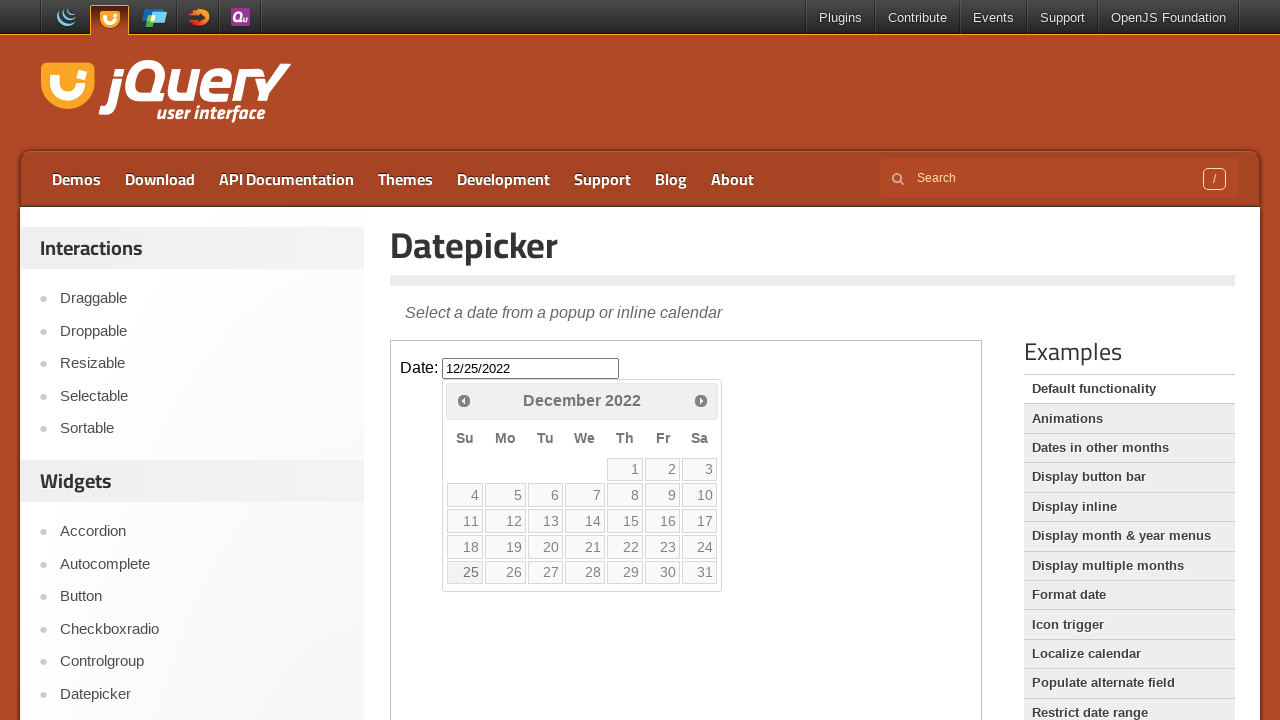

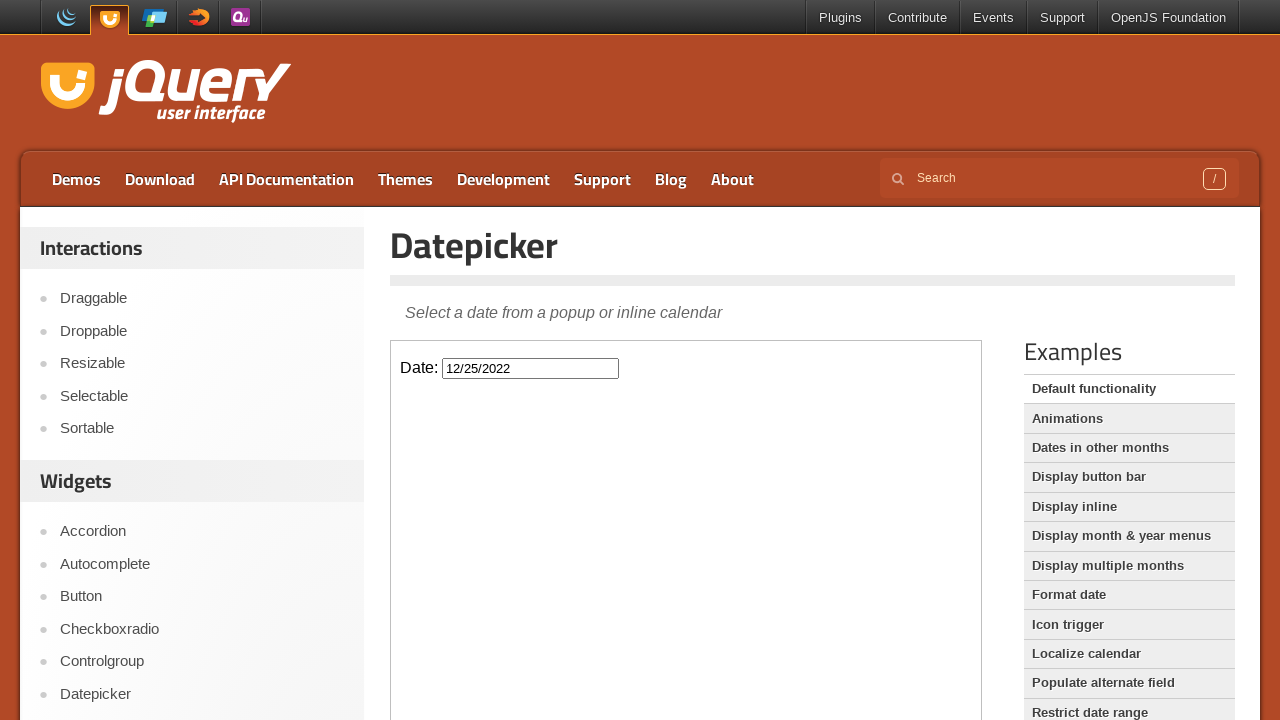